Tests filling a large form by entering text into all text input fields and clicking the submit button

Starting URL: http://suninjuly.github.io/huge_form.html

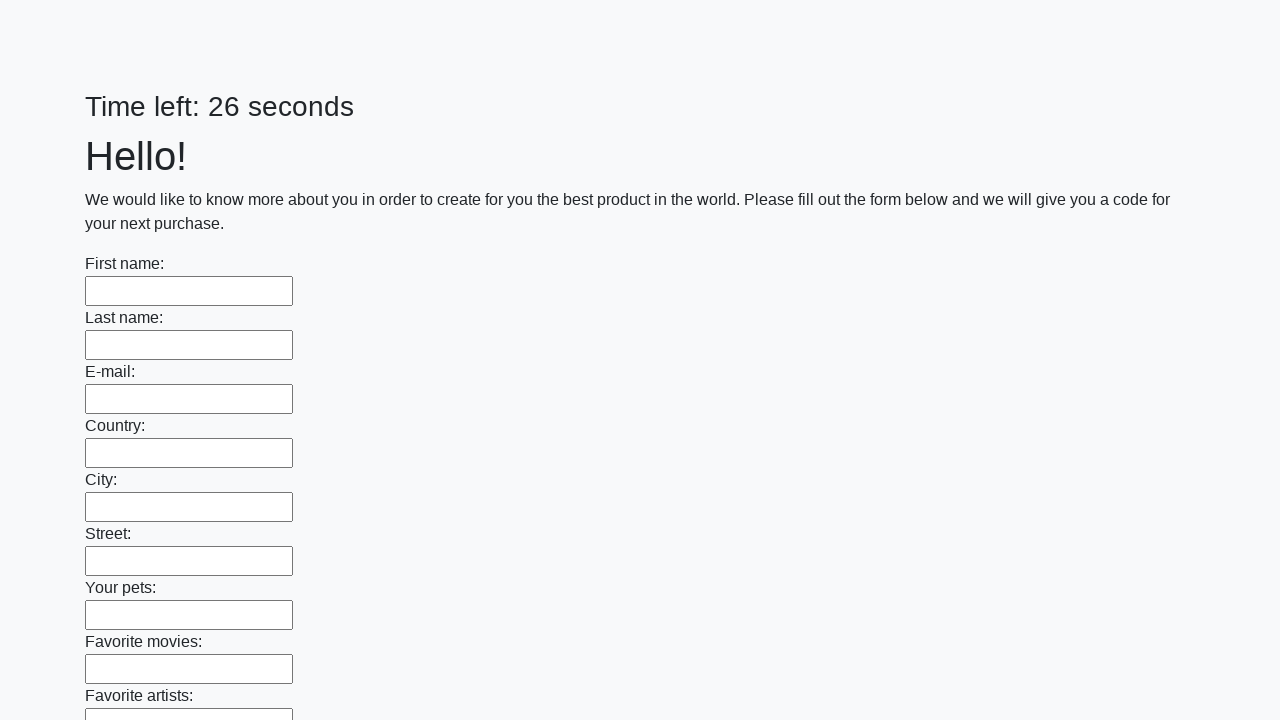

Located all text input fields on the form
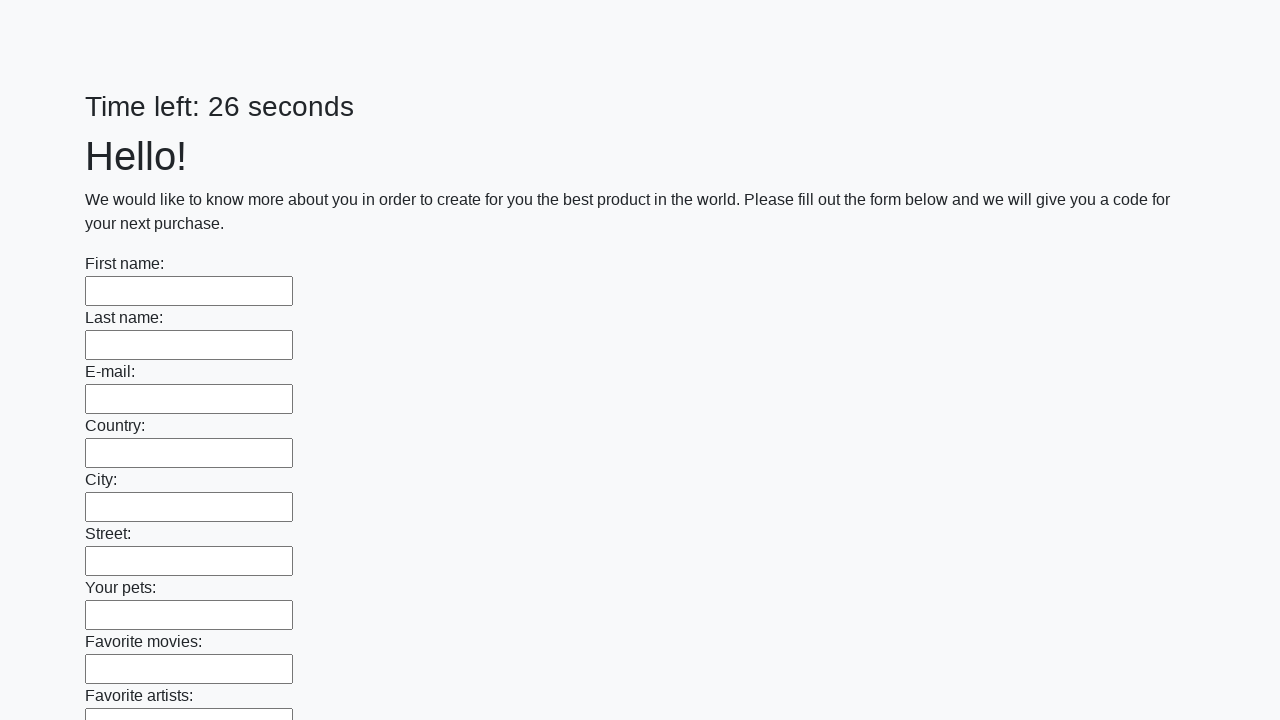

Found 100 text input fields
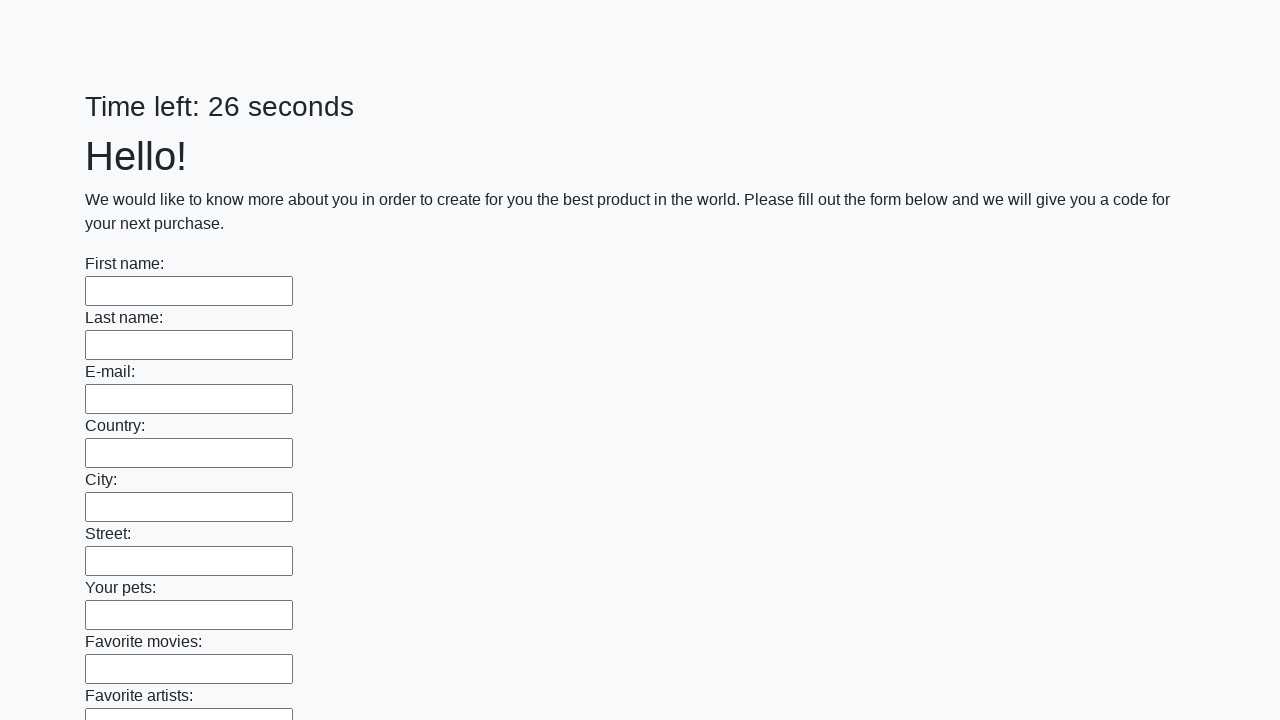

Filled text input field 1 of 100 with 'Test Answer 123' on input[type='text'] >> nth=0
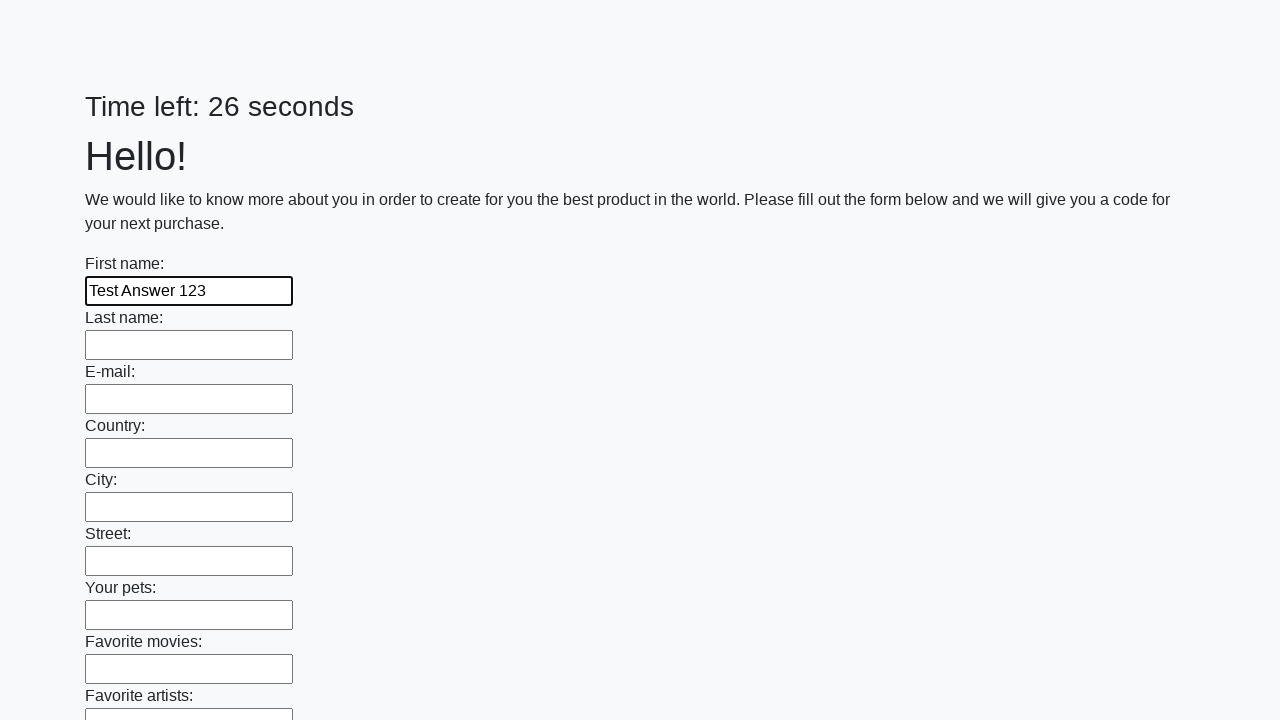

Filled text input field 2 of 100 with 'Test Answer 123' on input[type='text'] >> nth=1
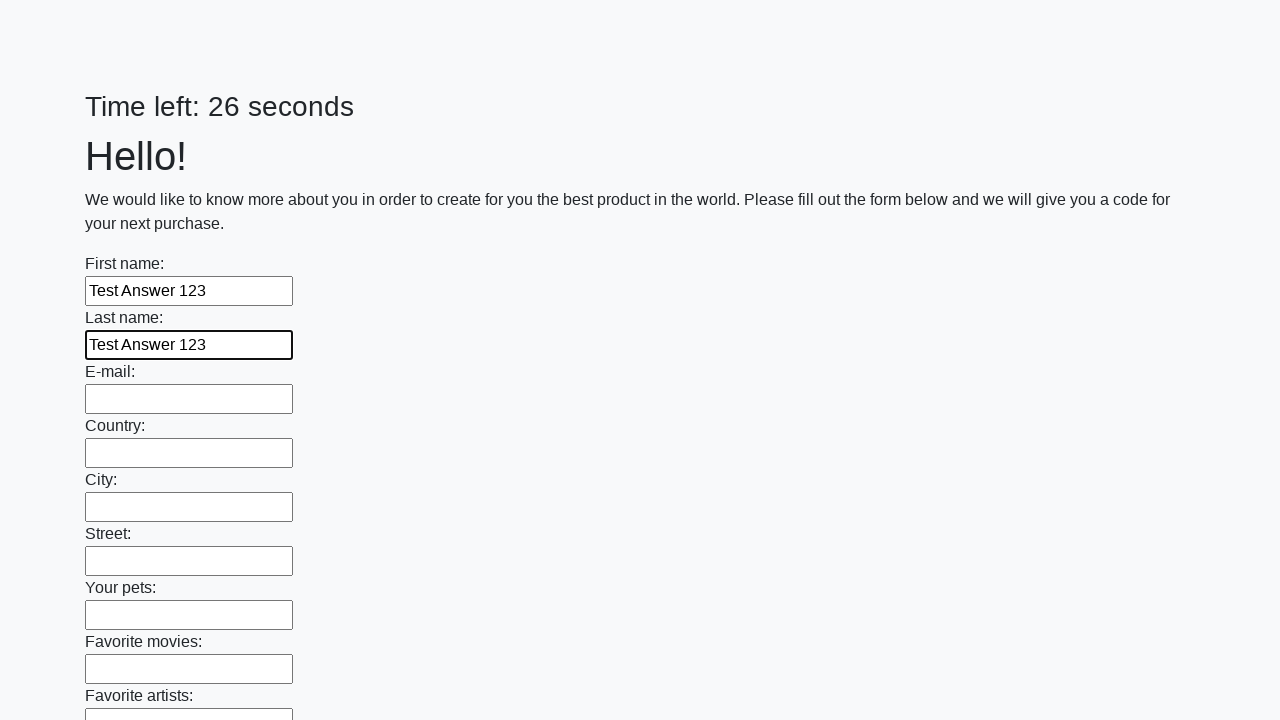

Filled text input field 3 of 100 with 'Test Answer 123' on input[type='text'] >> nth=2
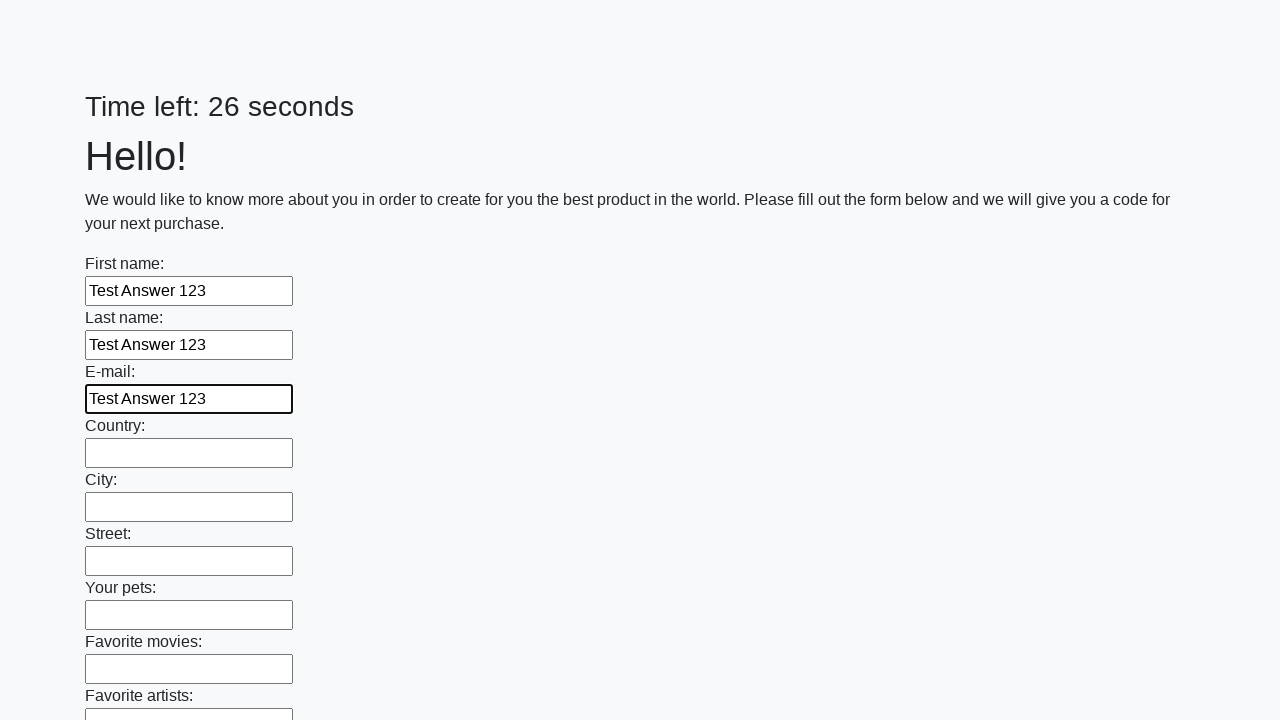

Filled text input field 4 of 100 with 'Test Answer 123' on input[type='text'] >> nth=3
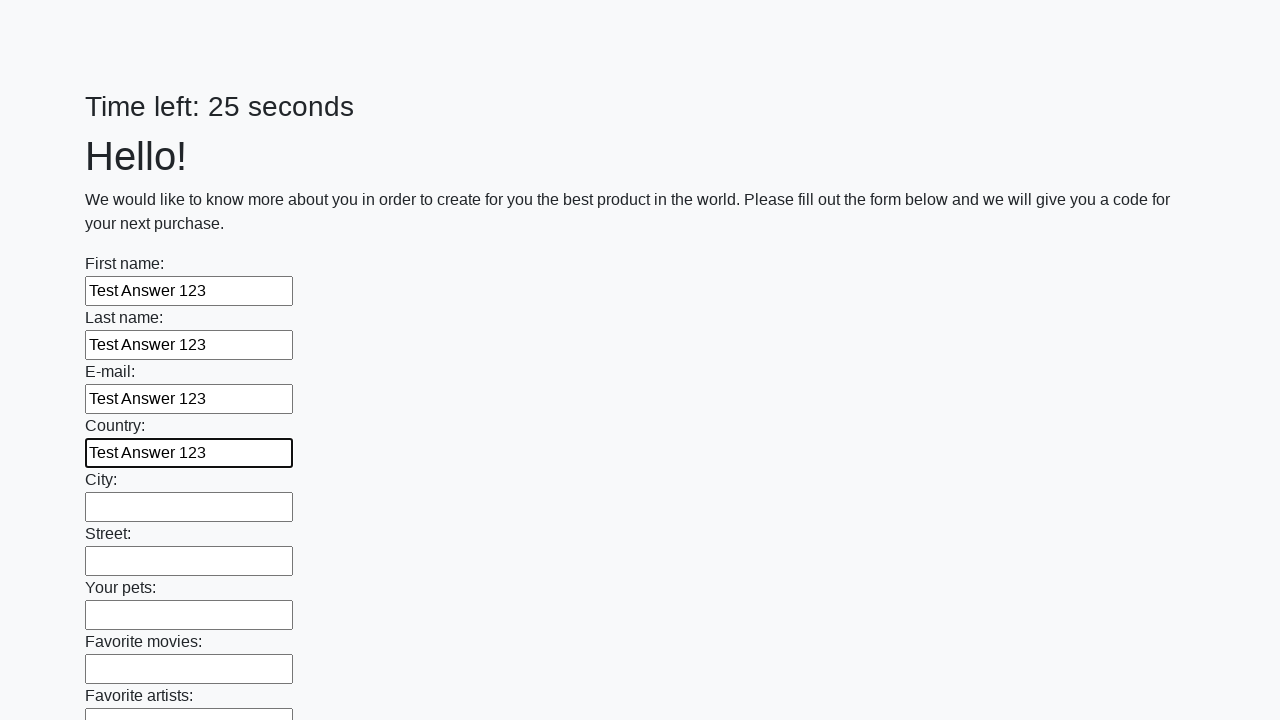

Filled text input field 5 of 100 with 'Test Answer 123' on input[type='text'] >> nth=4
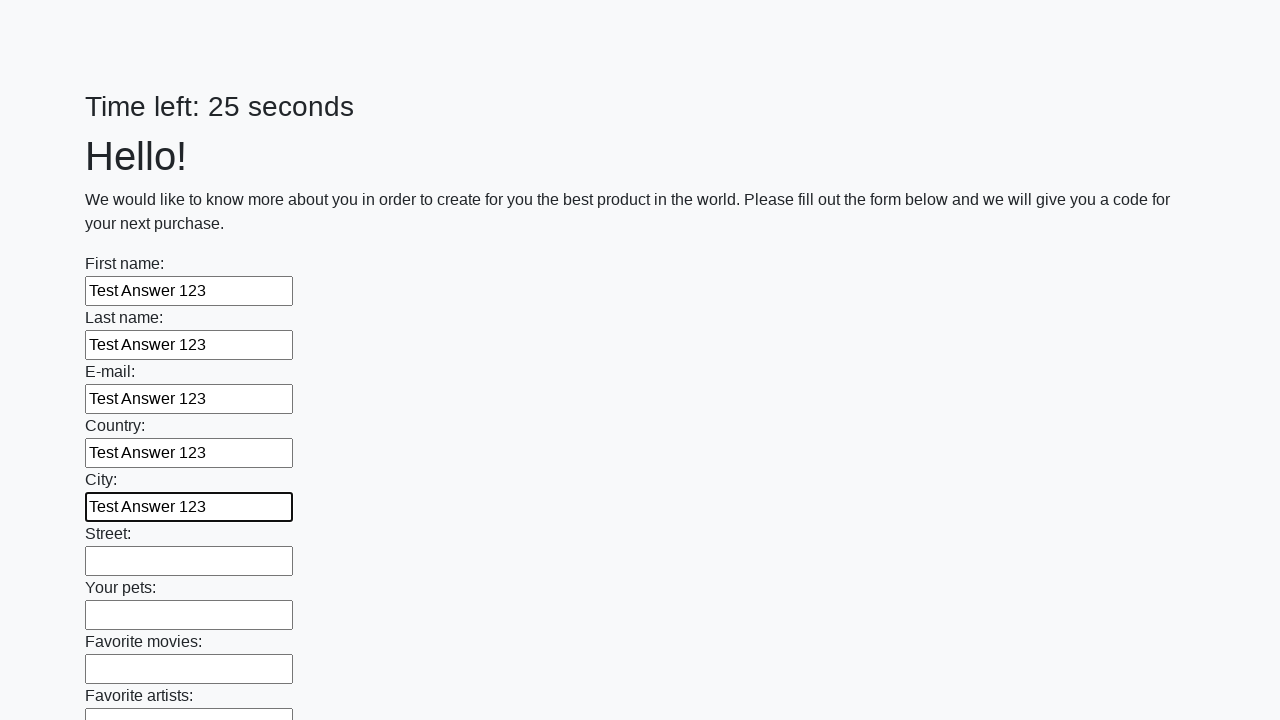

Filled text input field 6 of 100 with 'Test Answer 123' on input[type='text'] >> nth=5
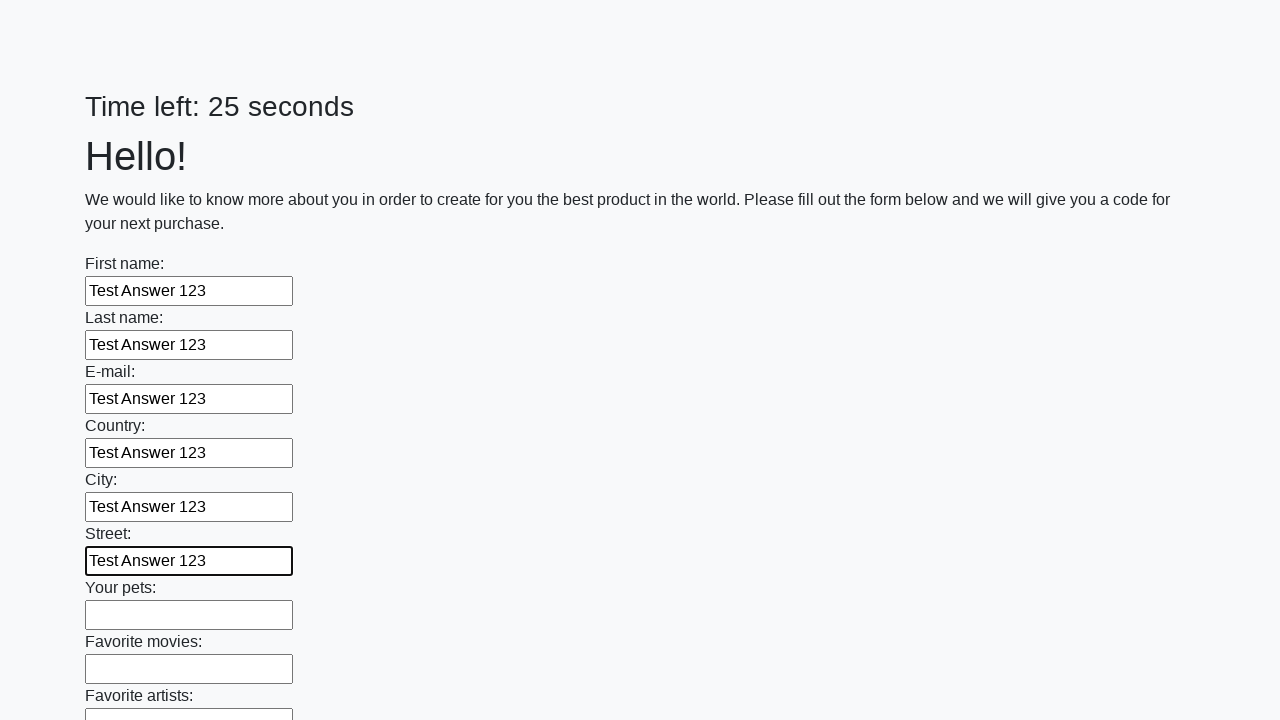

Filled text input field 7 of 100 with 'Test Answer 123' on input[type='text'] >> nth=6
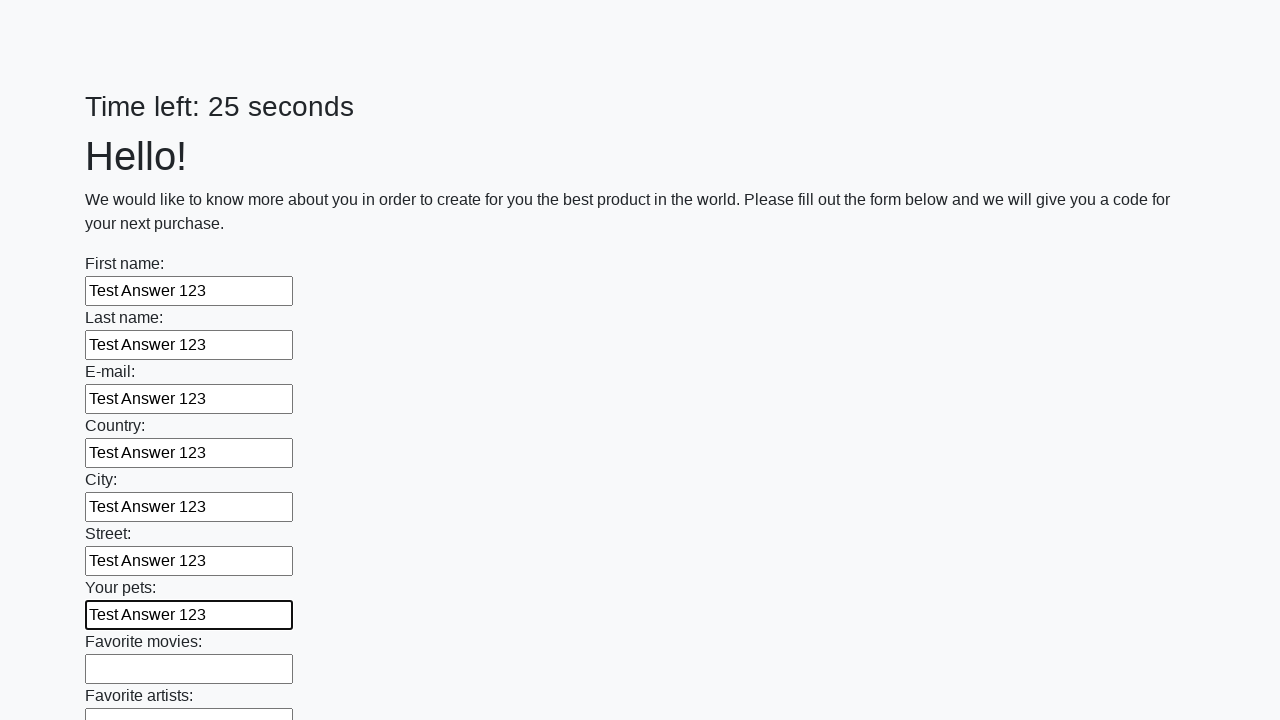

Filled text input field 8 of 100 with 'Test Answer 123' on input[type='text'] >> nth=7
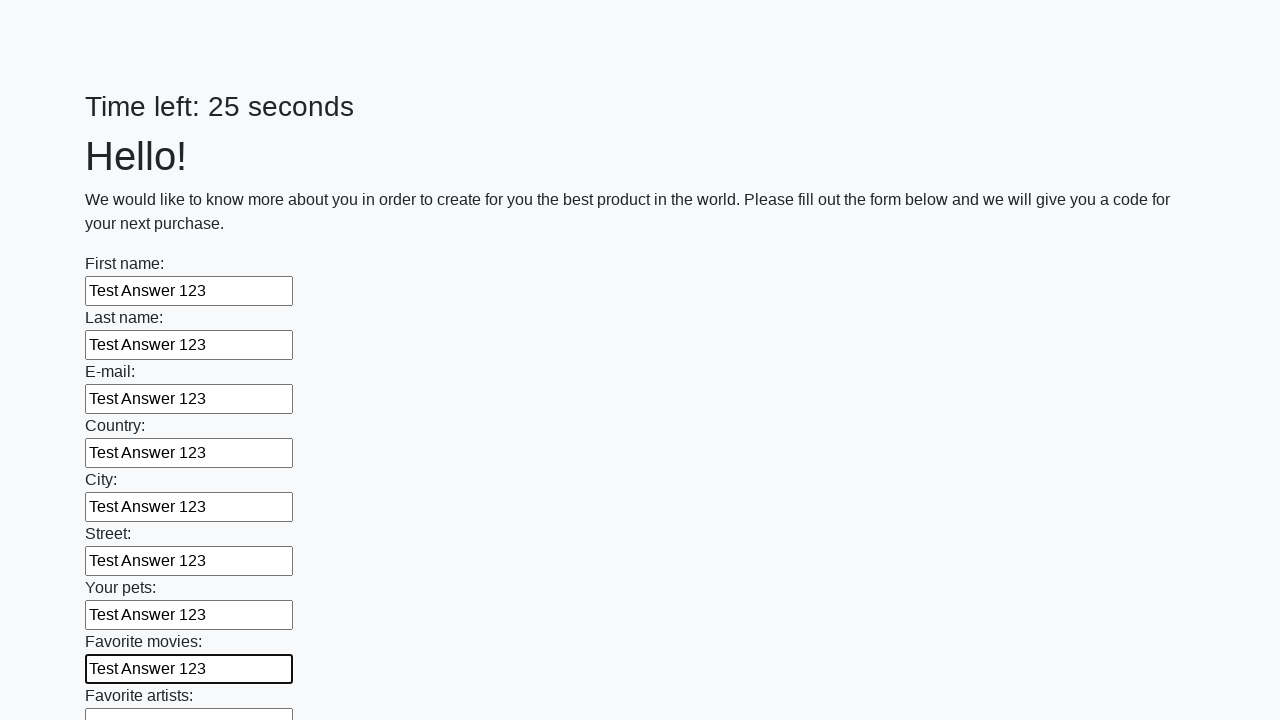

Filled text input field 9 of 100 with 'Test Answer 123' on input[type='text'] >> nth=8
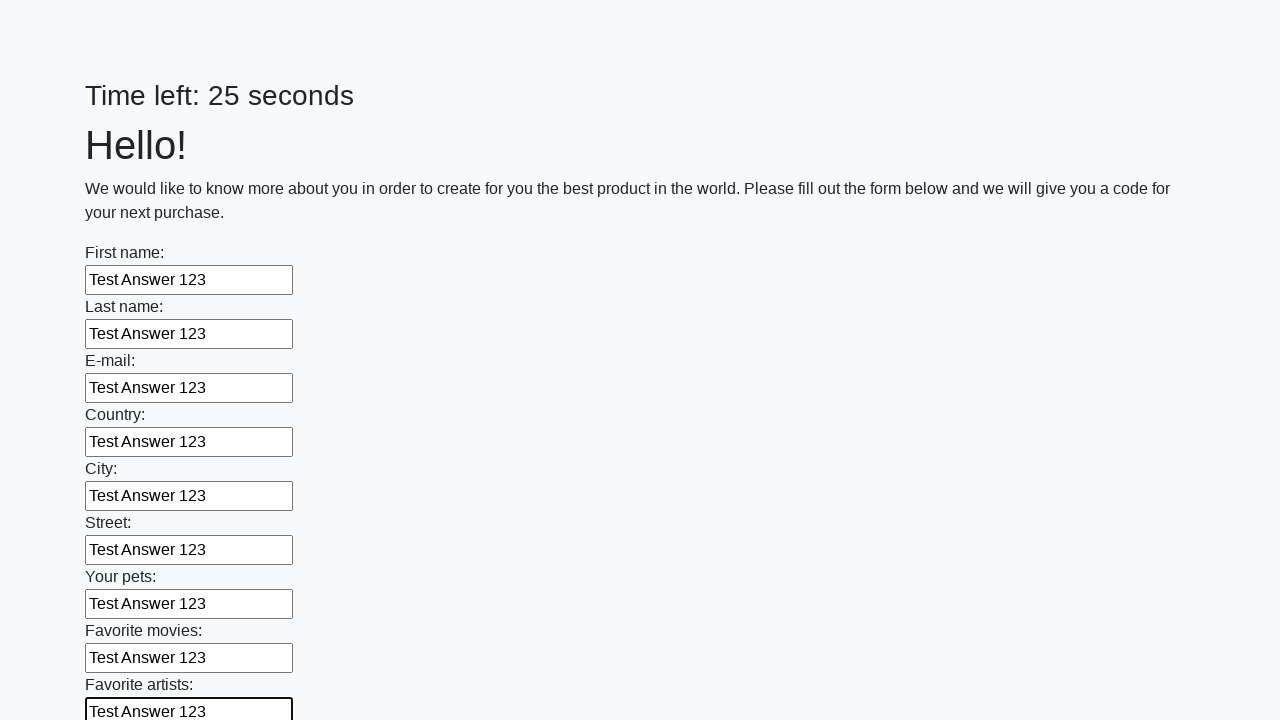

Filled text input field 10 of 100 with 'Test Answer 123' on input[type='text'] >> nth=9
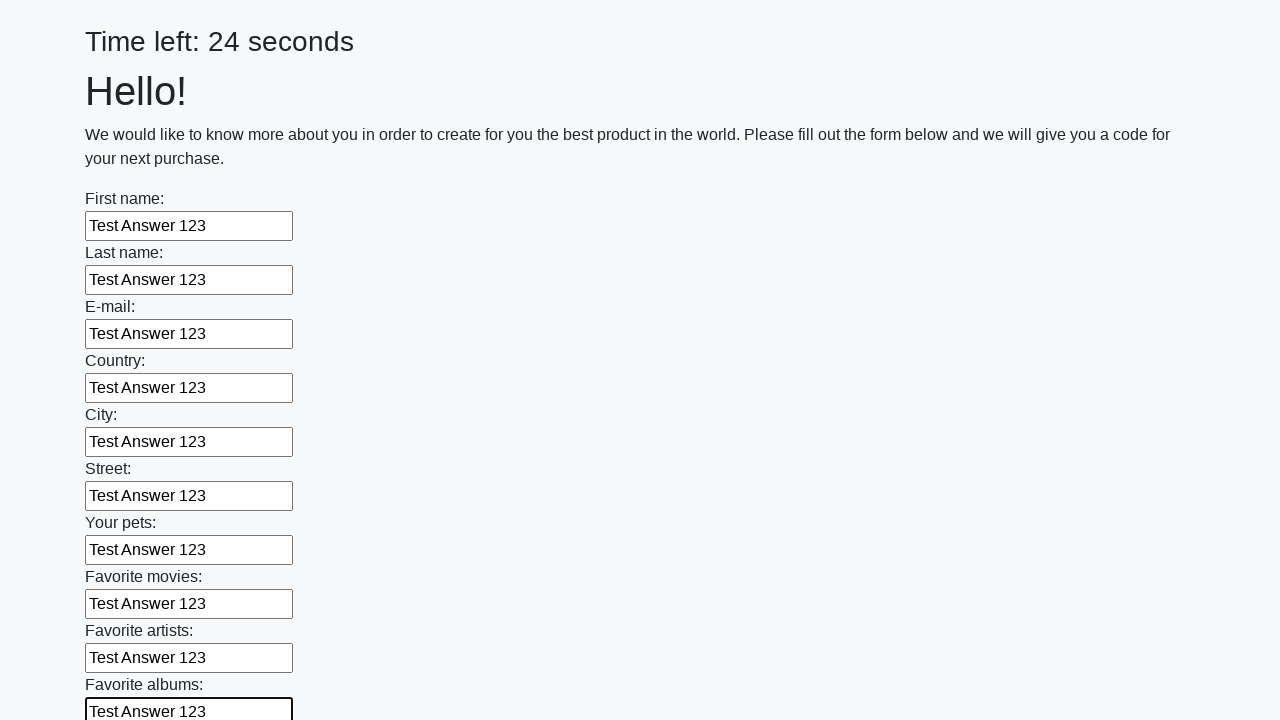

Filled text input field 11 of 100 with 'Test Answer 123' on input[type='text'] >> nth=10
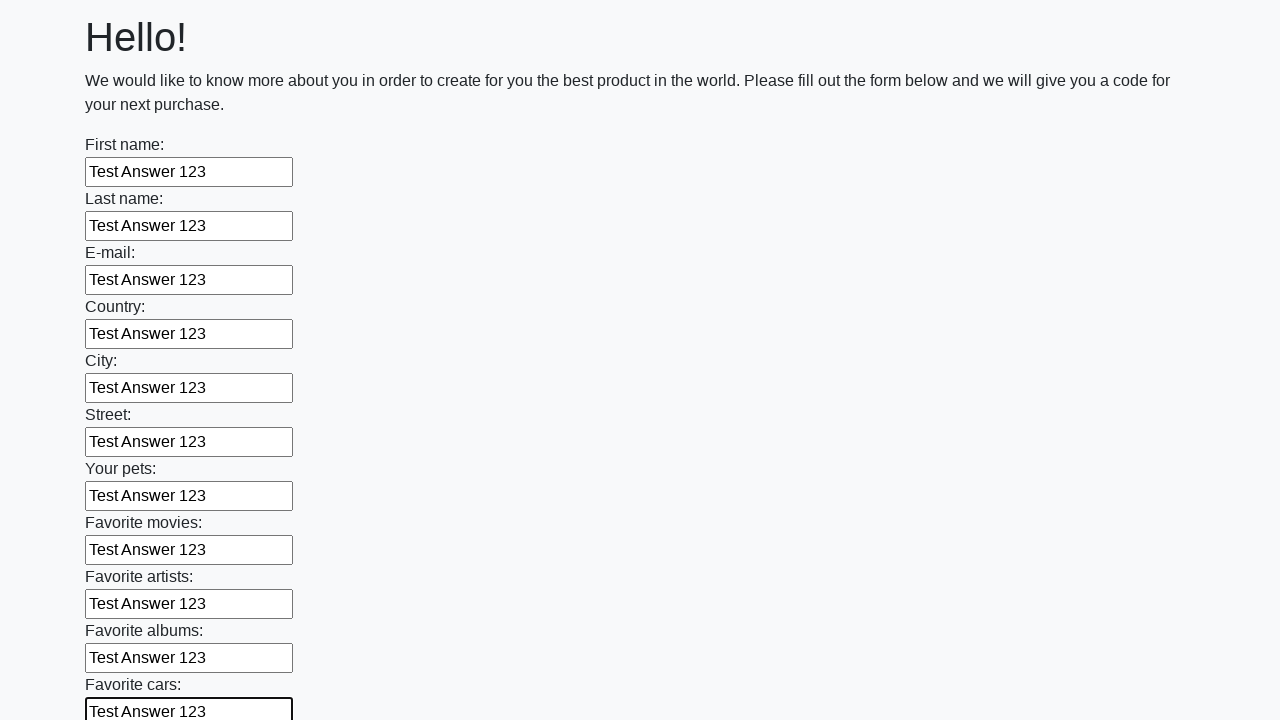

Filled text input field 12 of 100 with 'Test Answer 123' on input[type='text'] >> nth=11
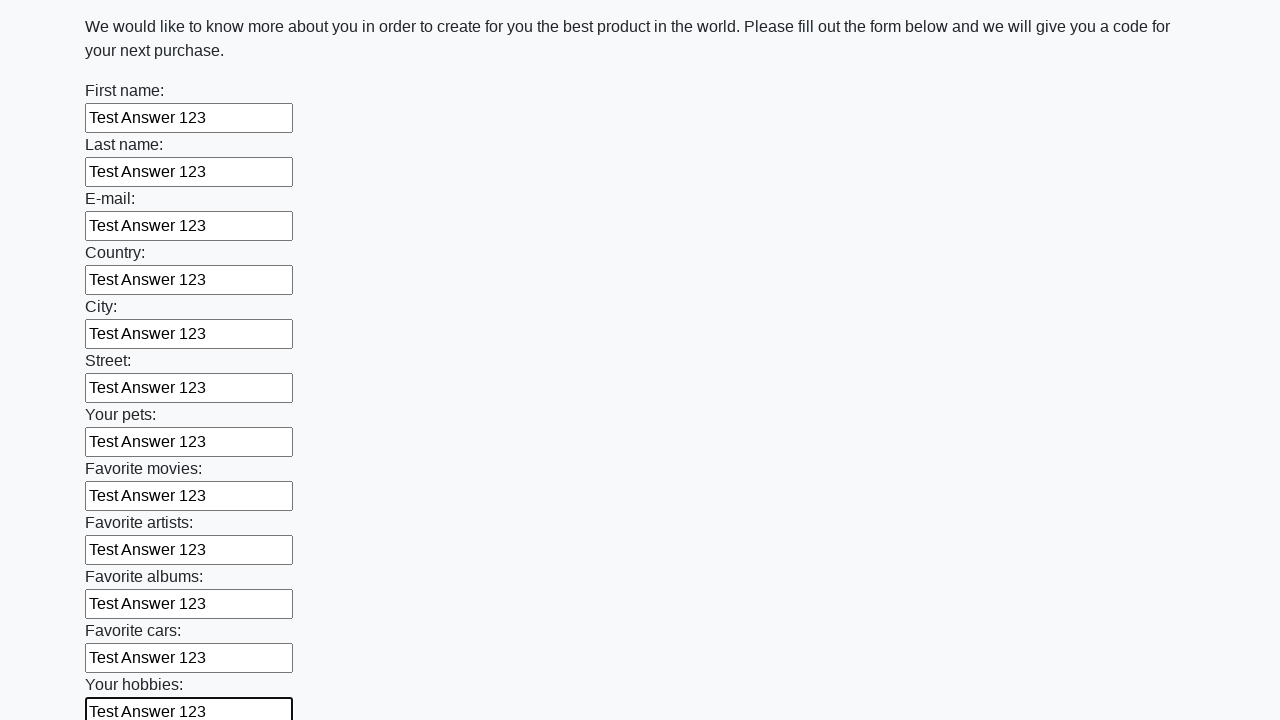

Filled text input field 13 of 100 with 'Test Answer 123' on input[type='text'] >> nth=12
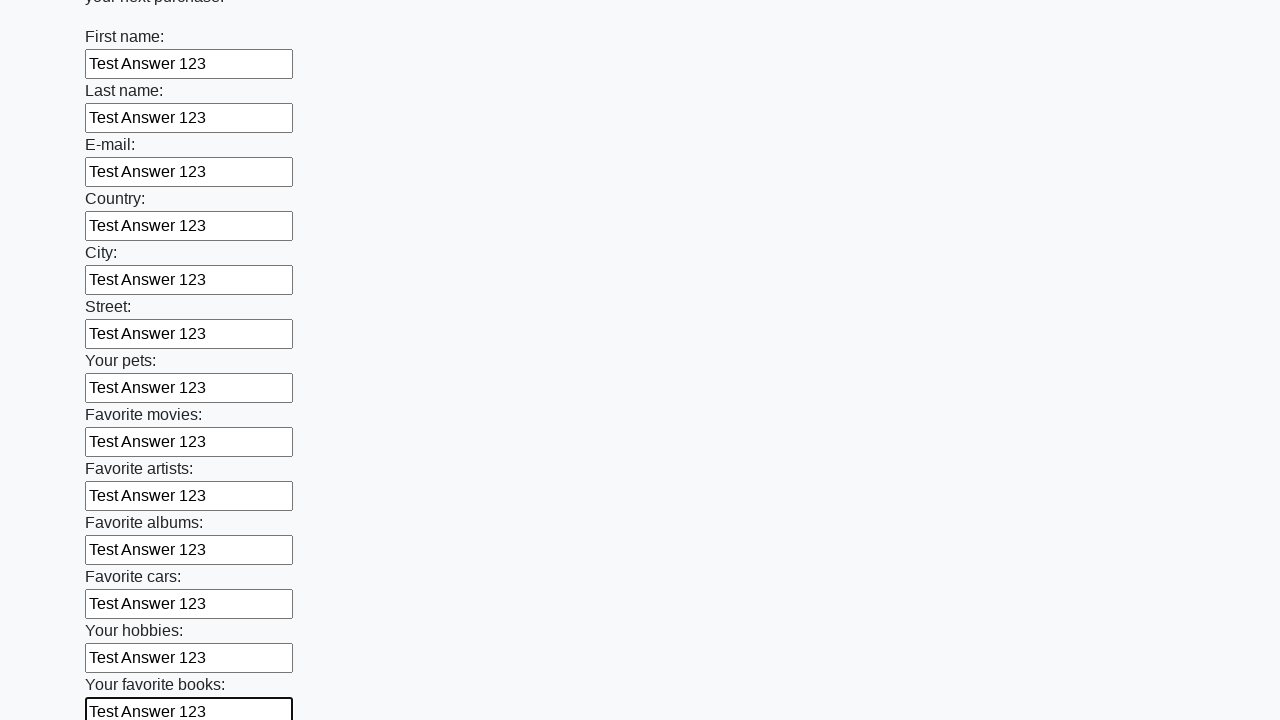

Filled text input field 14 of 100 with 'Test Answer 123' on input[type='text'] >> nth=13
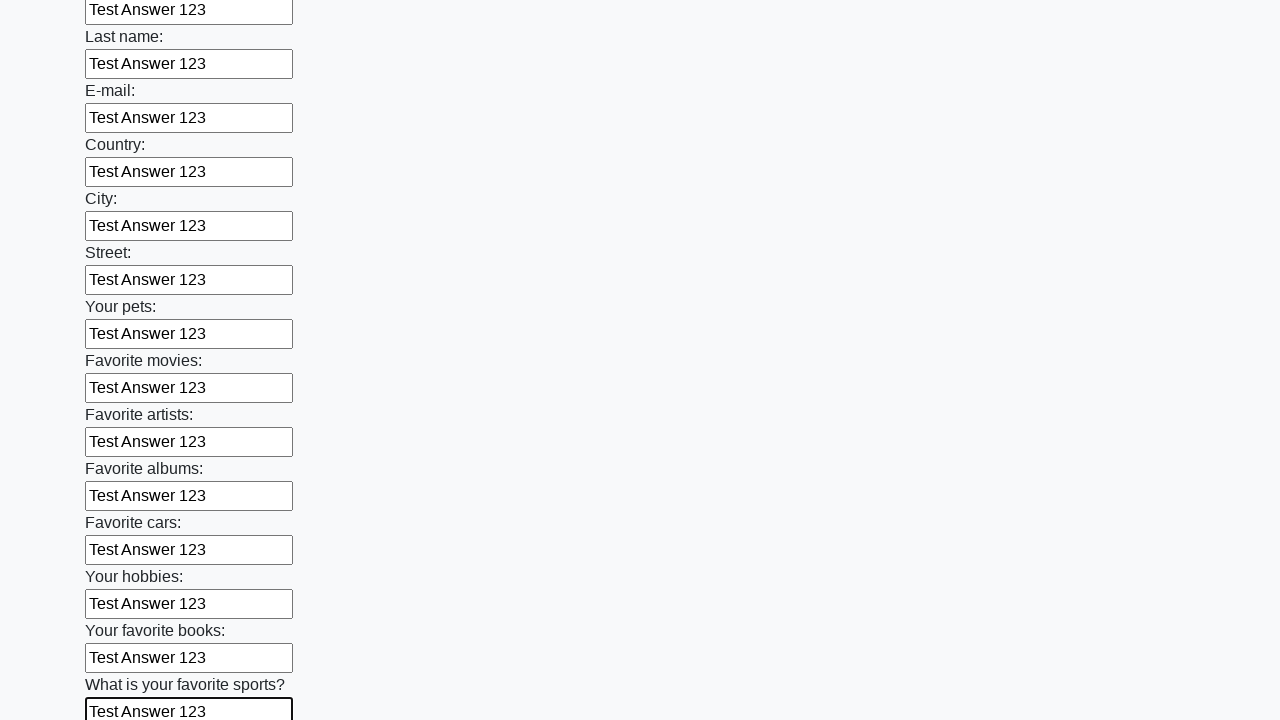

Filled text input field 15 of 100 with 'Test Answer 123' on input[type='text'] >> nth=14
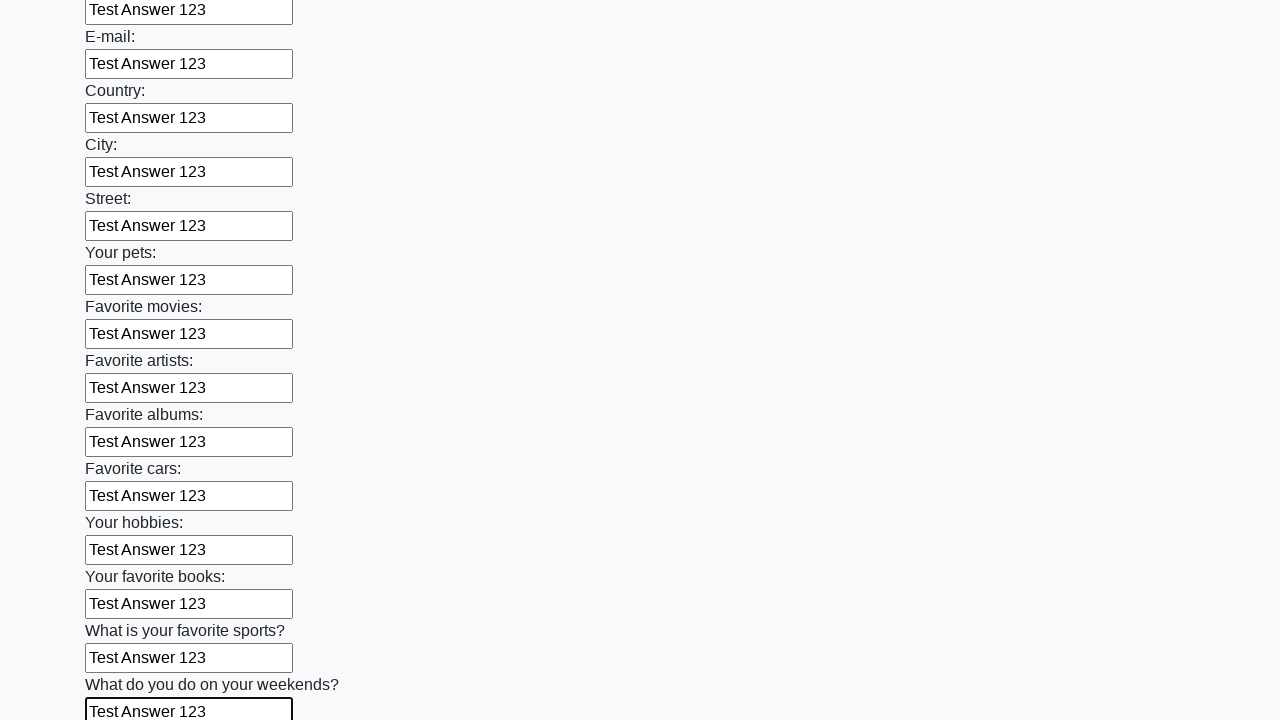

Filled text input field 16 of 100 with 'Test Answer 123' on input[type='text'] >> nth=15
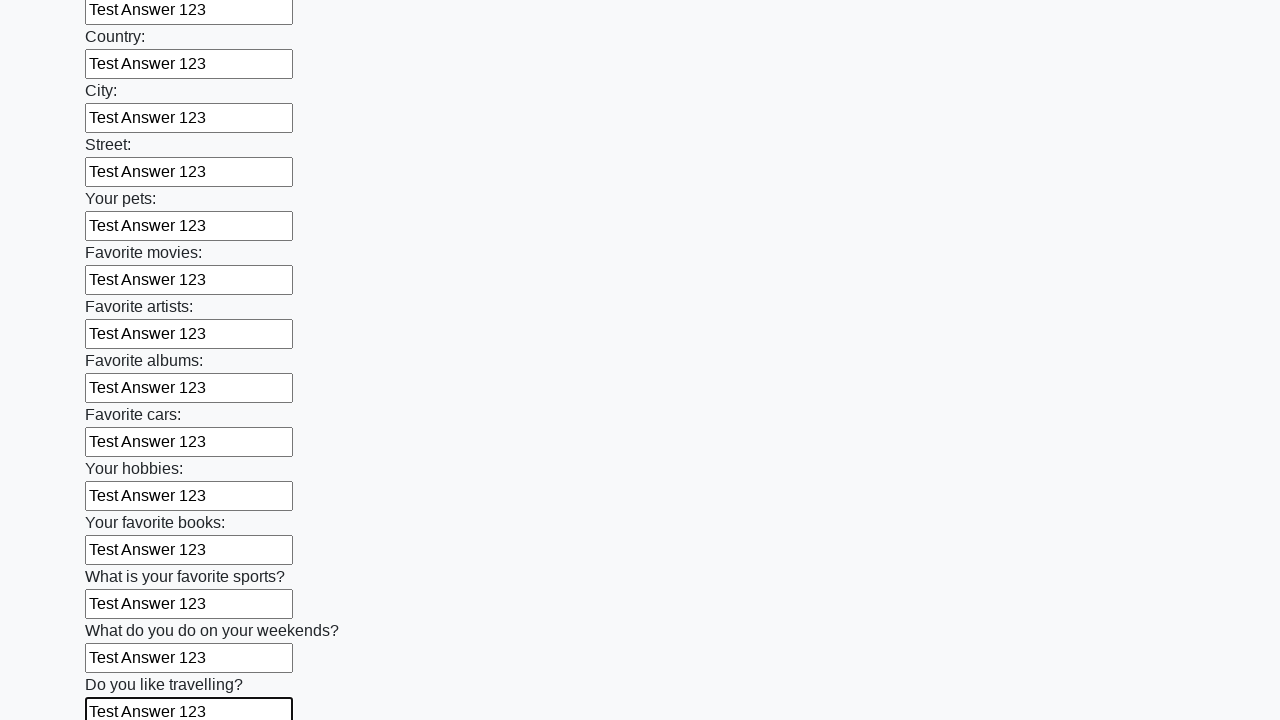

Filled text input field 17 of 100 with 'Test Answer 123' on input[type='text'] >> nth=16
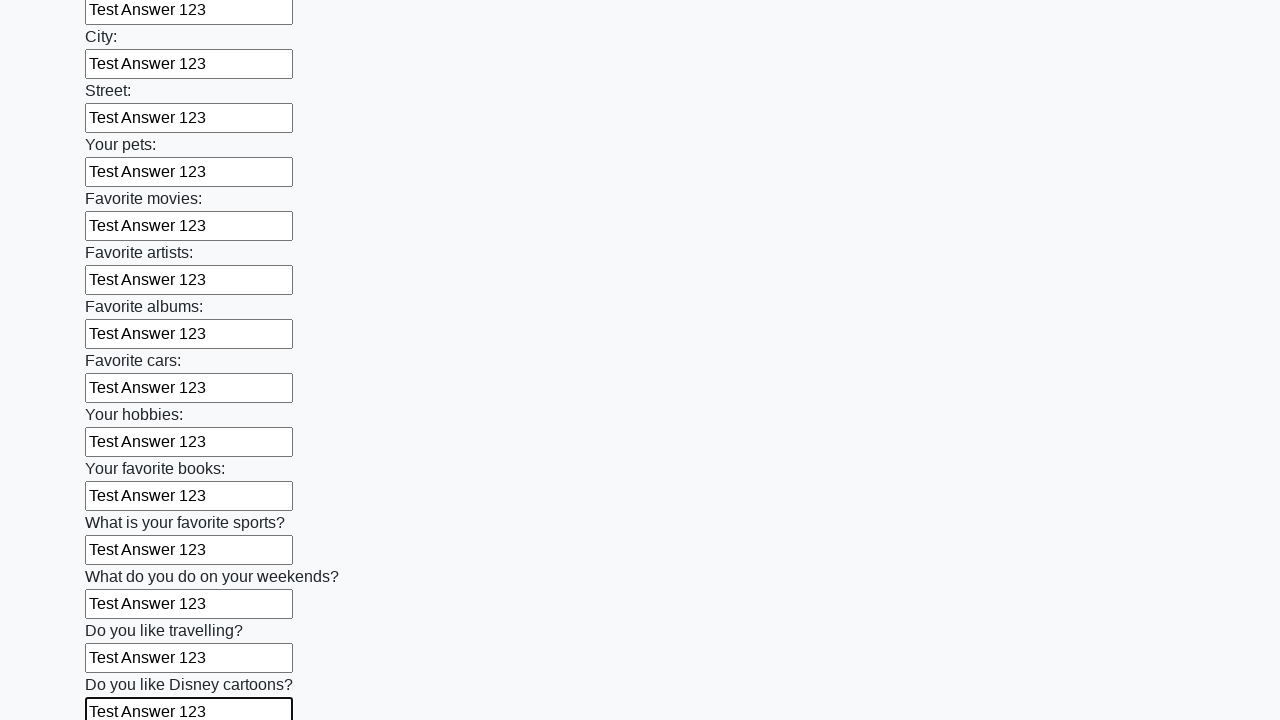

Filled text input field 18 of 100 with 'Test Answer 123' on input[type='text'] >> nth=17
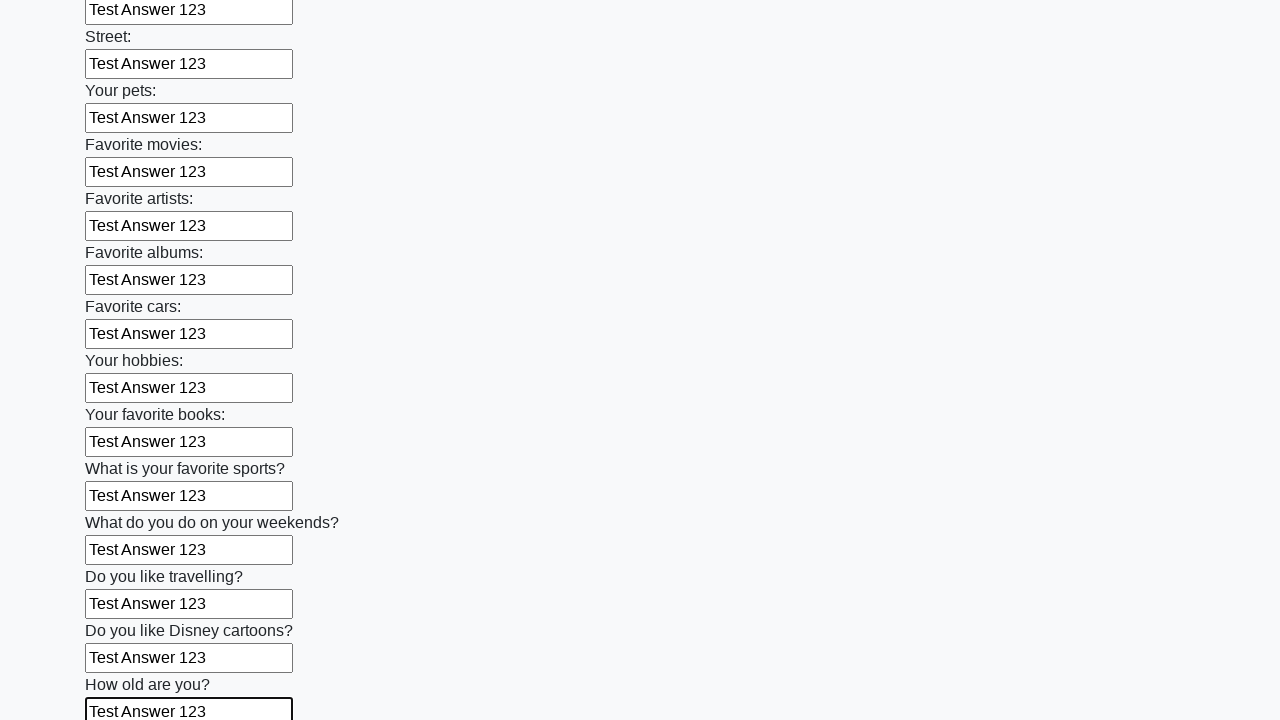

Filled text input field 19 of 100 with 'Test Answer 123' on input[type='text'] >> nth=18
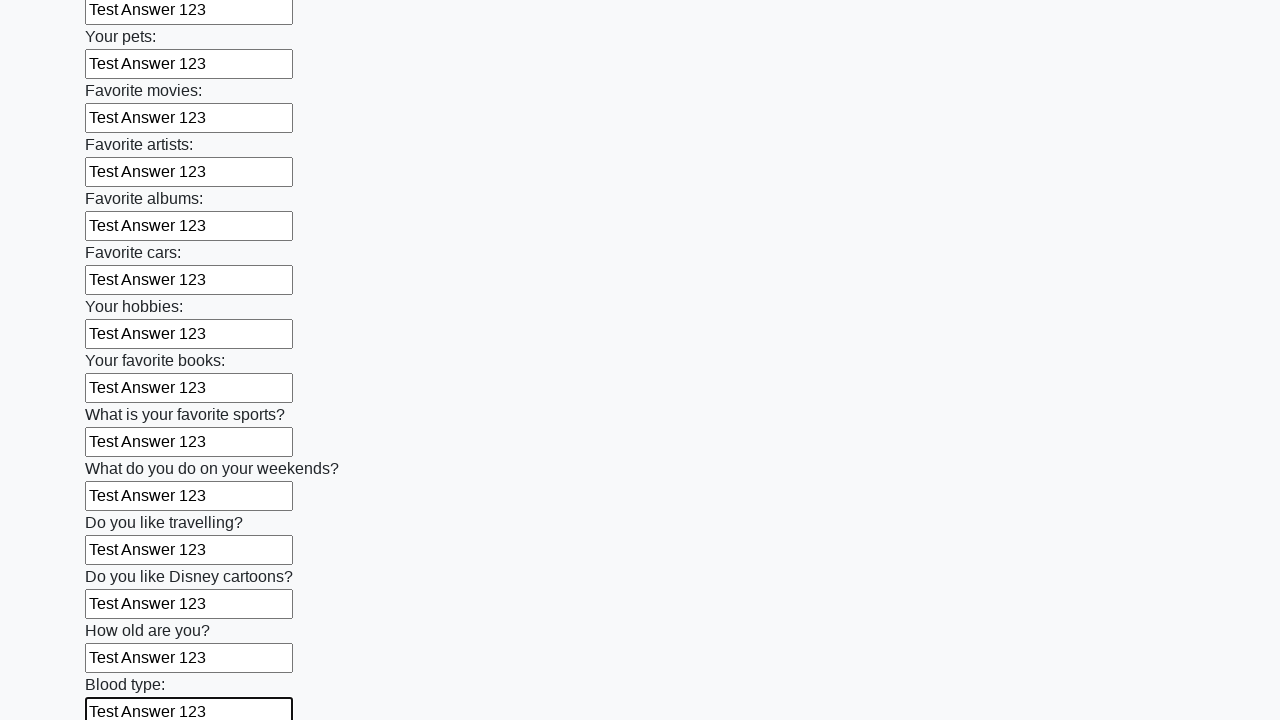

Filled text input field 20 of 100 with 'Test Answer 123' on input[type='text'] >> nth=19
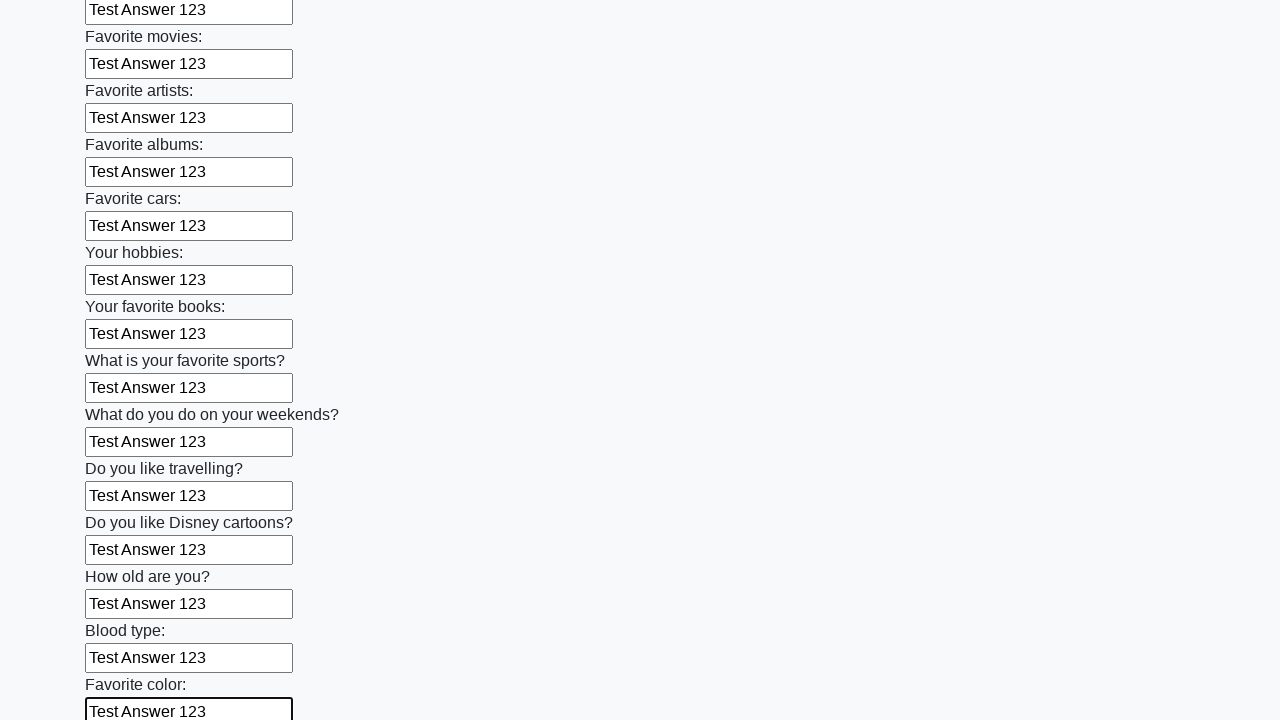

Filled text input field 21 of 100 with 'Test Answer 123' on input[type='text'] >> nth=20
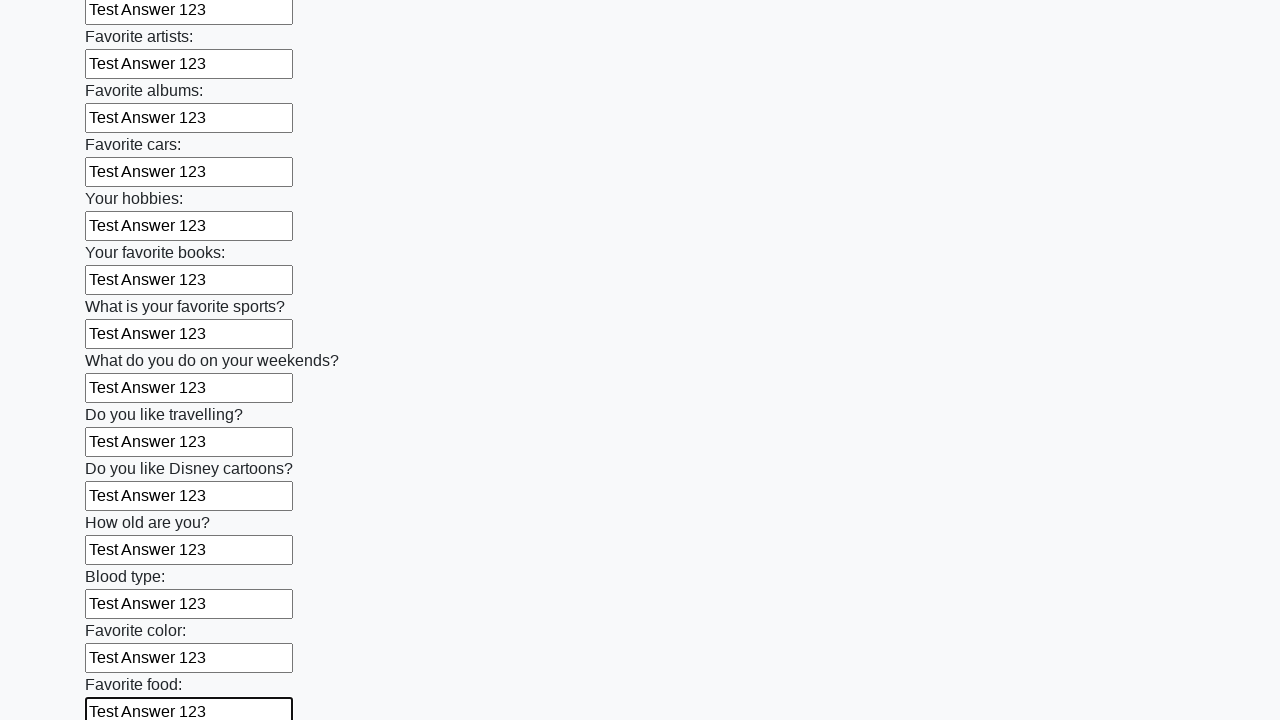

Filled text input field 22 of 100 with 'Test Answer 123' on input[type='text'] >> nth=21
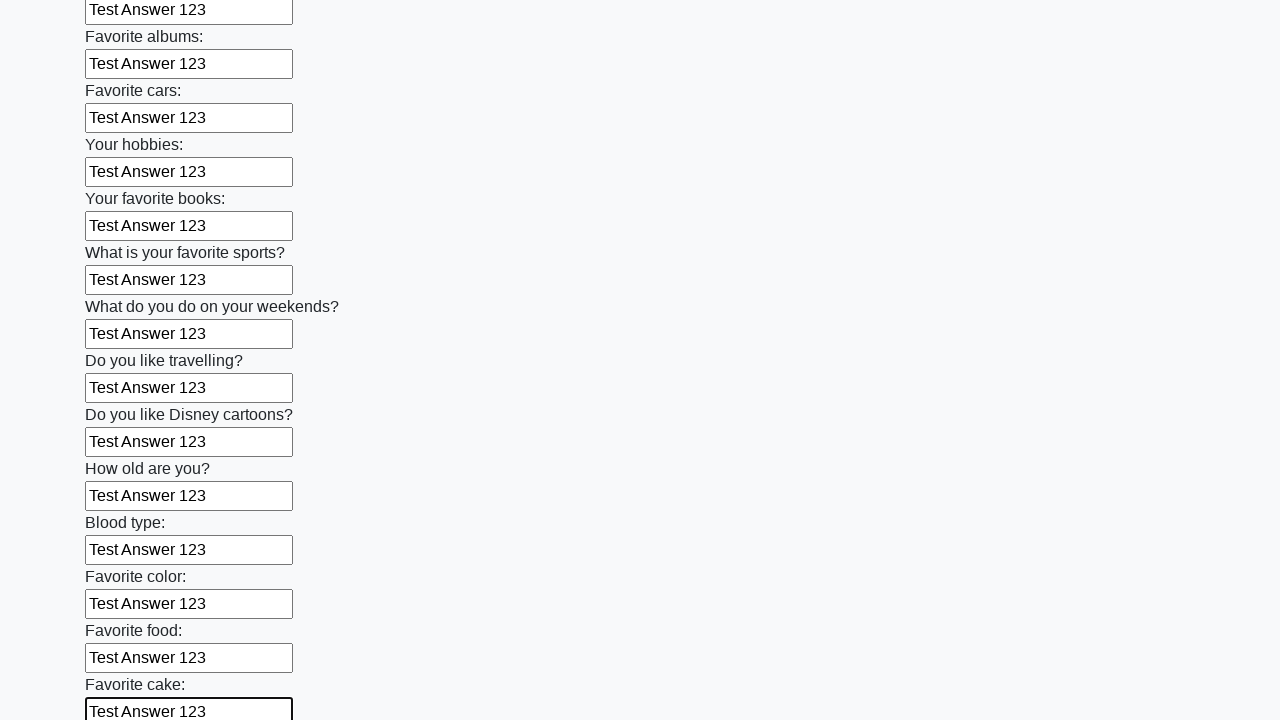

Filled text input field 23 of 100 with 'Test Answer 123' on input[type='text'] >> nth=22
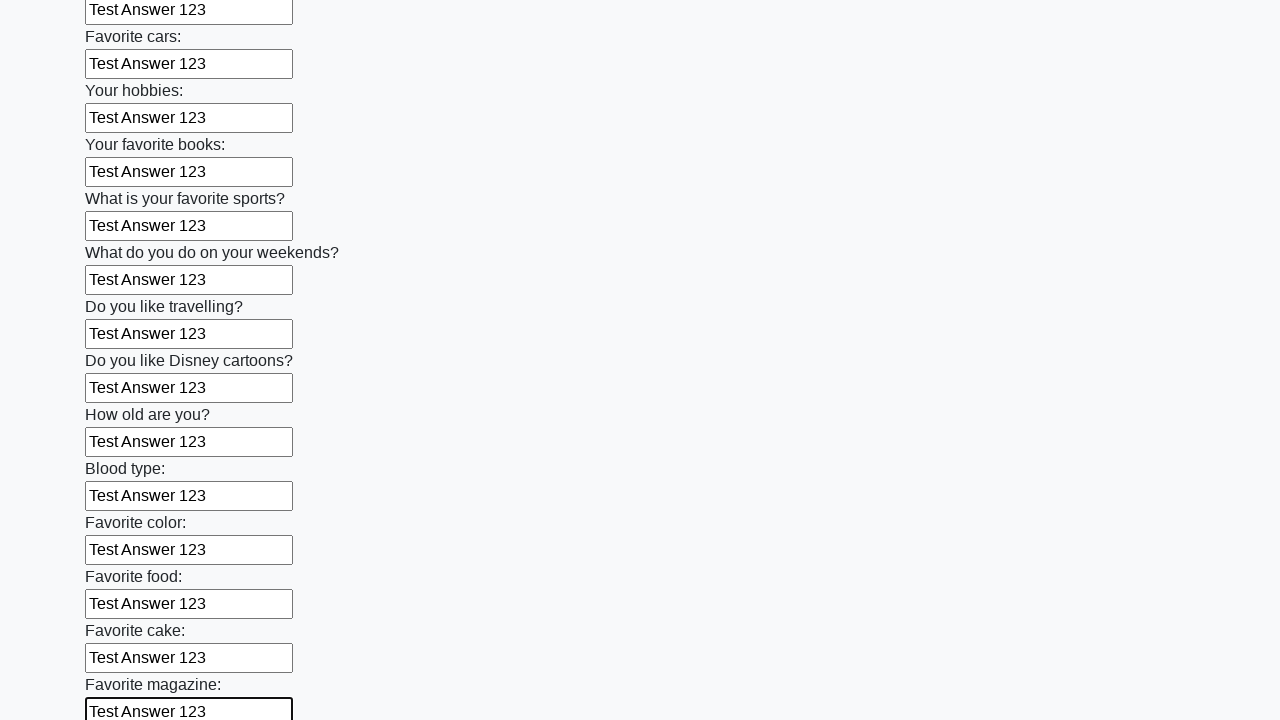

Filled text input field 24 of 100 with 'Test Answer 123' on input[type='text'] >> nth=23
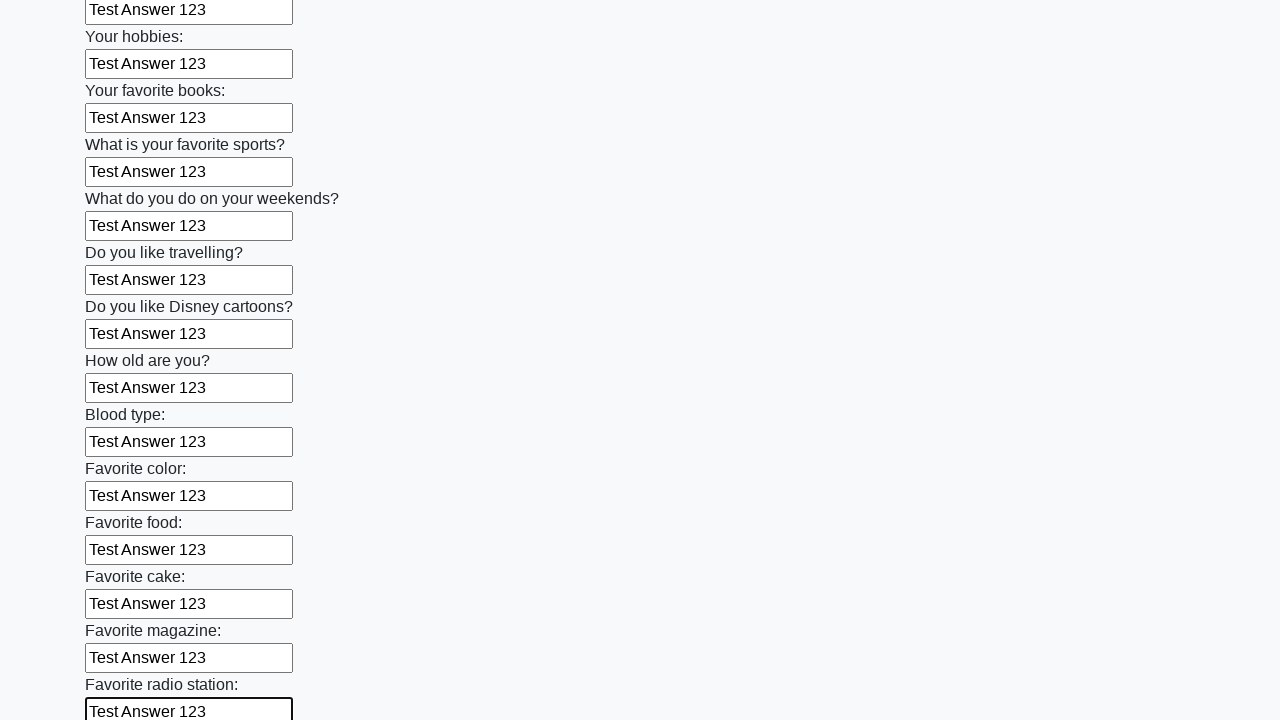

Filled text input field 25 of 100 with 'Test Answer 123' on input[type='text'] >> nth=24
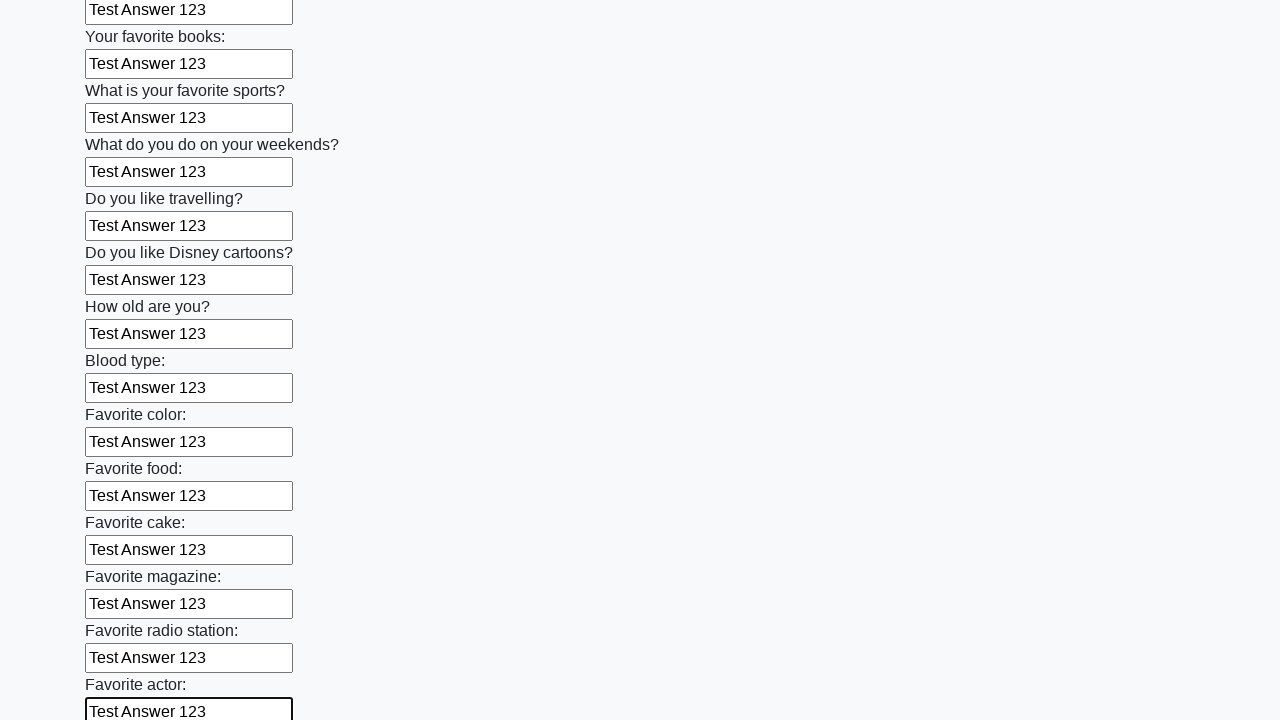

Filled text input field 26 of 100 with 'Test Answer 123' on input[type='text'] >> nth=25
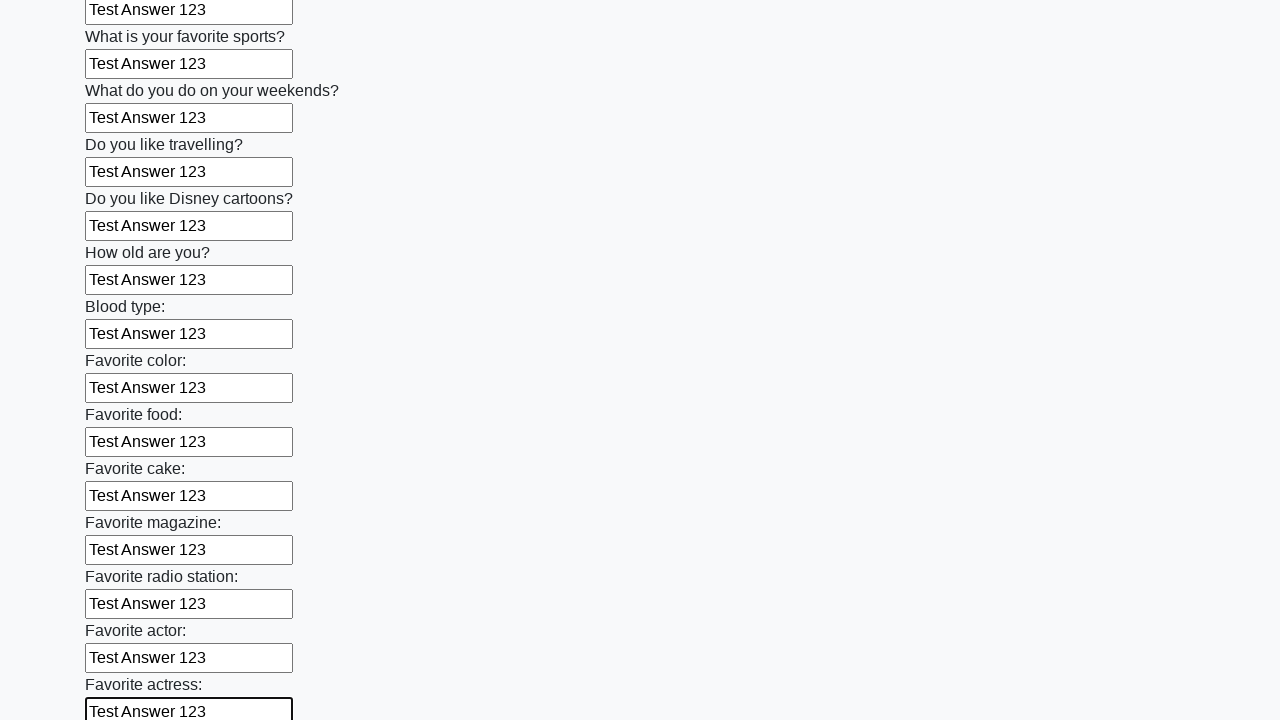

Filled text input field 27 of 100 with 'Test Answer 123' on input[type='text'] >> nth=26
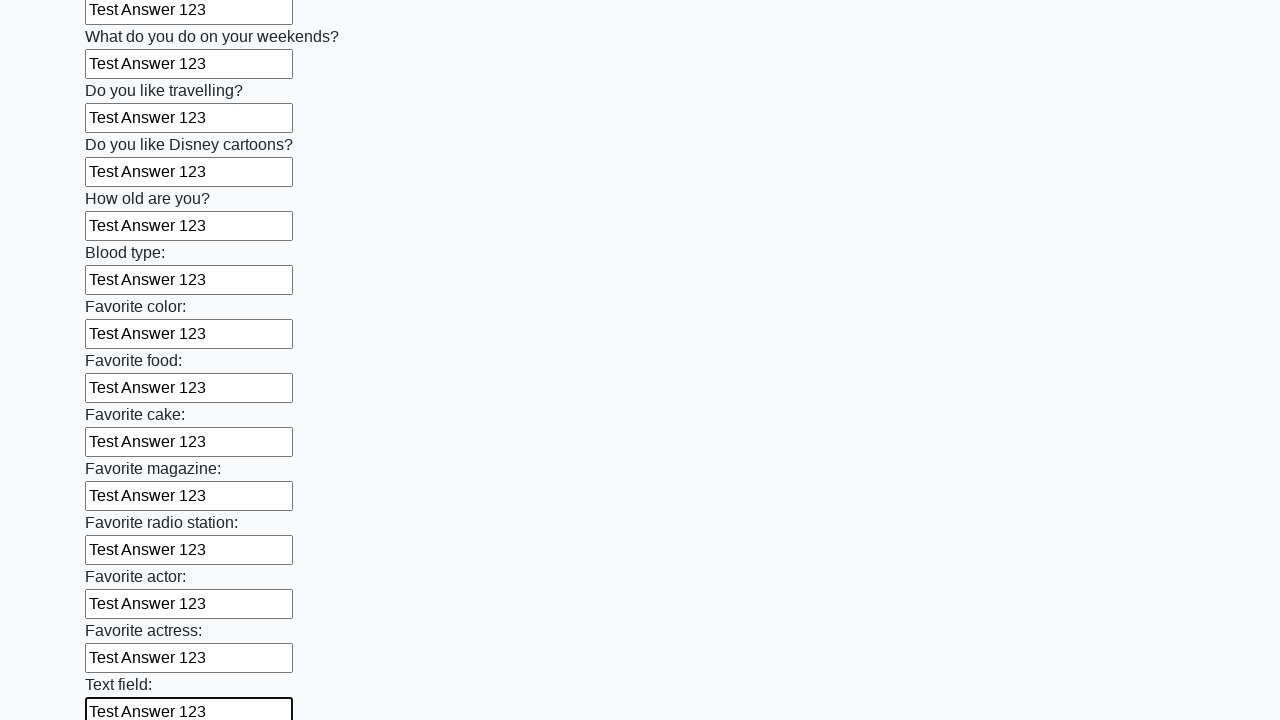

Filled text input field 28 of 100 with 'Test Answer 123' on input[type='text'] >> nth=27
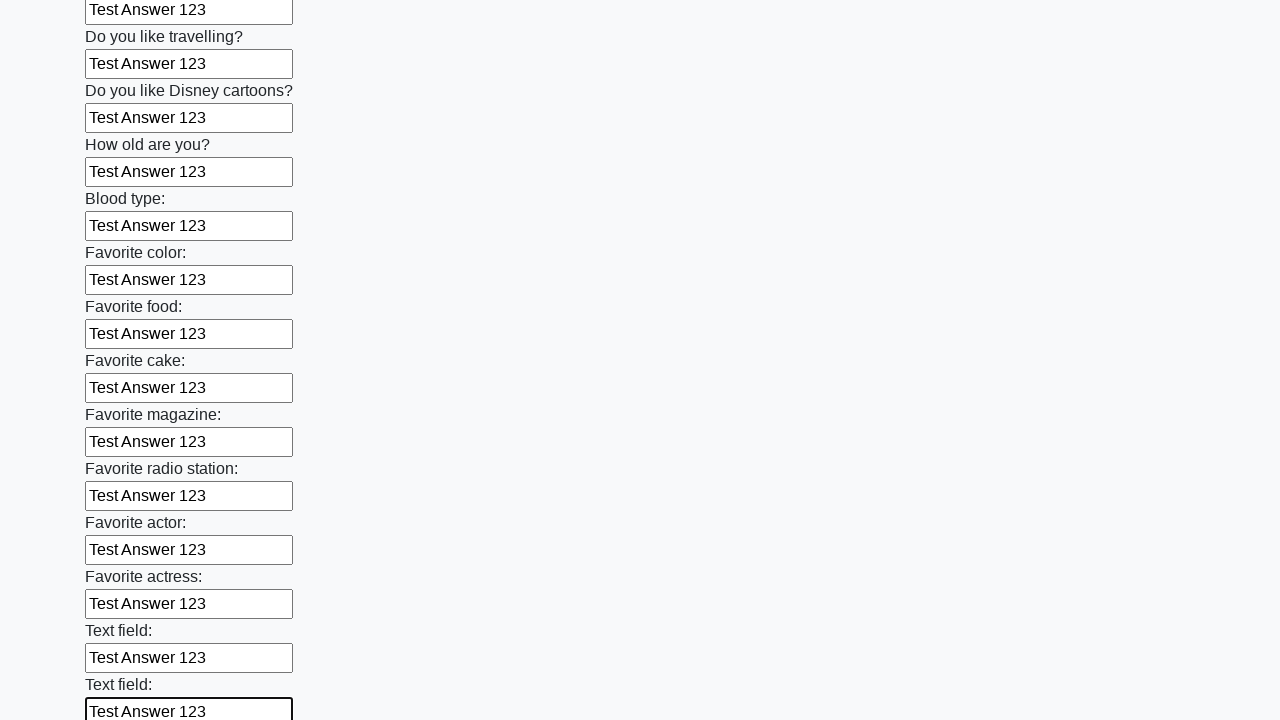

Filled text input field 29 of 100 with 'Test Answer 123' on input[type='text'] >> nth=28
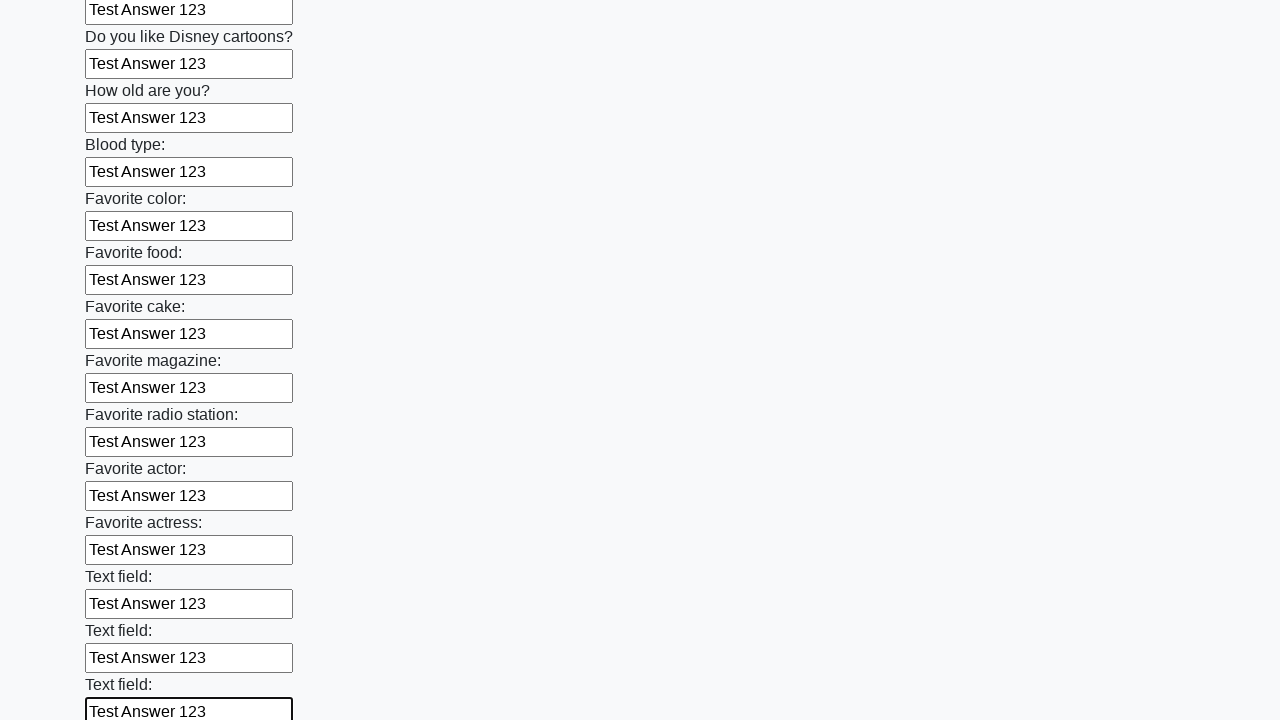

Filled text input field 30 of 100 with 'Test Answer 123' on input[type='text'] >> nth=29
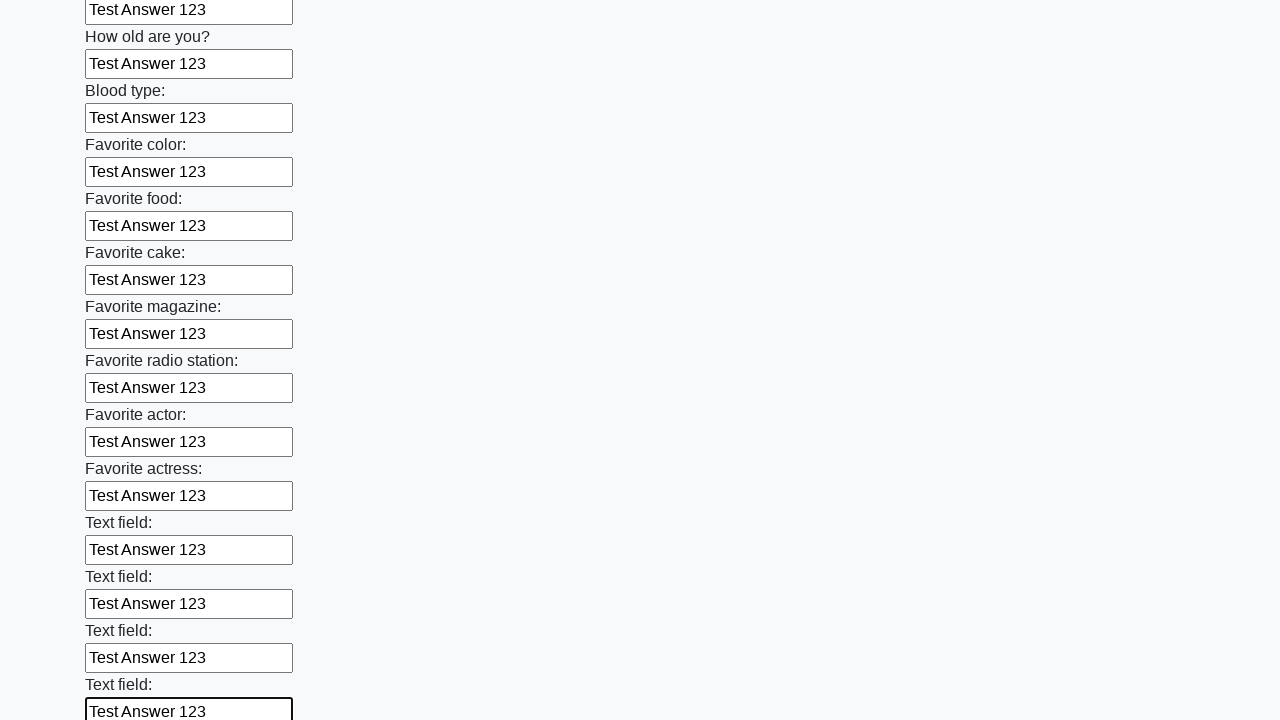

Filled text input field 31 of 100 with 'Test Answer 123' on input[type='text'] >> nth=30
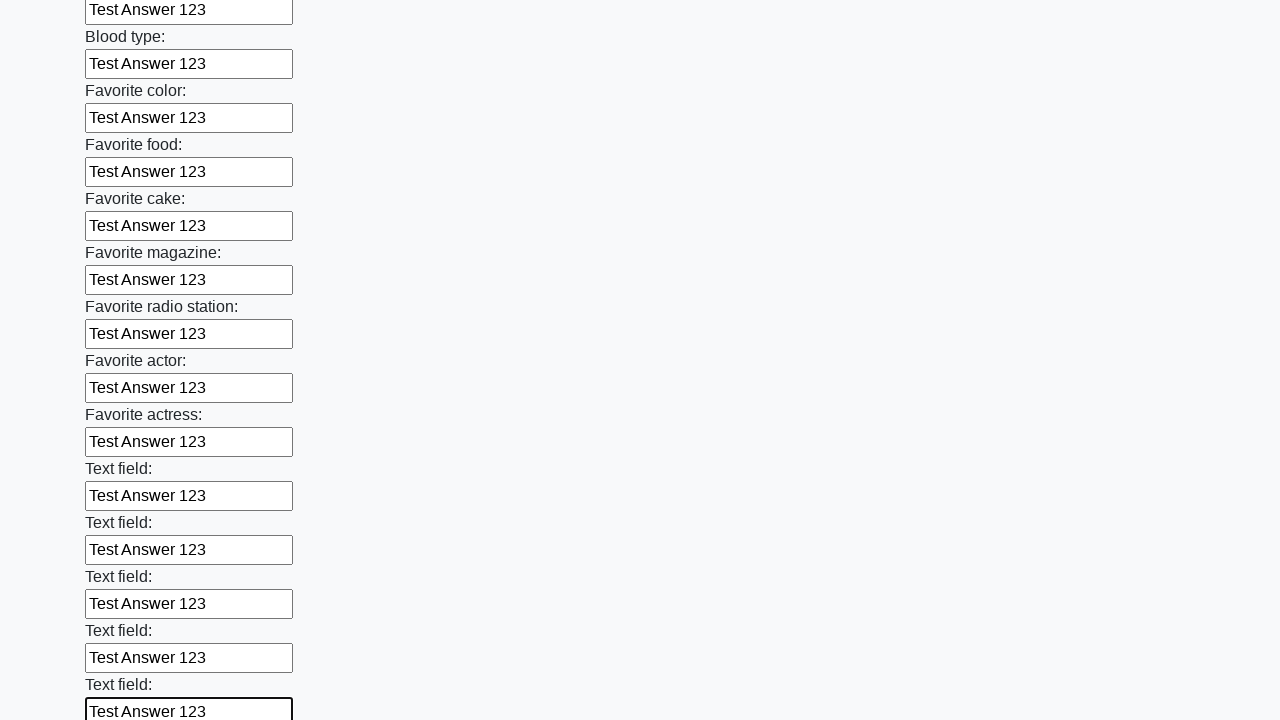

Filled text input field 32 of 100 with 'Test Answer 123' on input[type='text'] >> nth=31
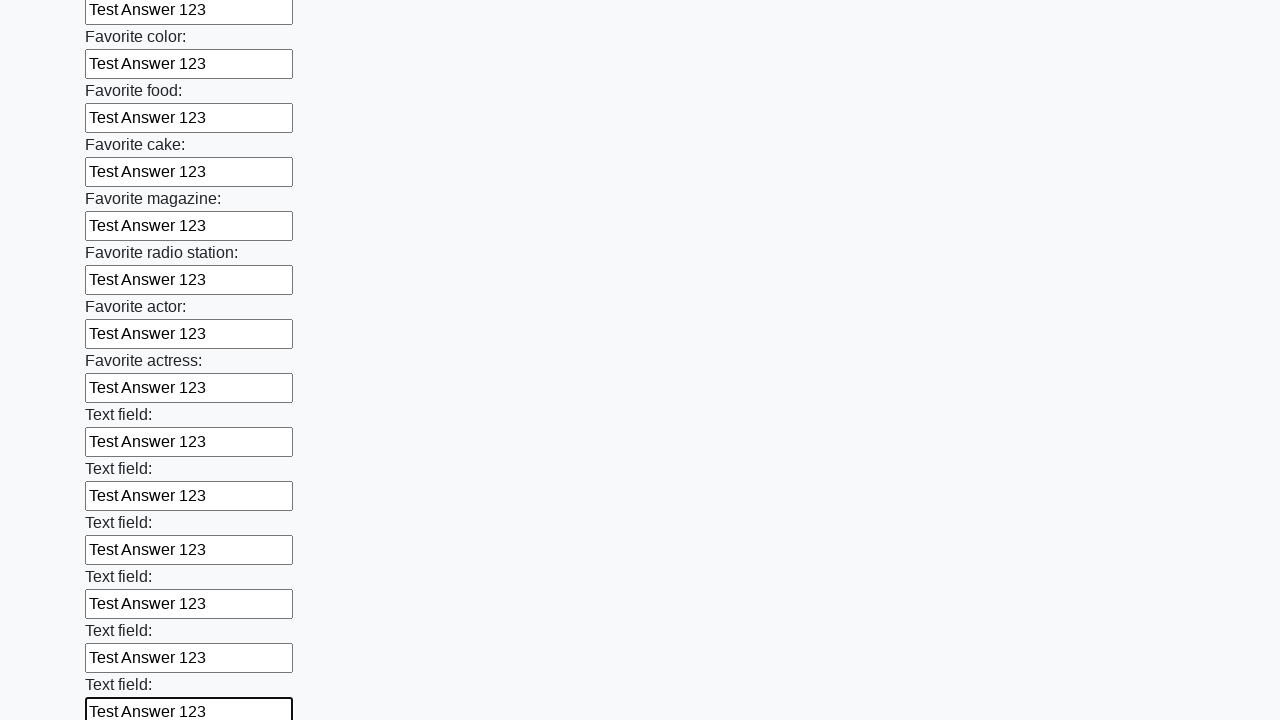

Filled text input field 33 of 100 with 'Test Answer 123' on input[type='text'] >> nth=32
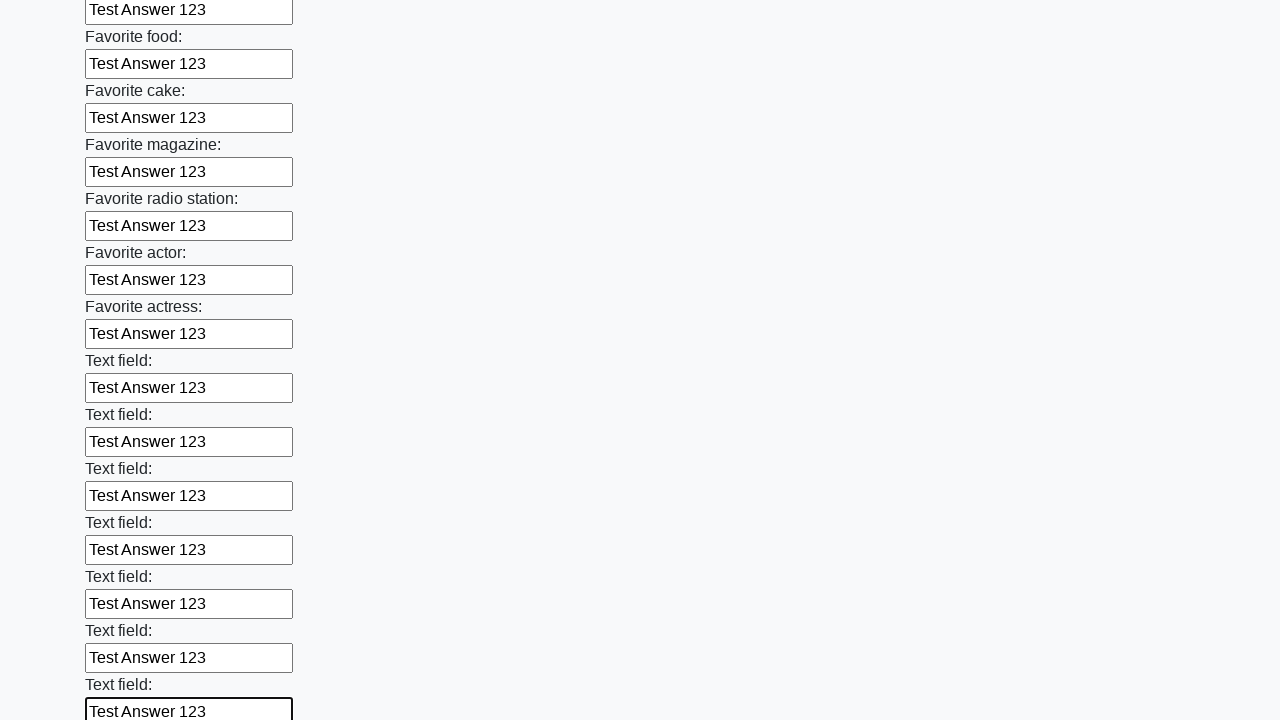

Filled text input field 34 of 100 with 'Test Answer 123' on input[type='text'] >> nth=33
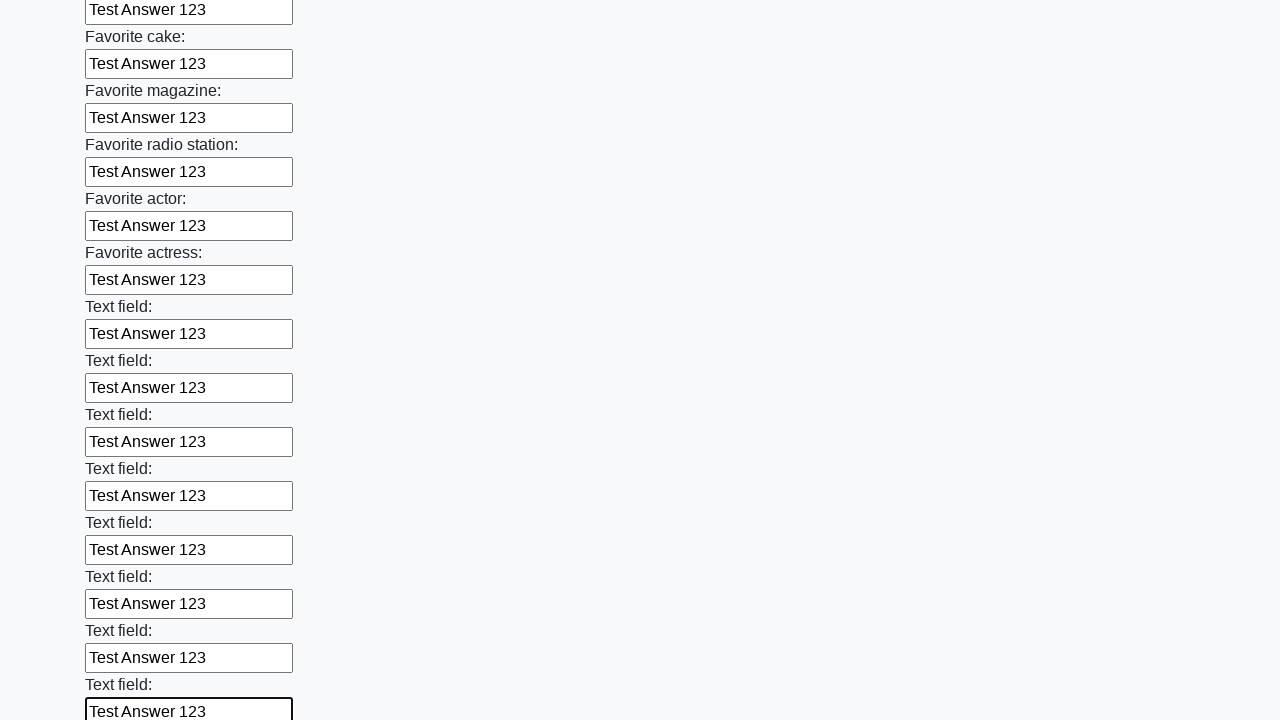

Filled text input field 35 of 100 with 'Test Answer 123' on input[type='text'] >> nth=34
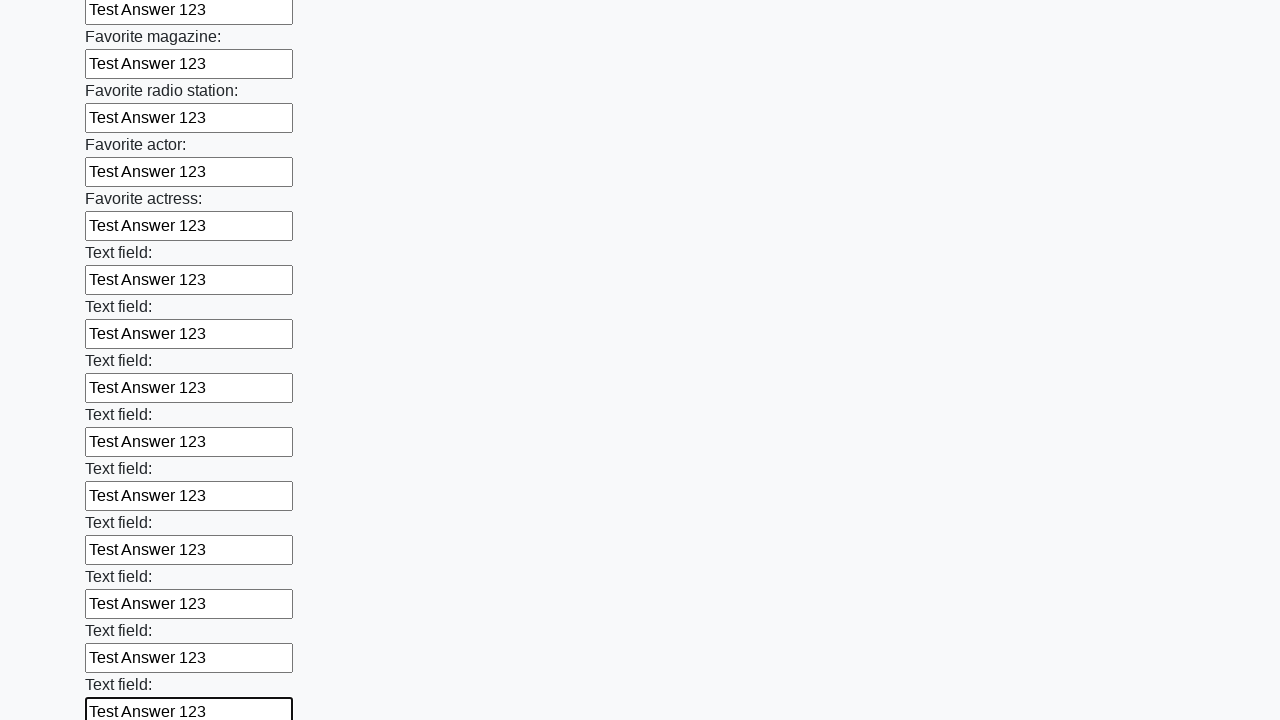

Filled text input field 36 of 100 with 'Test Answer 123' on input[type='text'] >> nth=35
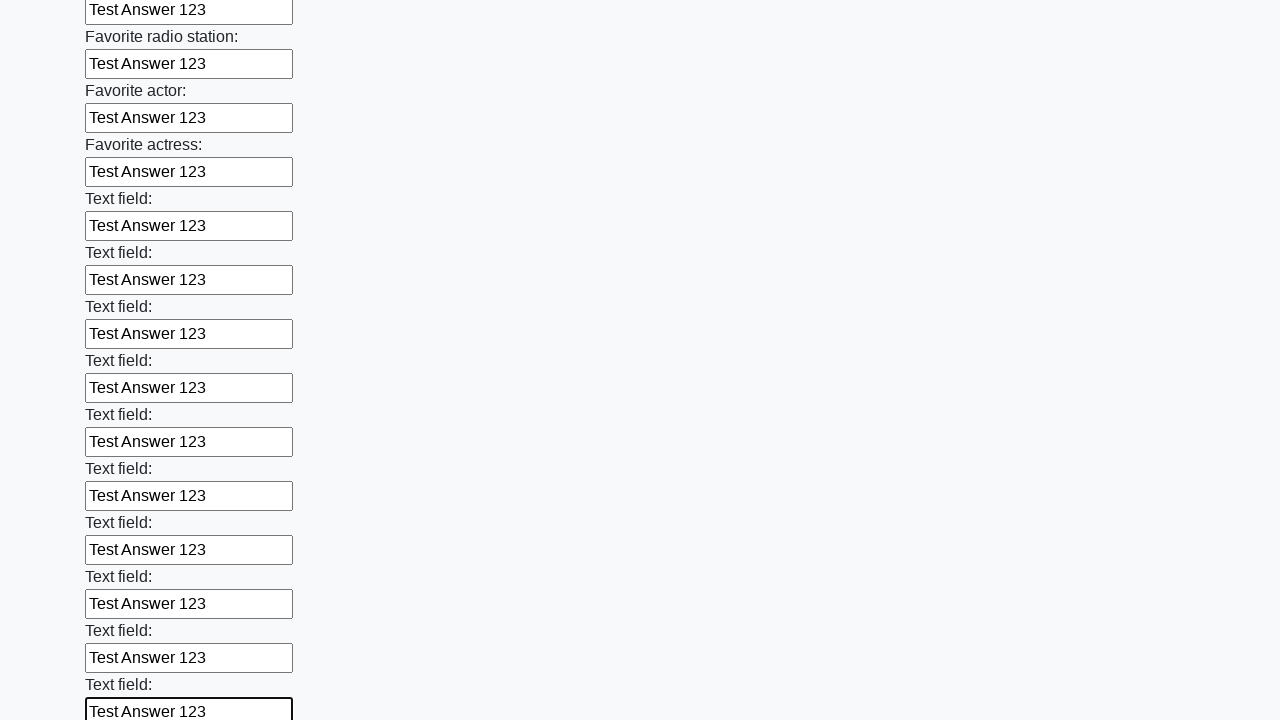

Filled text input field 37 of 100 with 'Test Answer 123' on input[type='text'] >> nth=36
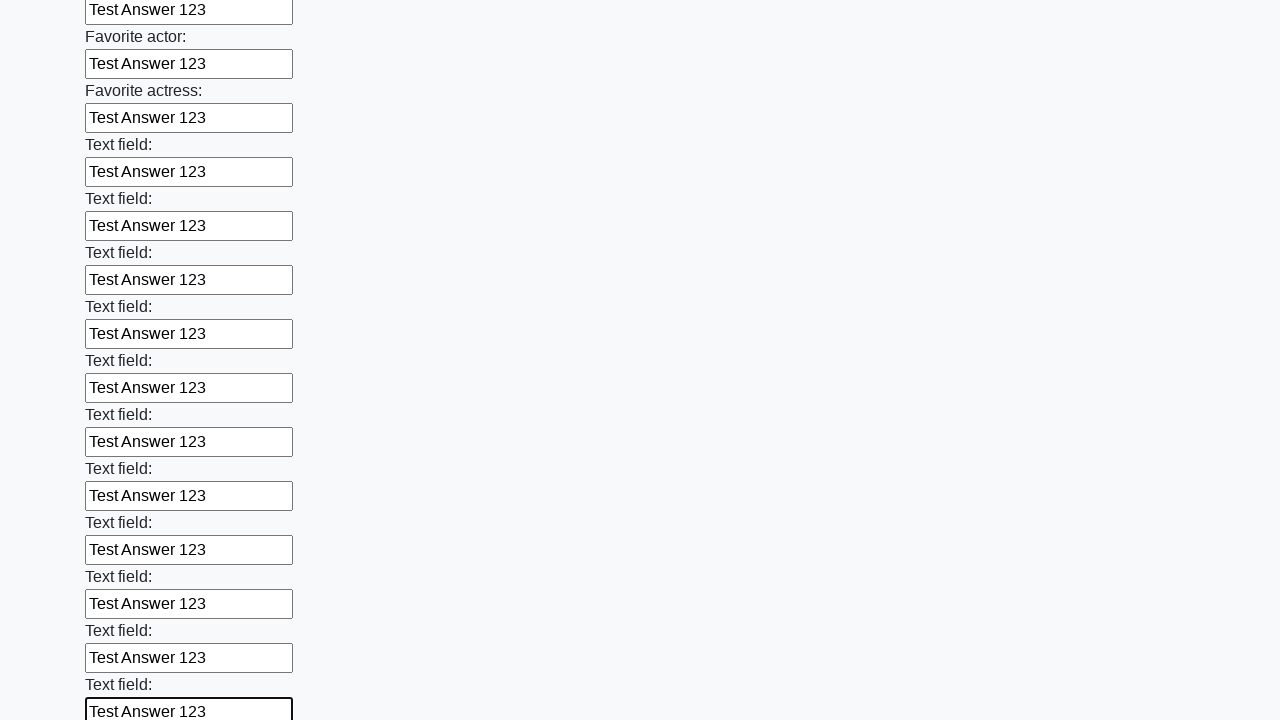

Filled text input field 38 of 100 with 'Test Answer 123' on input[type='text'] >> nth=37
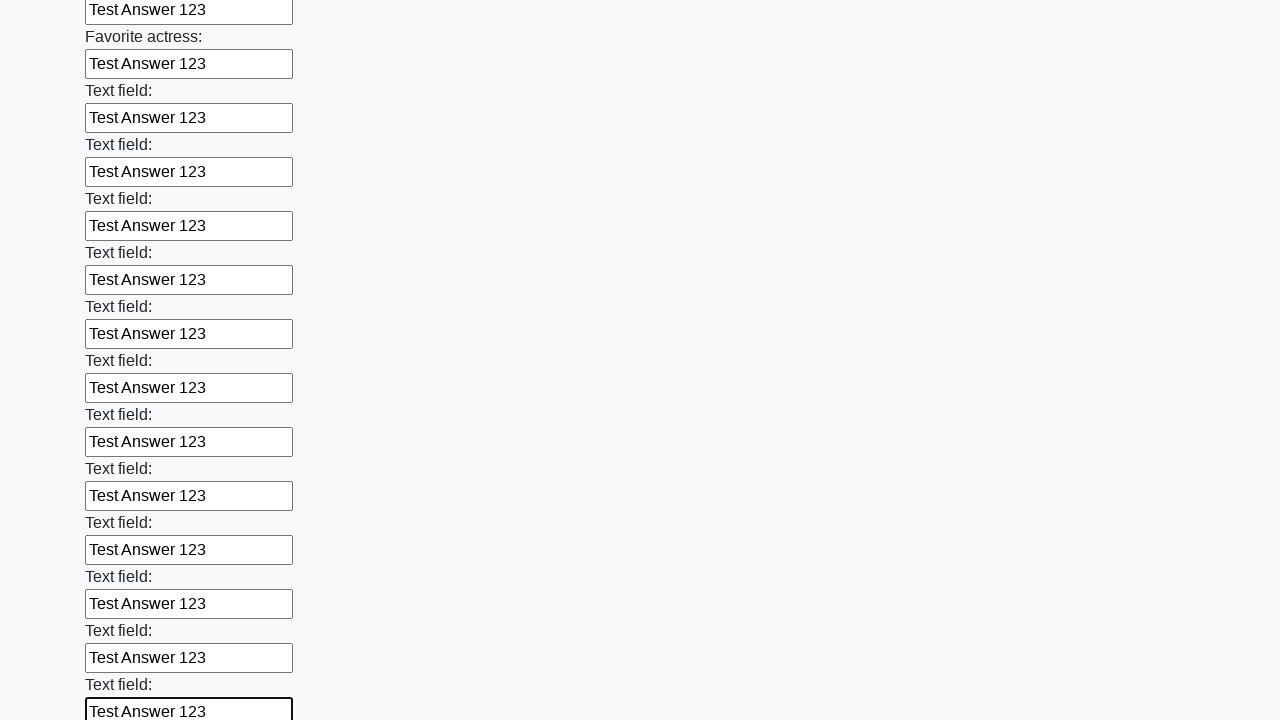

Filled text input field 39 of 100 with 'Test Answer 123' on input[type='text'] >> nth=38
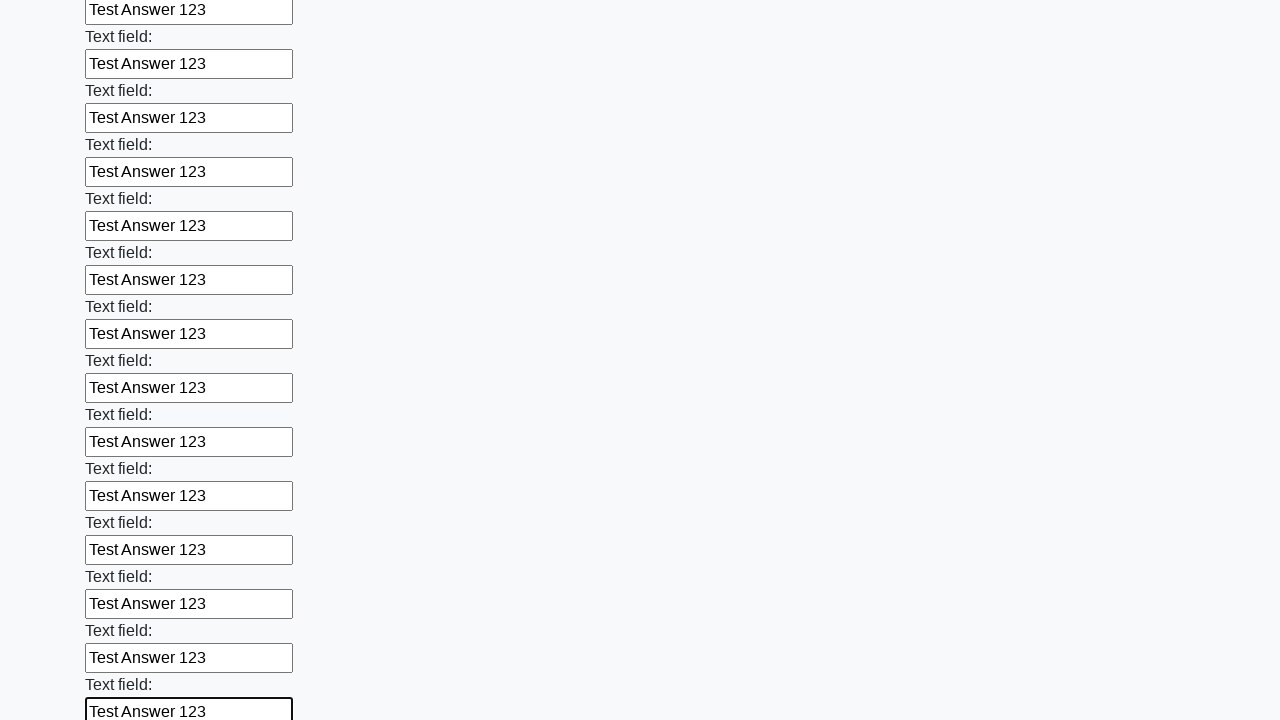

Filled text input field 40 of 100 with 'Test Answer 123' on input[type='text'] >> nth=39
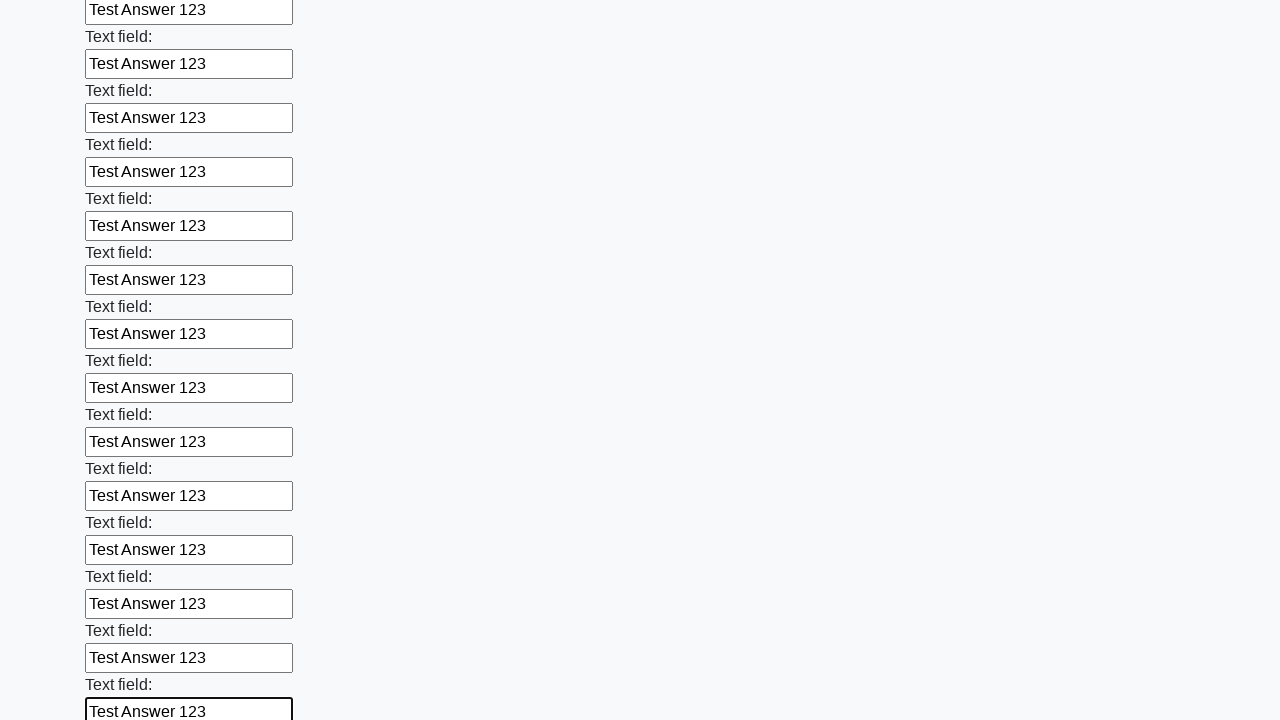

Filled text input field 41 of 100 with 'Test Answer 123' on input[type='text'] >> nth=40
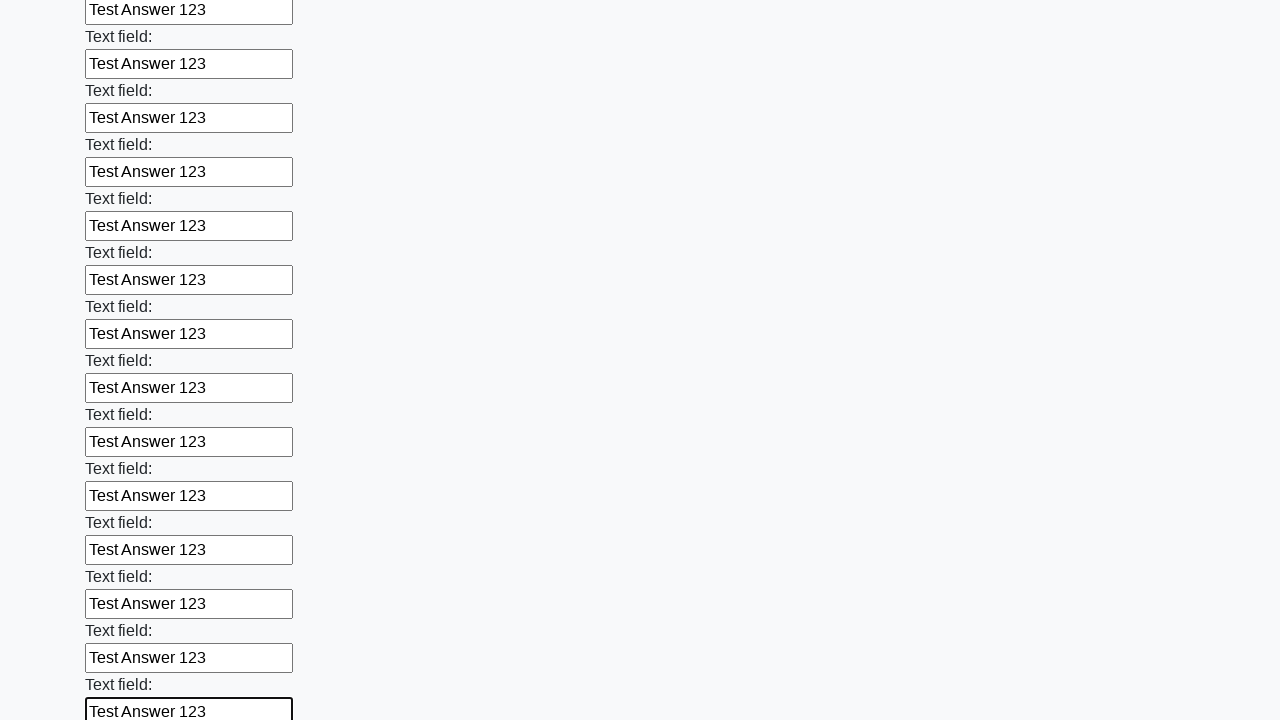

Filled text input field 42 of 100 with 'Test Answer 123' on input[type='text'] >> nth=41
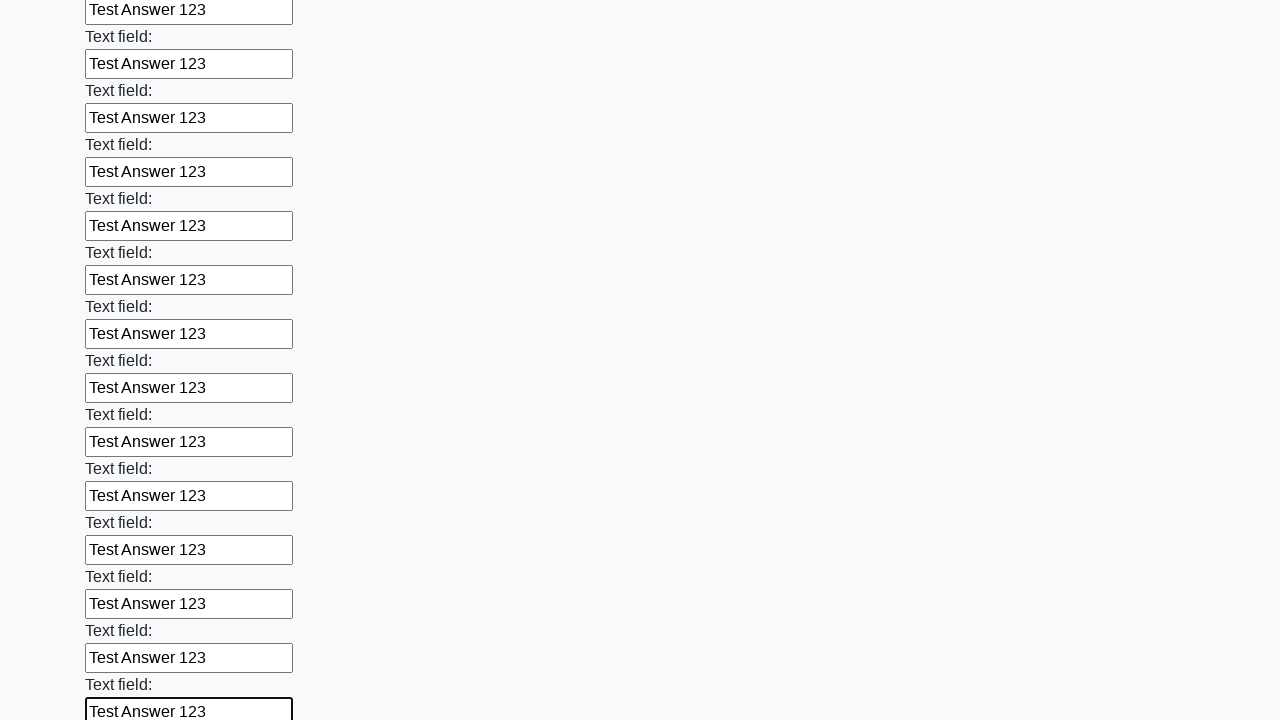

Filled text input field 43 of 100 with 'Test Answer 123' on input[type='text'] >> nth=42
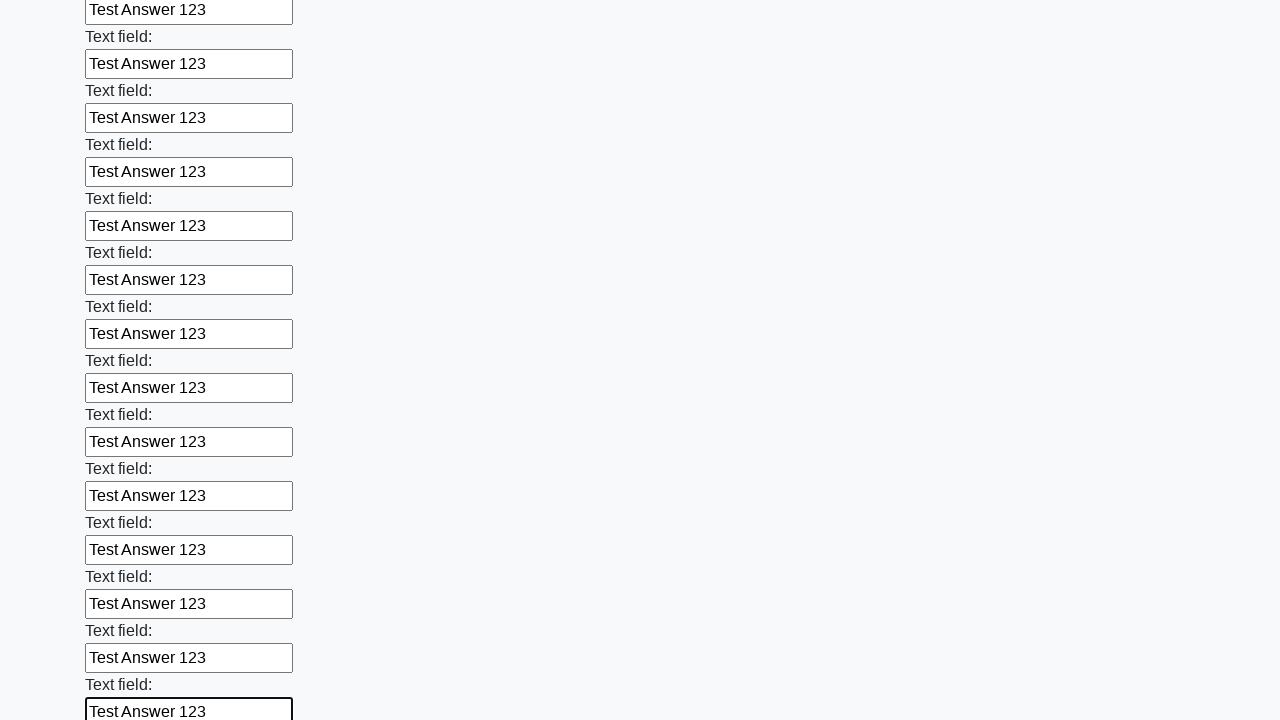

Filled text input field 44 of 100 with 'Test Answer 123' on input[type='text'] >> nth=43
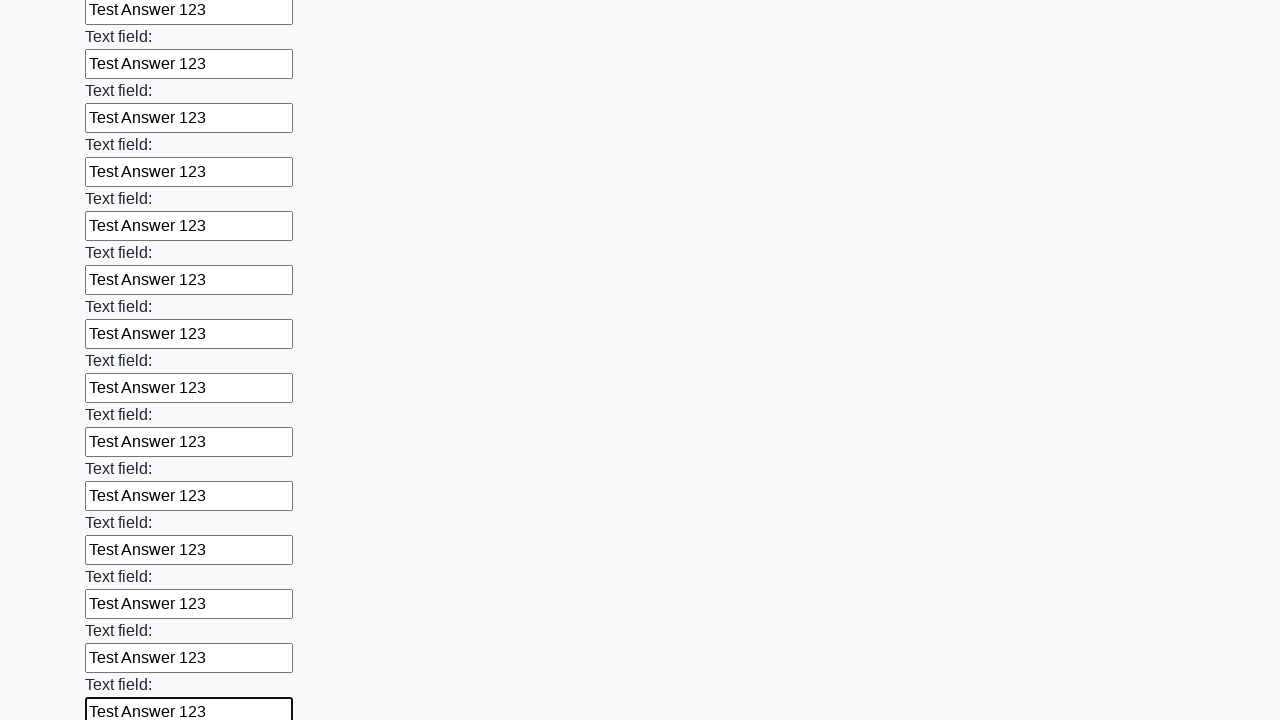

Filled text input field 45 of 100 with 'Test Answer 123' on input[type='text'] >> nth=44
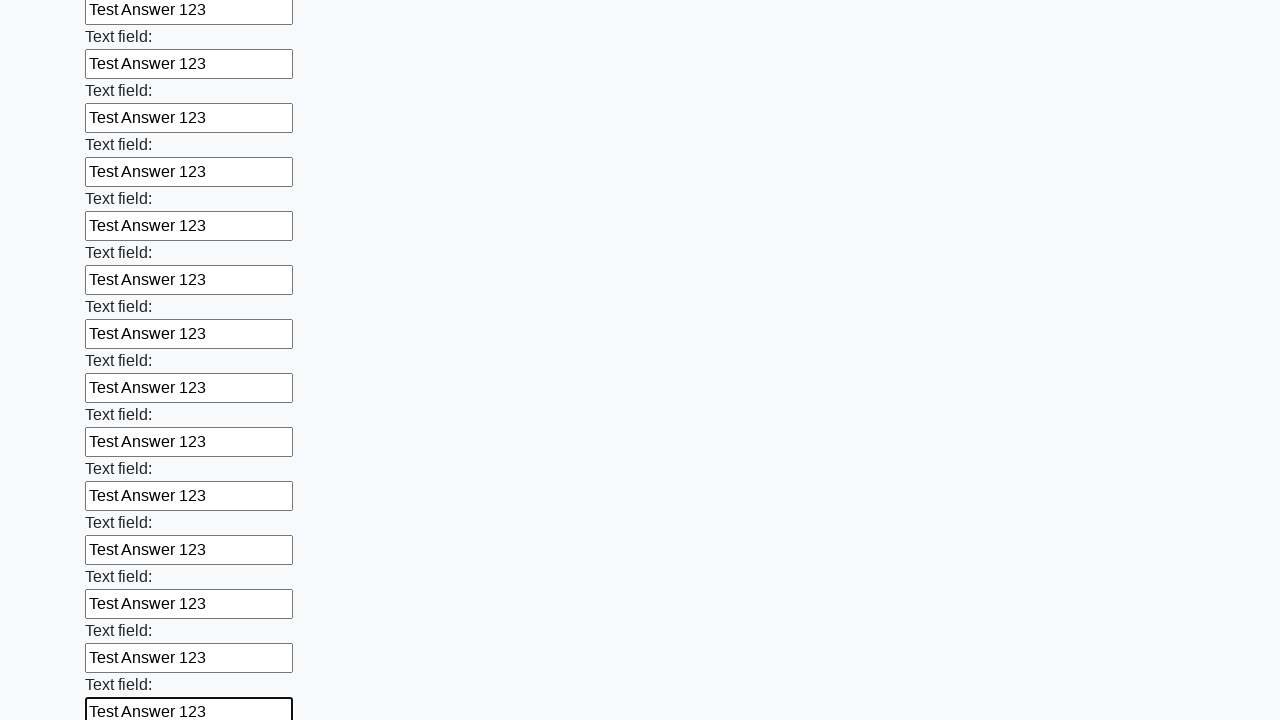

Filled text input field 46 of 100 with 'Test Answer 123' on input[type='text'] >> nth=45
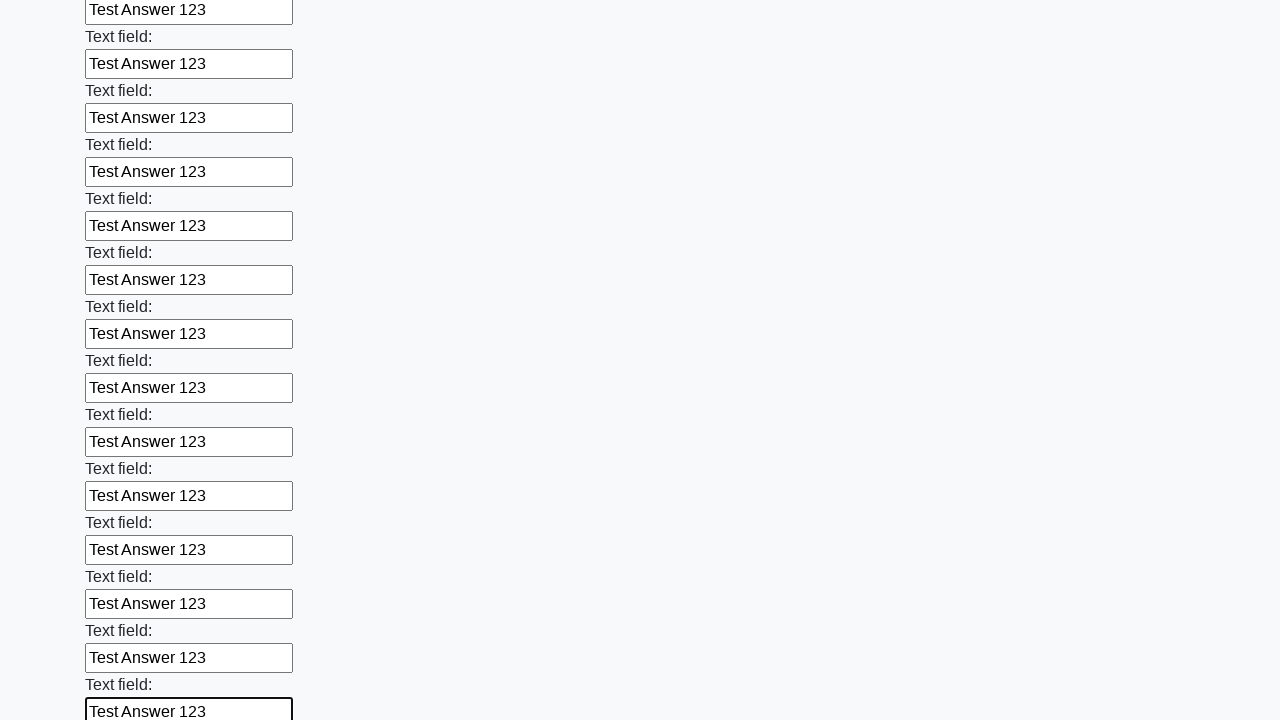

Filled text input field 47 of 100 with 'Test Answer 123' on input[type='text'] >> nth=46
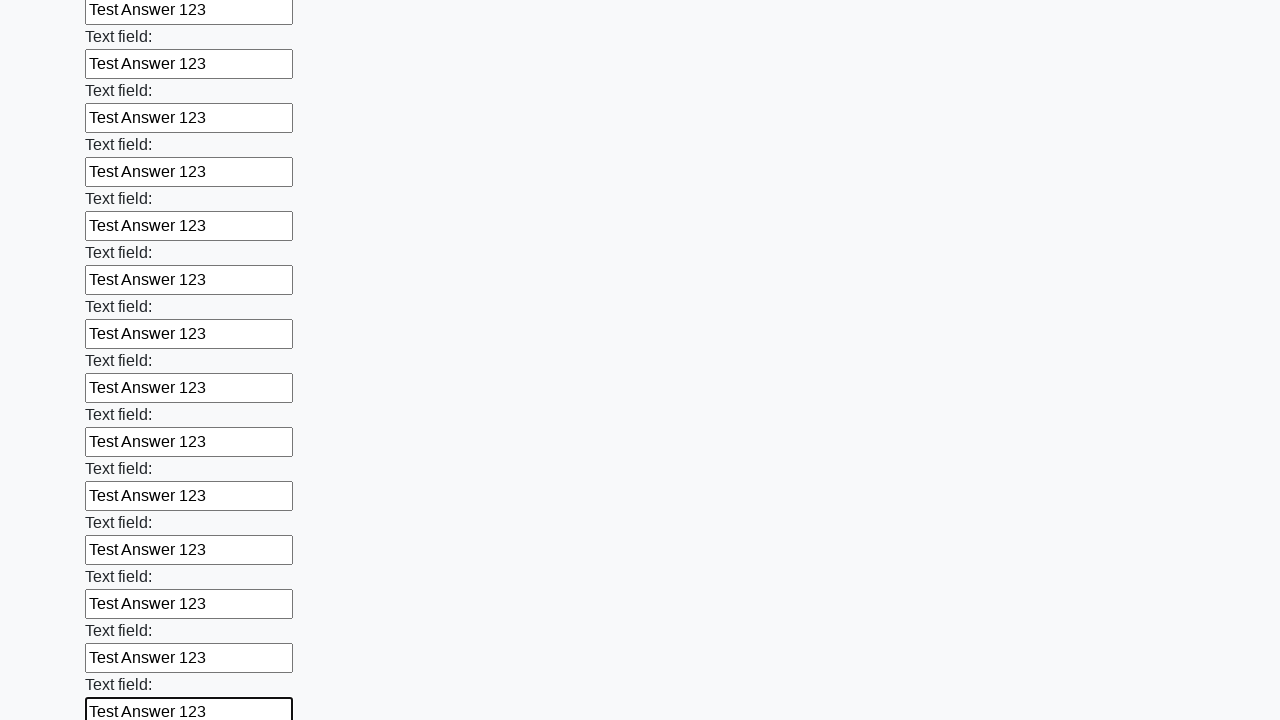

Filled text input field 48 of 100 with 'Test Answer 123' on input[type='text'] >> nth=47
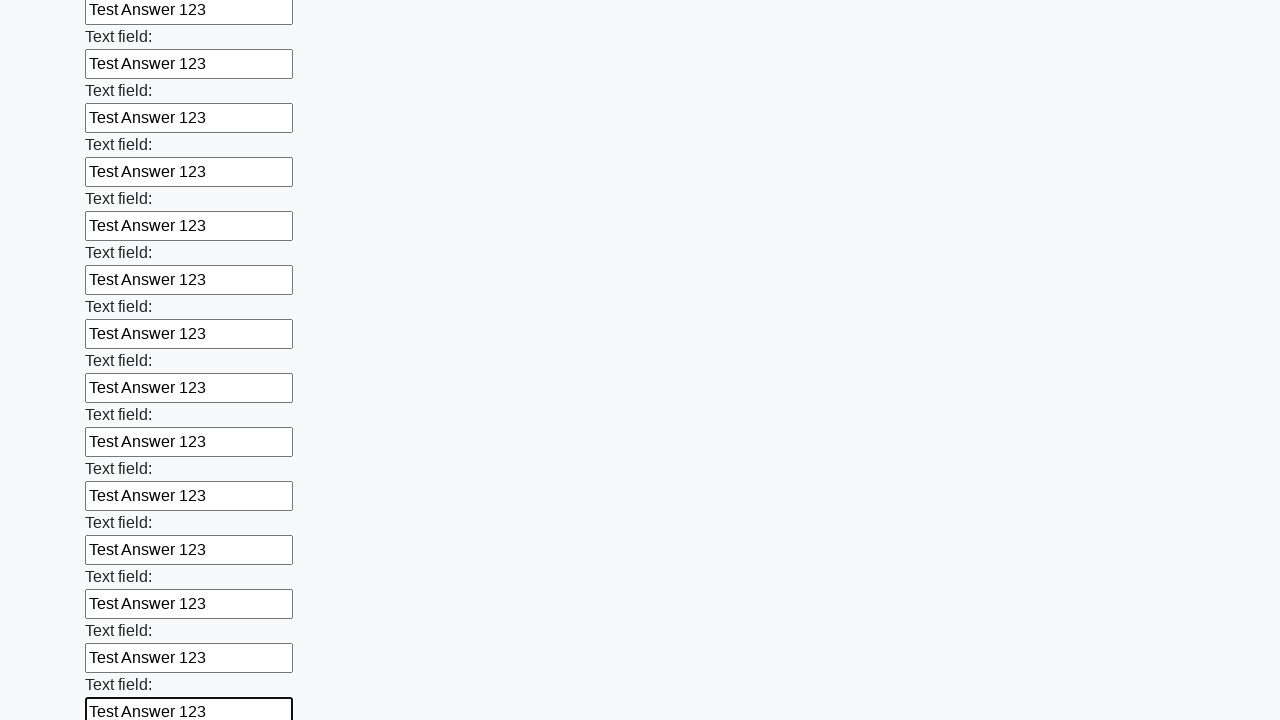

Filled text input field 49 of 100 with 'Test Answer 123' on input[type='text'] >> nth=48
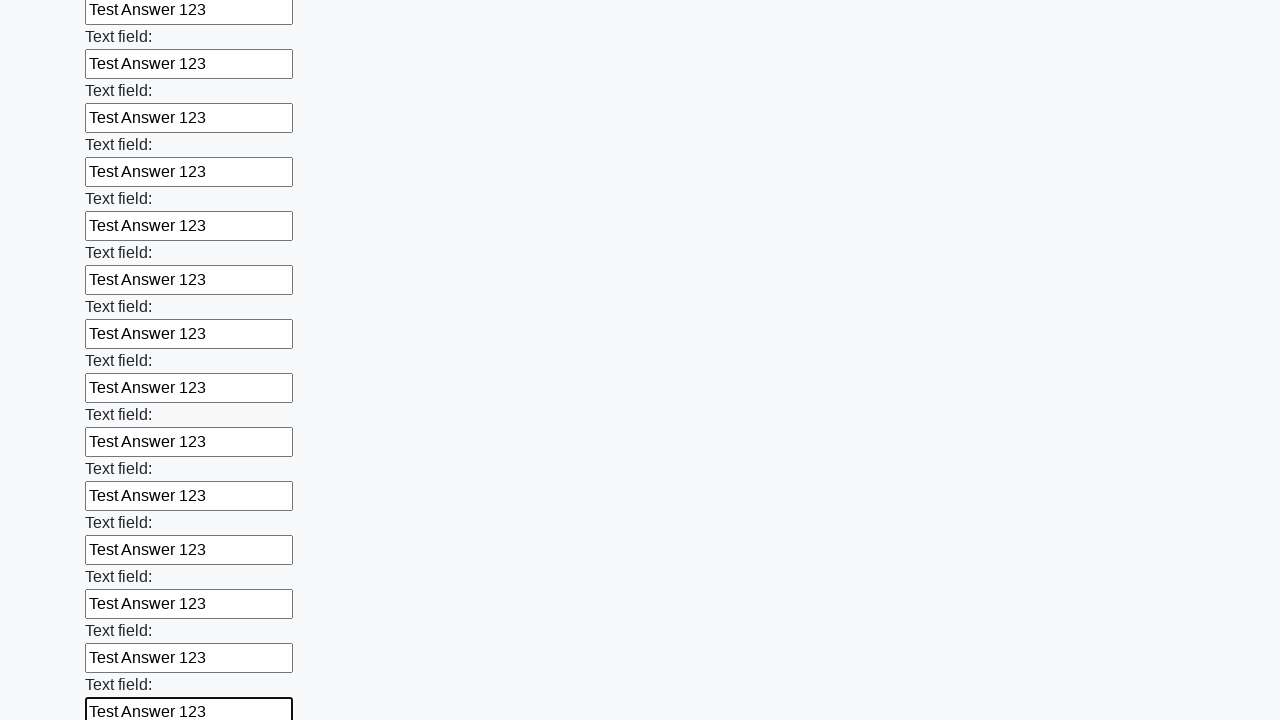

Filled text input field 50 of 100 with 'Test Answer 123' on input[type='text'] >> nth=49
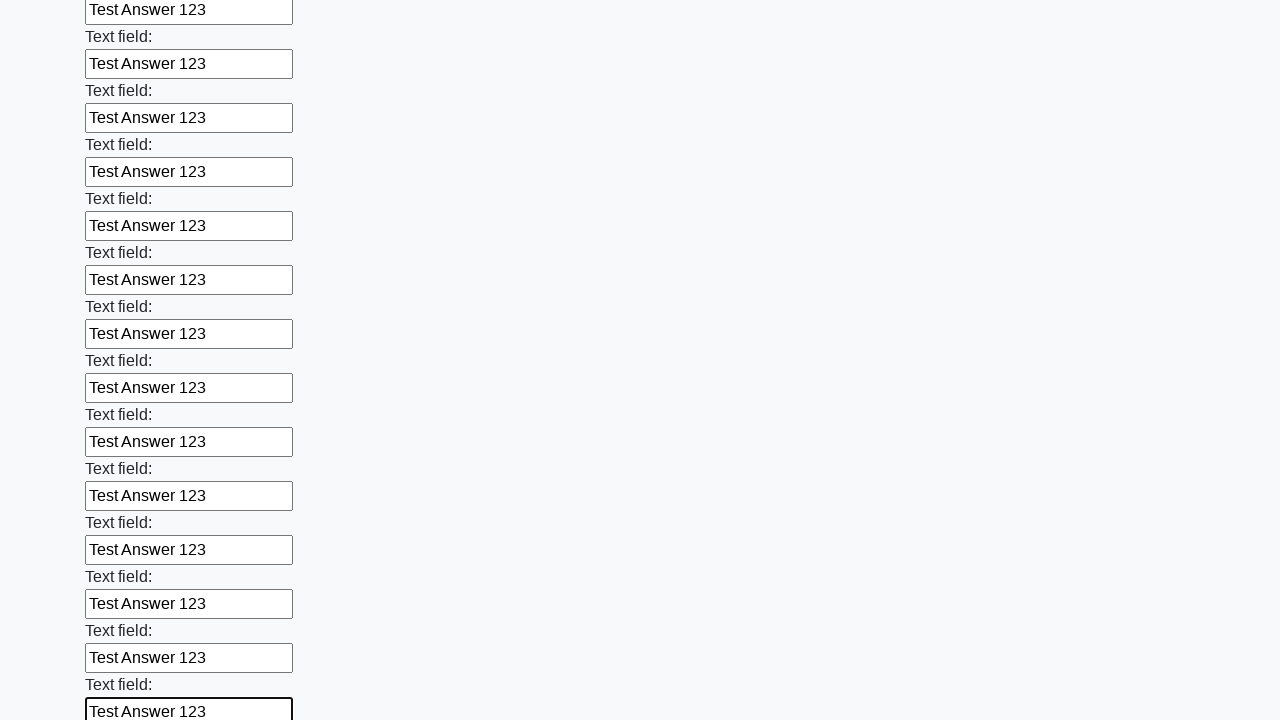

Filled text input field 51 of 100 with 'Test Answer 123' on input[type='text'] >> nth=50
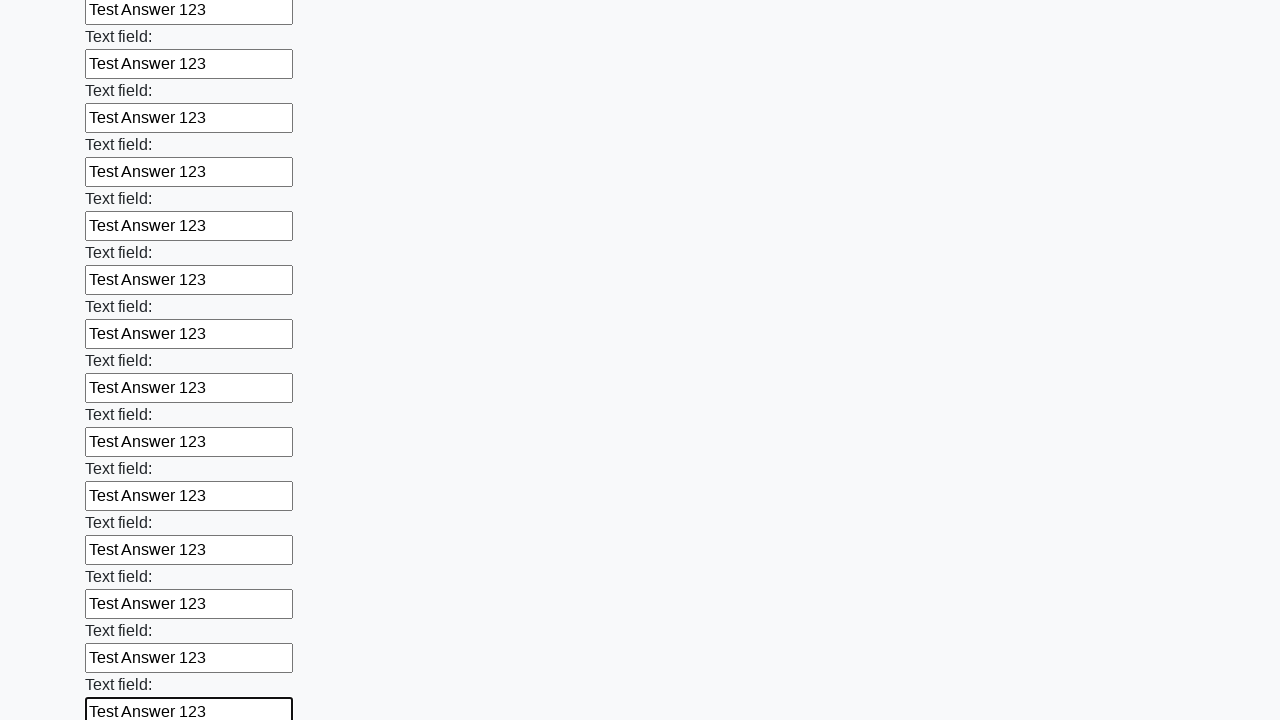

Filled text input field 52 of 100 with 'Test Answer 123' on input[type='text'] >> nth=51
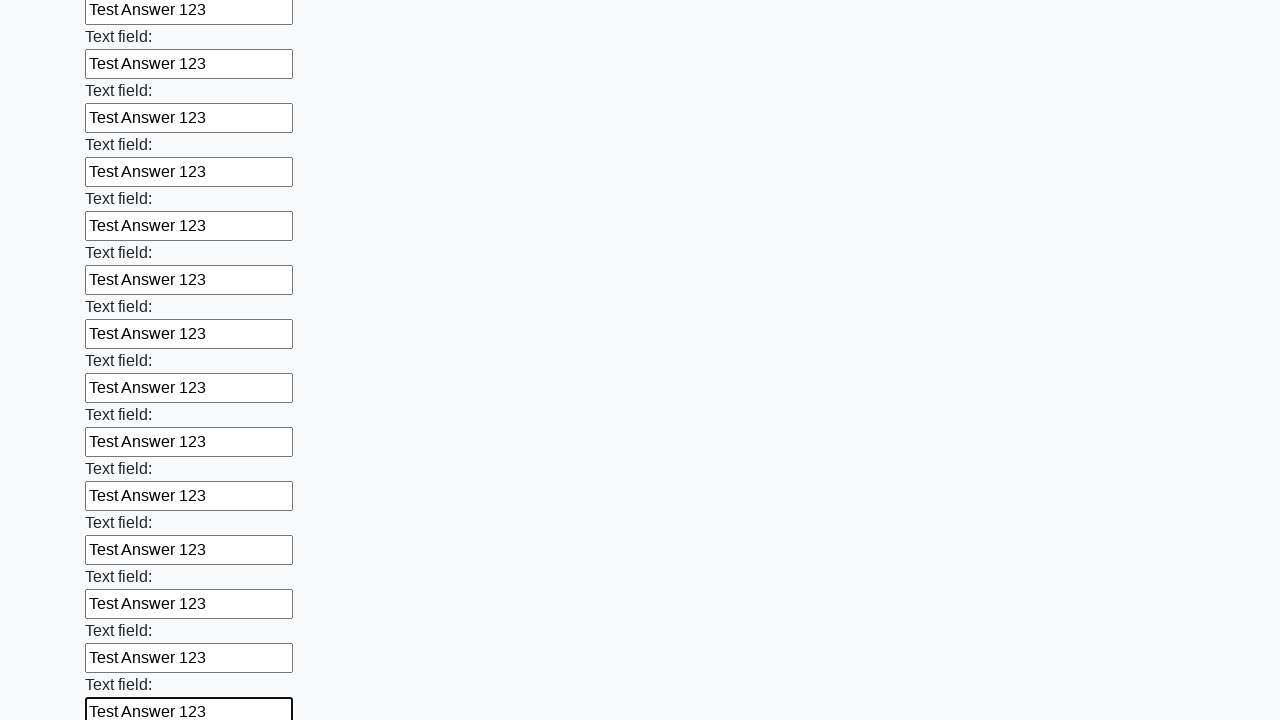

Filled text input field 53 of 100 with 'Test Answer 123' on input[type='text'] >> nth=52
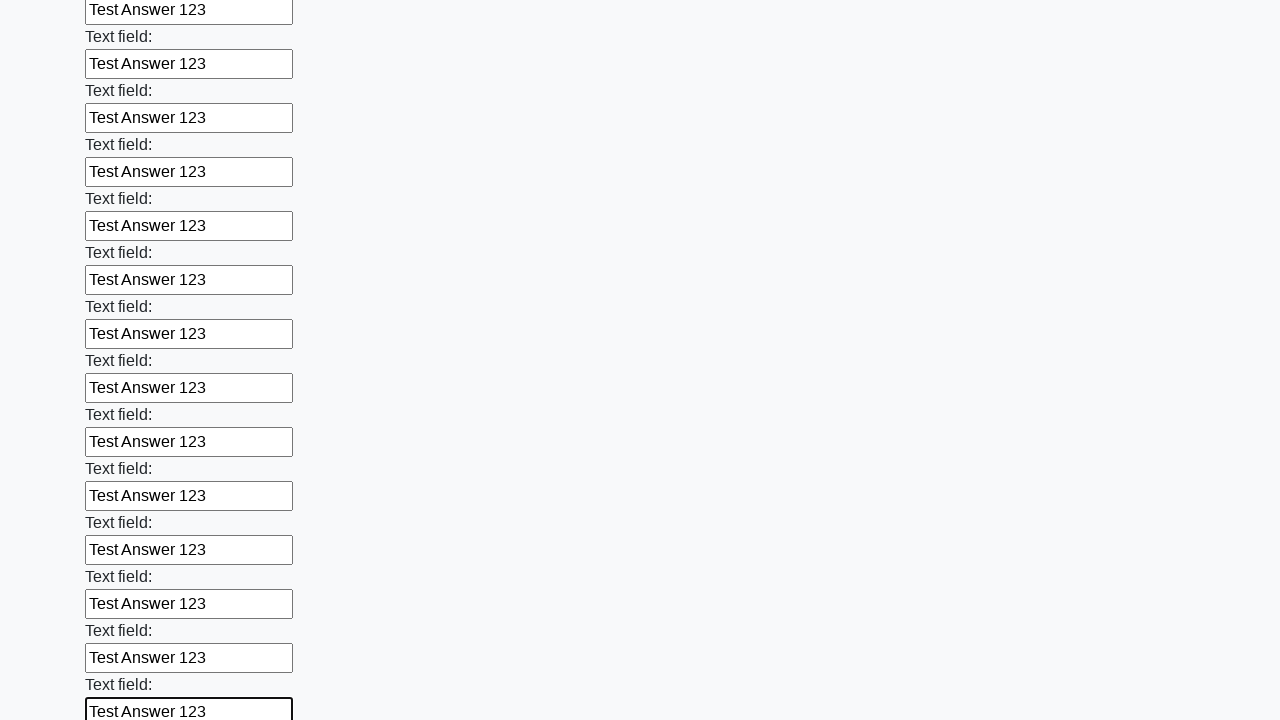

Filled text input field 54 of 100 with 'Test Answer 123' on input[type='text'] >> nth=53
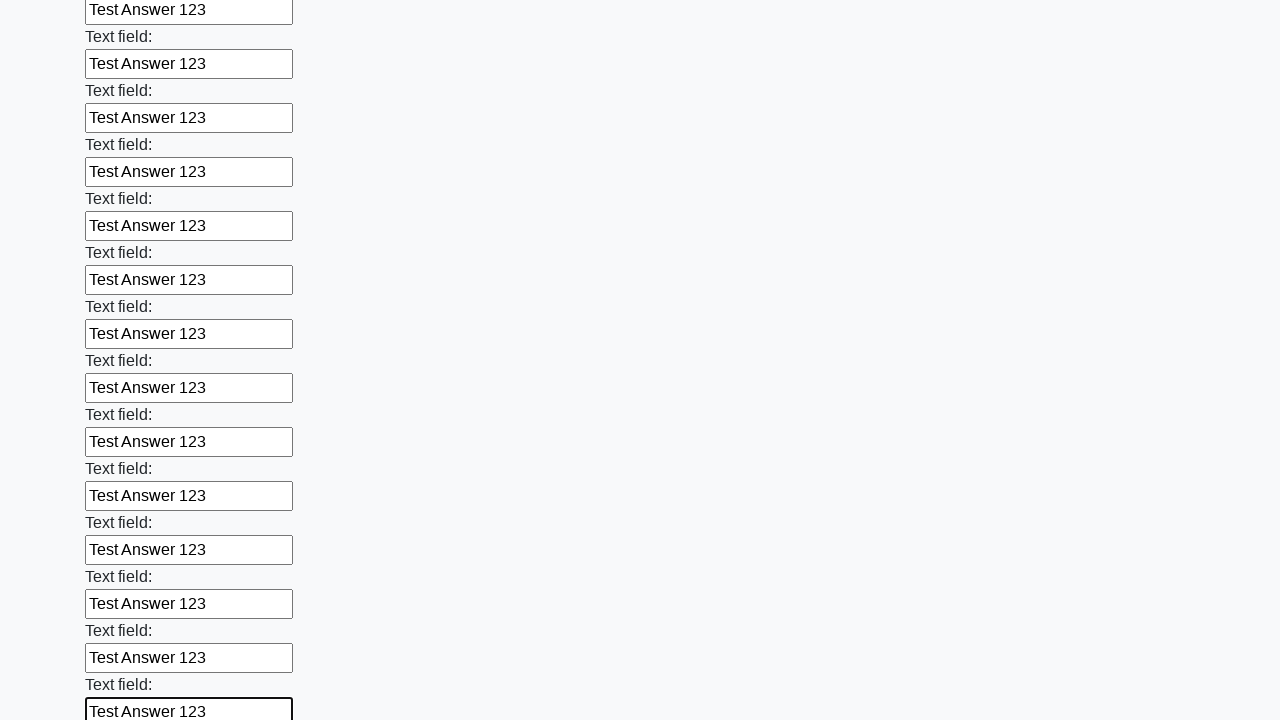

Filled text input field 55 of 100 with 'Test Answer 123' on input[type='text'] >> nth=54
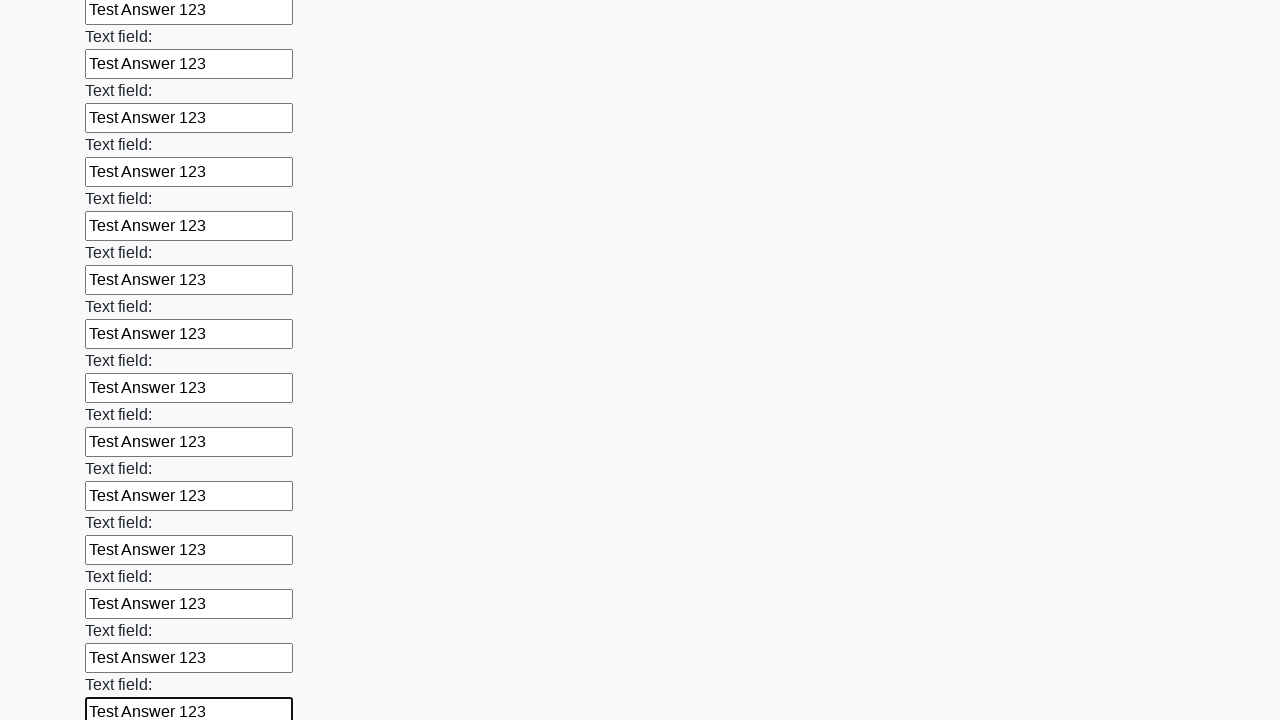

Filled text input field 56 of 100 with 'Test Answer 123' on input[type='text'] >> nth=55
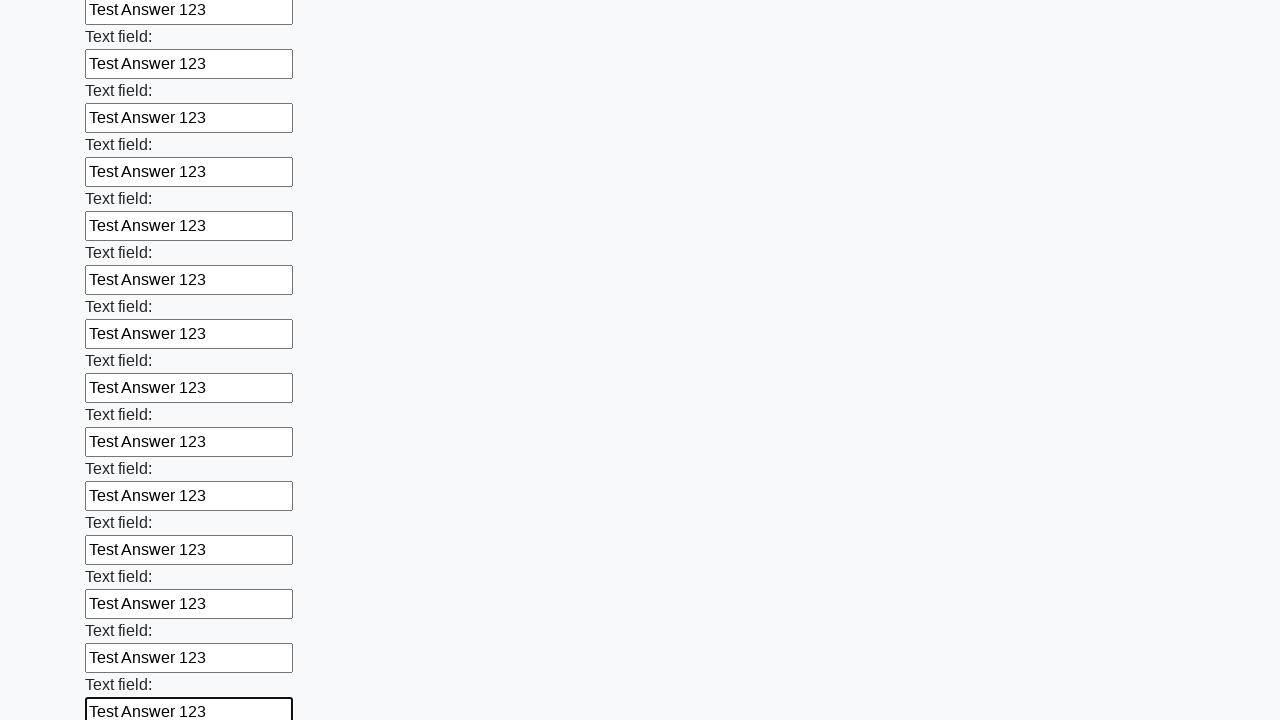

Filled text input field 57 of 100 with 'Test Answer 123' on input[type='text'] >> nth=56
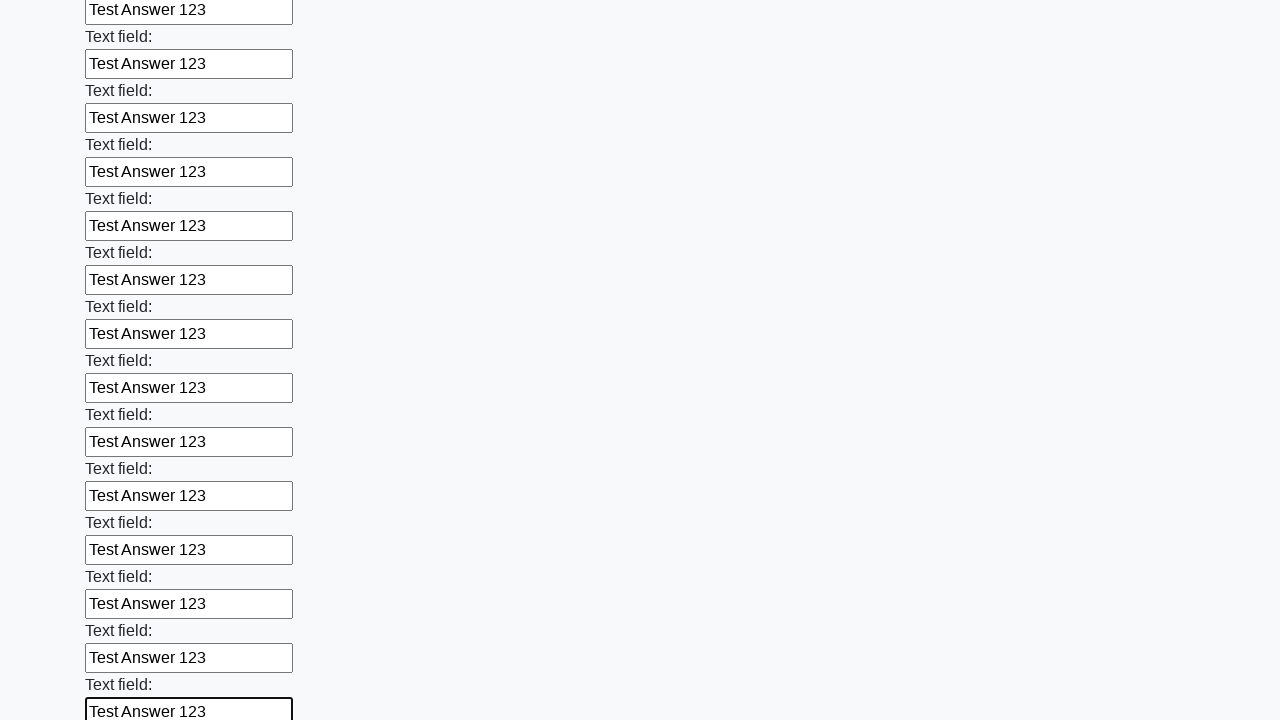

Filled text input field 58 of 100 with 'Test Answer 123' on input[type='text'] >> nth=57
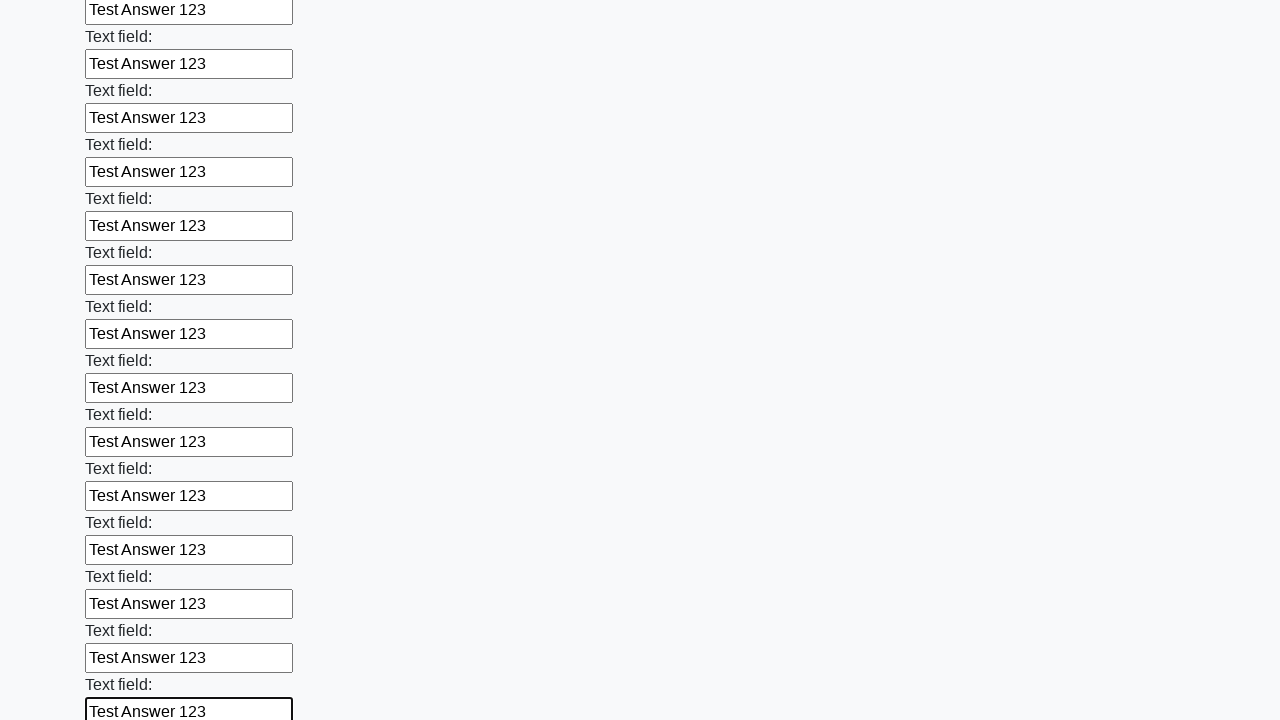

Filled text input field 59 of 100 with 'Test Answer 123' on input[type='text'] >> nth=58
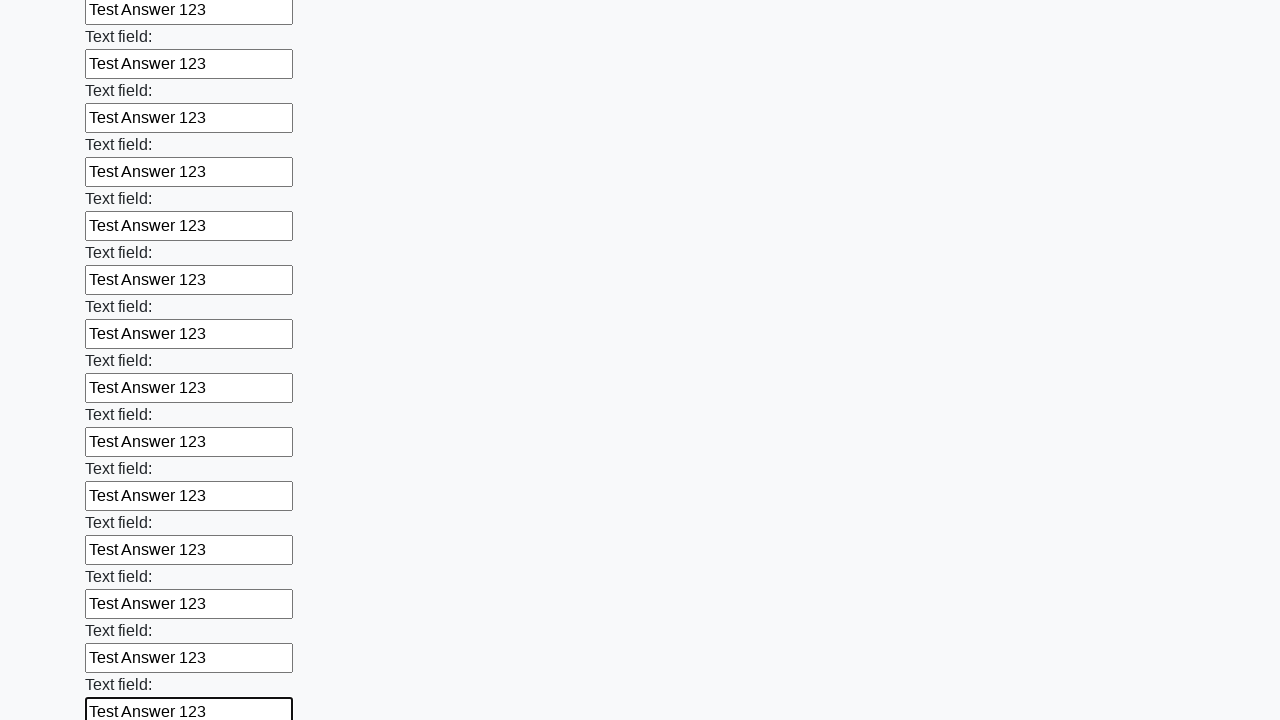

Filled text input field 60 of 100 with 'Test Answer 123' on input[type='text'] >> nth=59
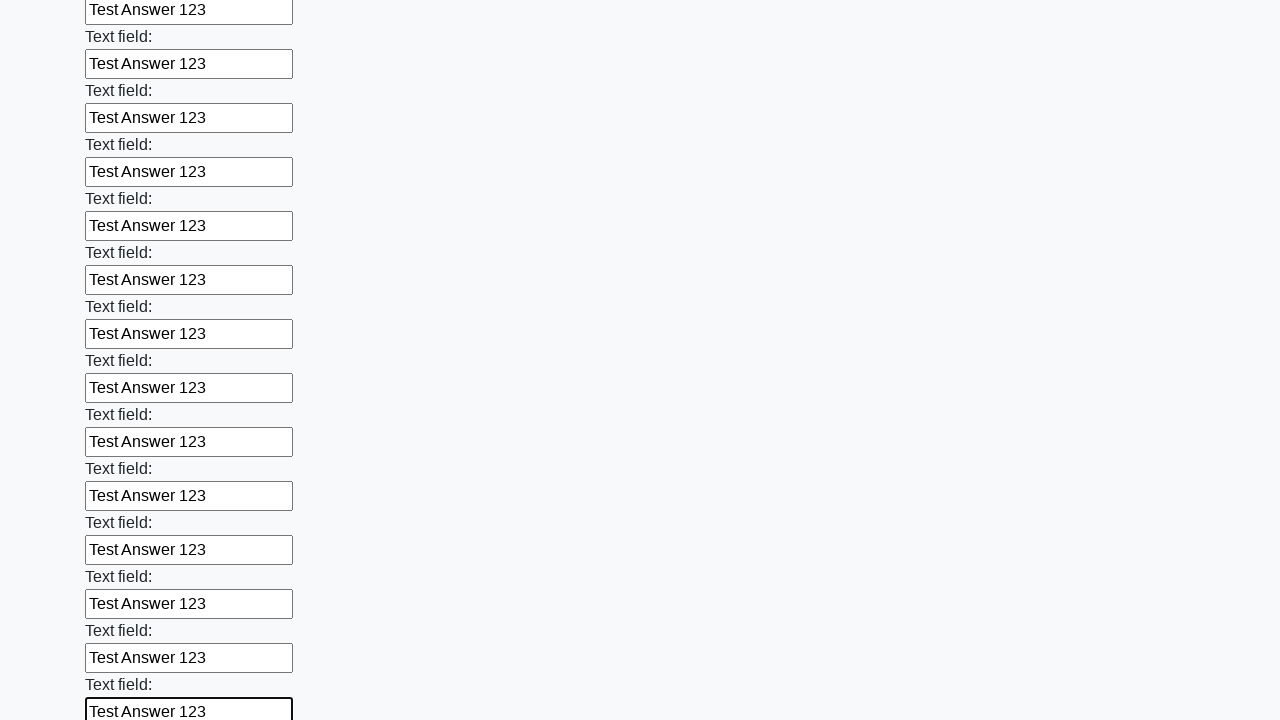

Filled text input field 61 of 100 with 'Test Answer 123' on input[type='text'] >> nth=60
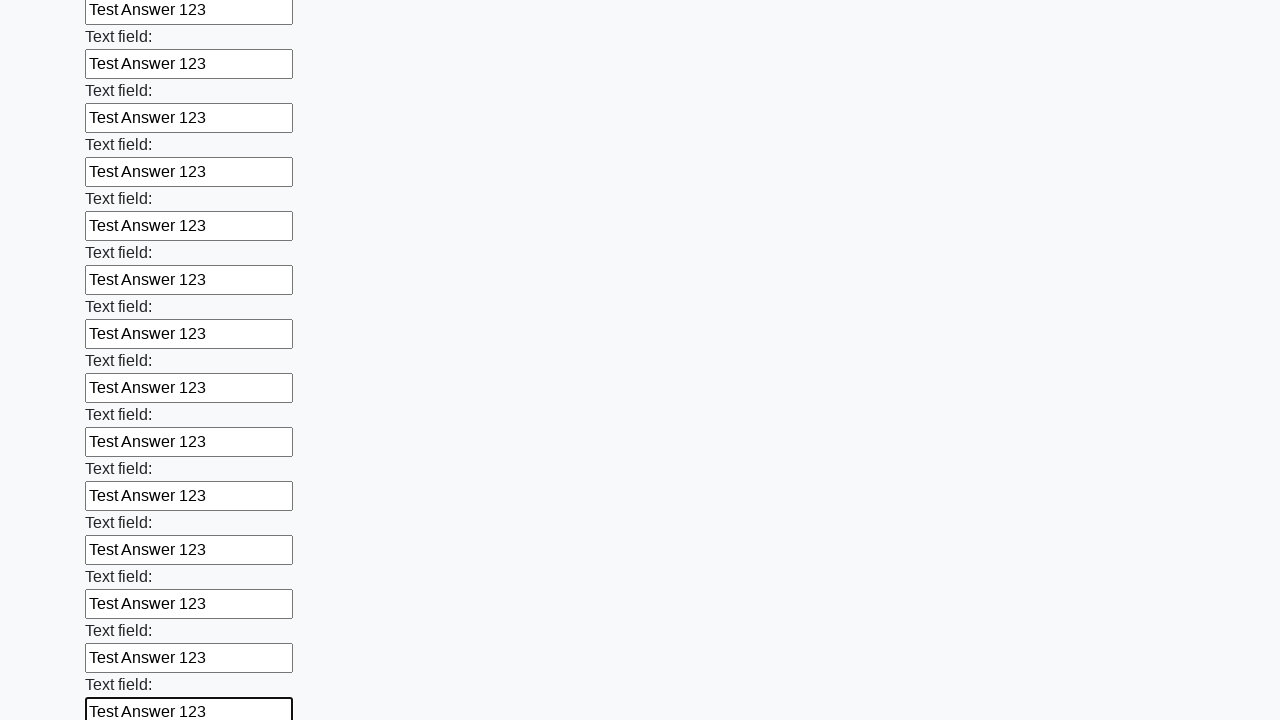

Filled text input field 62 of 100 with 'Test Answer 123' on input[type='text'] >> nth=61
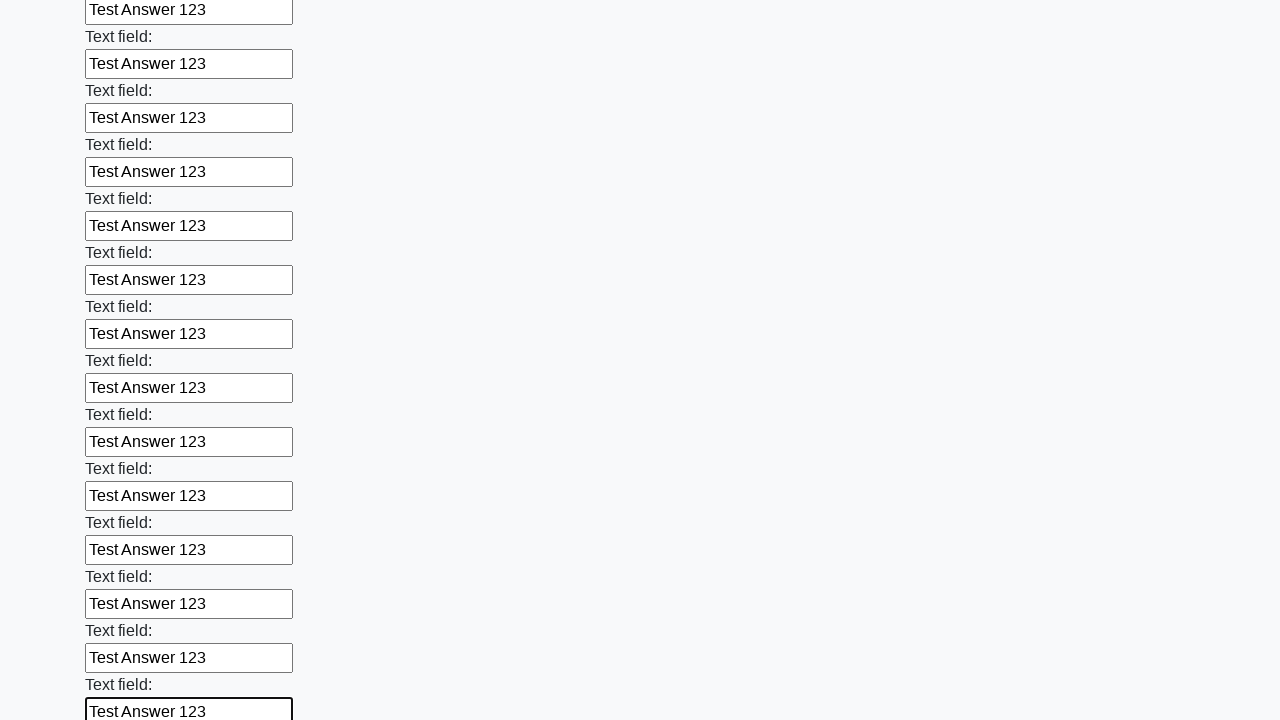

Filled text input field 63 of 100 with 'Test Answer 123' on input[type='text'] >> nth=62
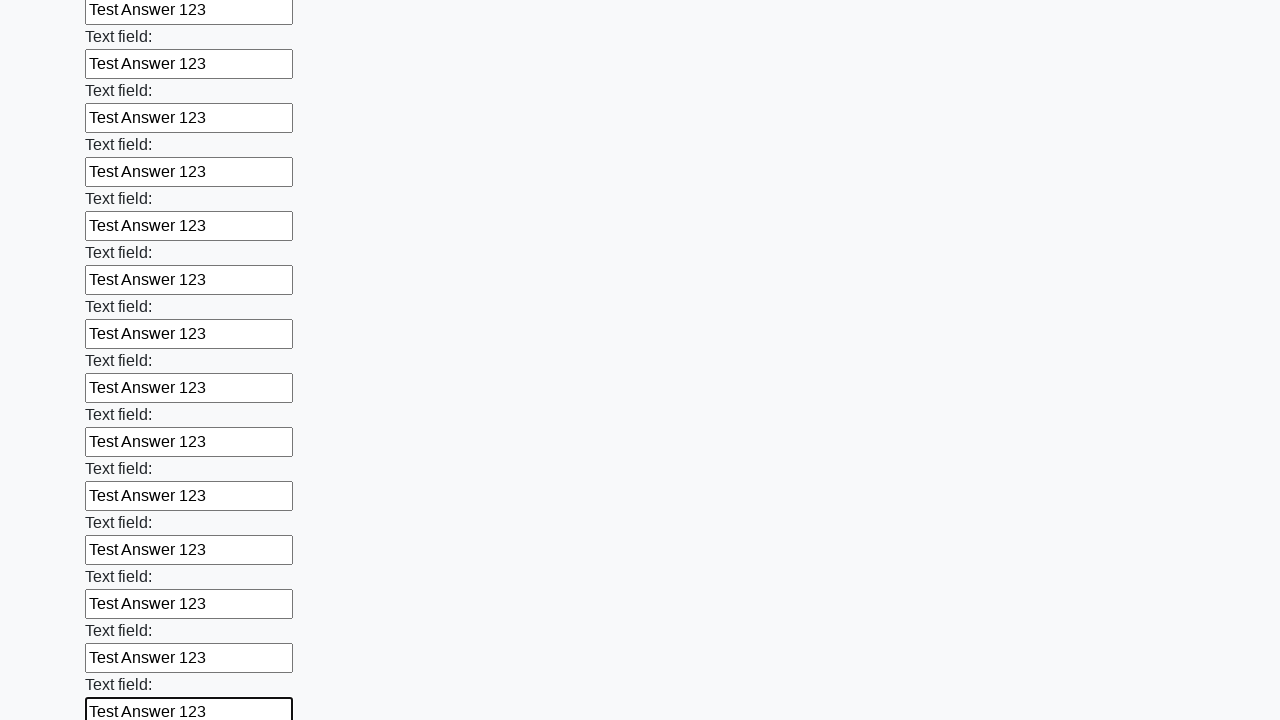

Filled text input field 64 of 100 with 'Test Answer 123' on input[type='text'] >> nth=63
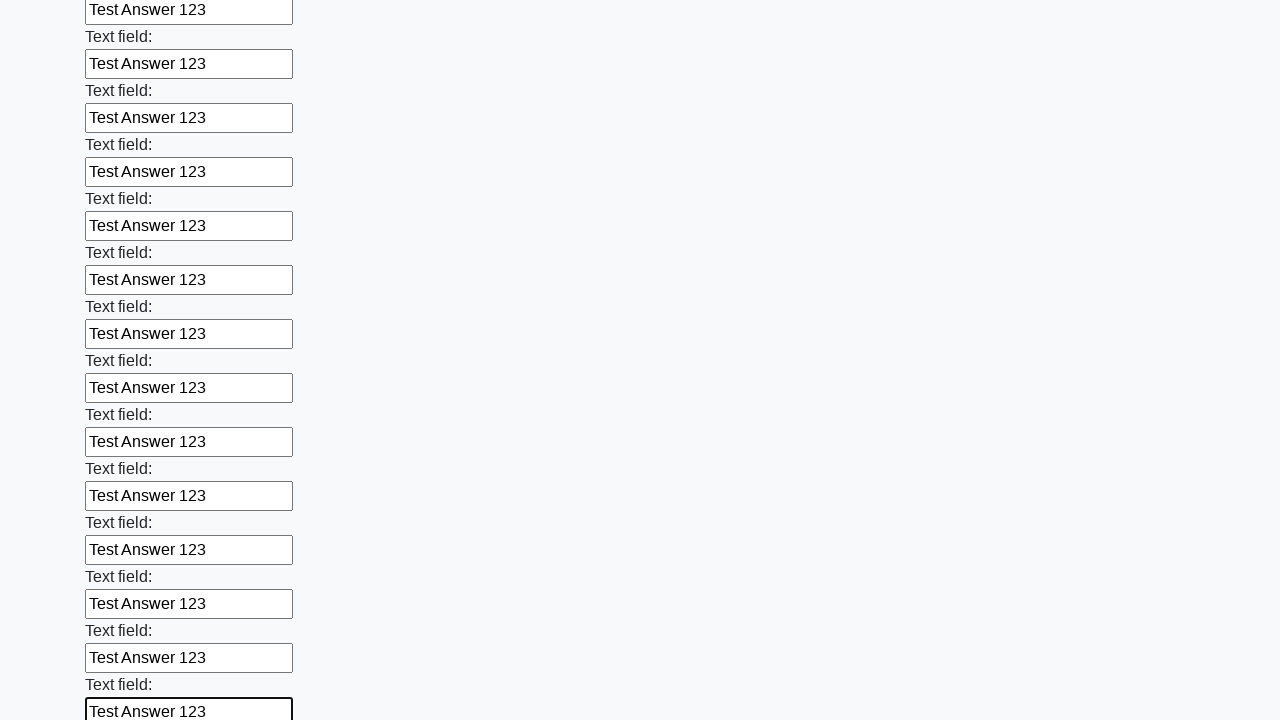

Filled text input field 65 of 100 with 'Test Answer 123' on input[type='text'] >> nth=64
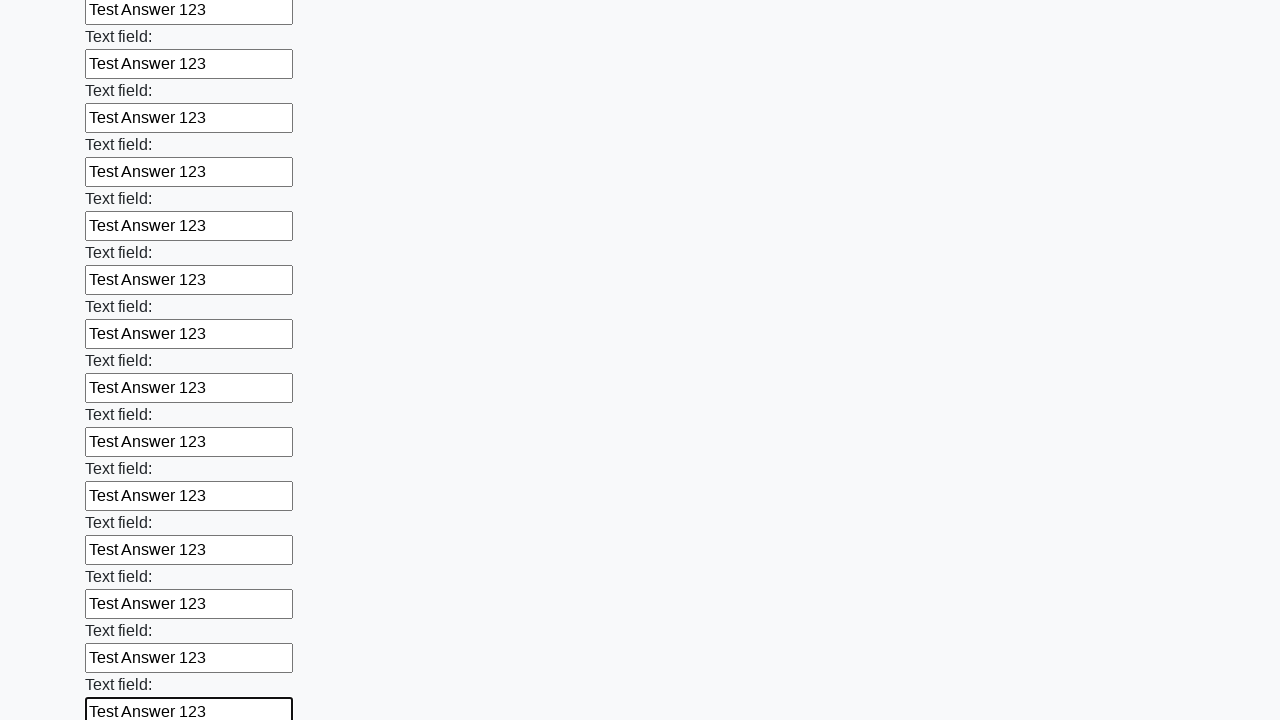

Filled text input field 66 of 100 with 'Test Answer 123' on input[type='text'] >> nth=65
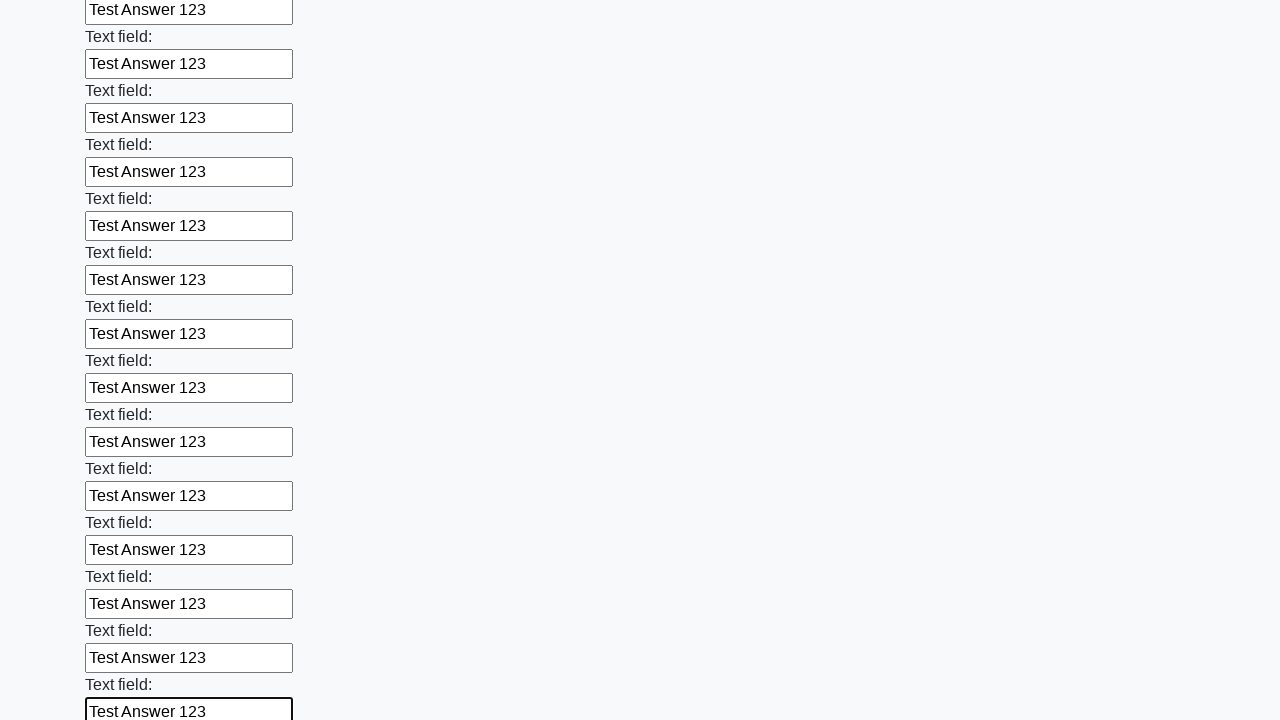

Filled text input field 67 of 100 with 'Test Answer 123' on input[type='text'] >> nth=66
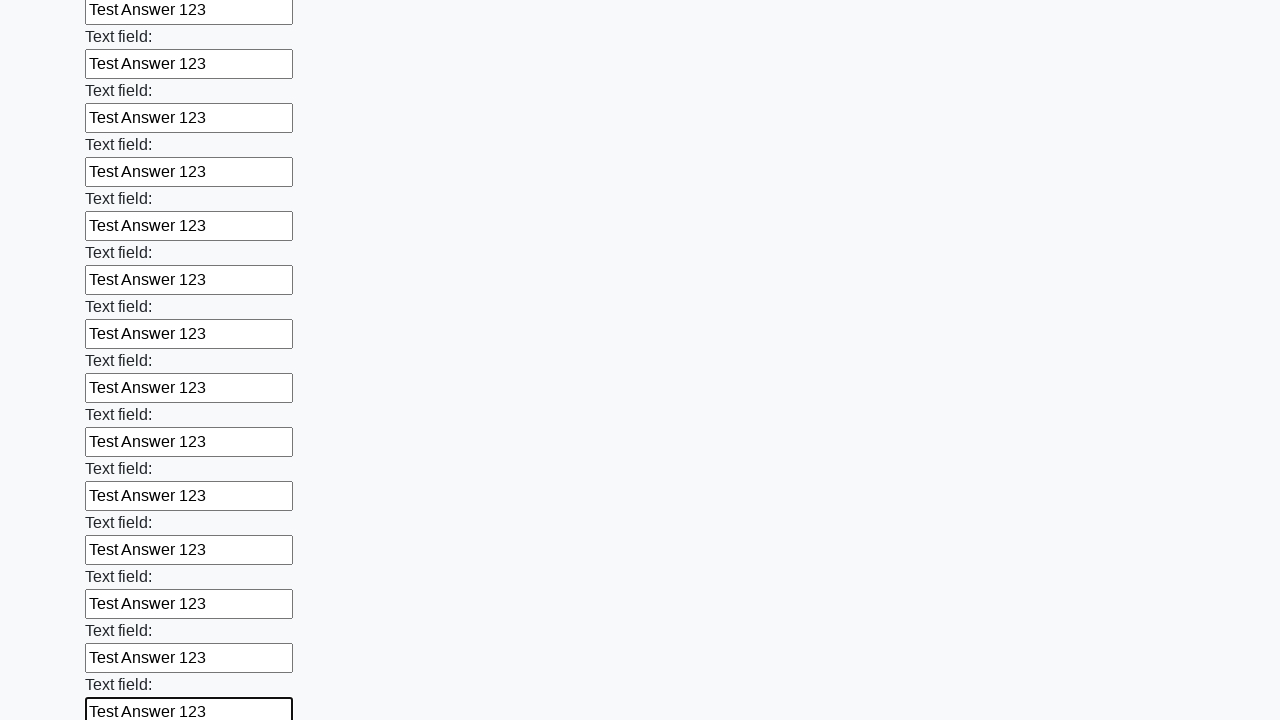

Filled text input field 68 of 100 with 'Test Answer 123' on input[type='text'] >> nth=67
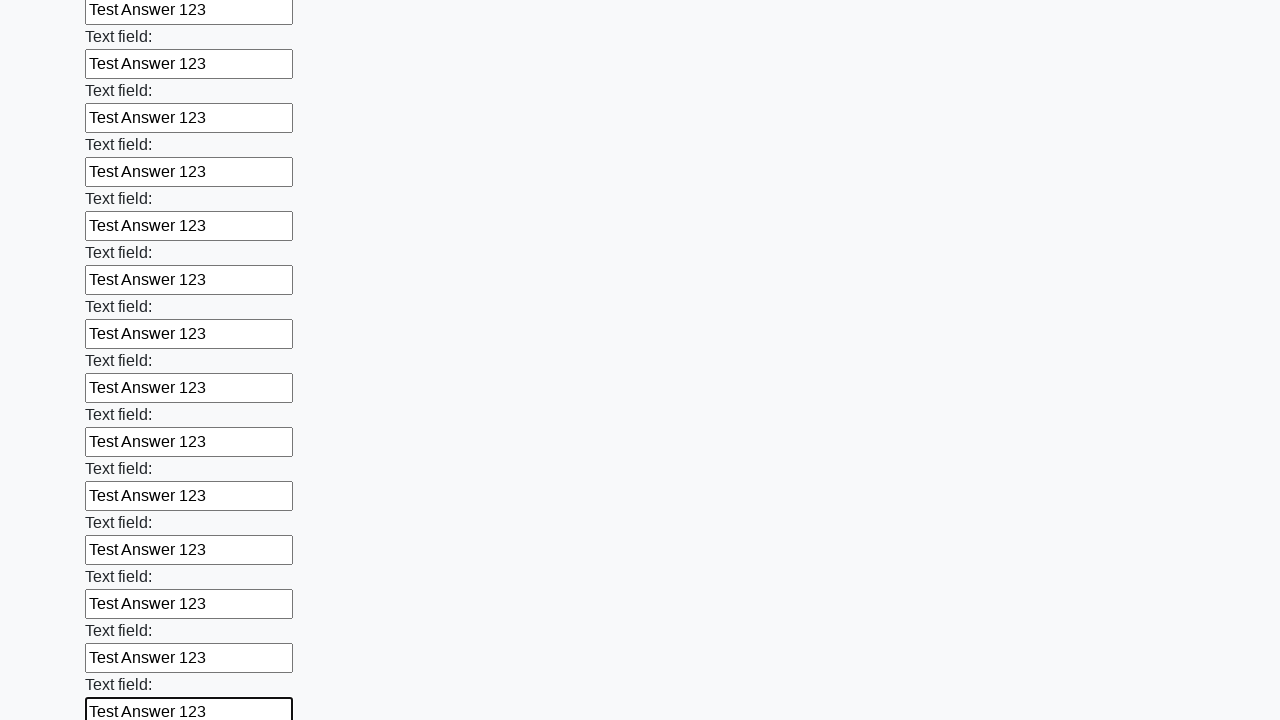

Filled text input field 69 of 100 with 'Test Answer 123' on input[type='text'] >> nth=68
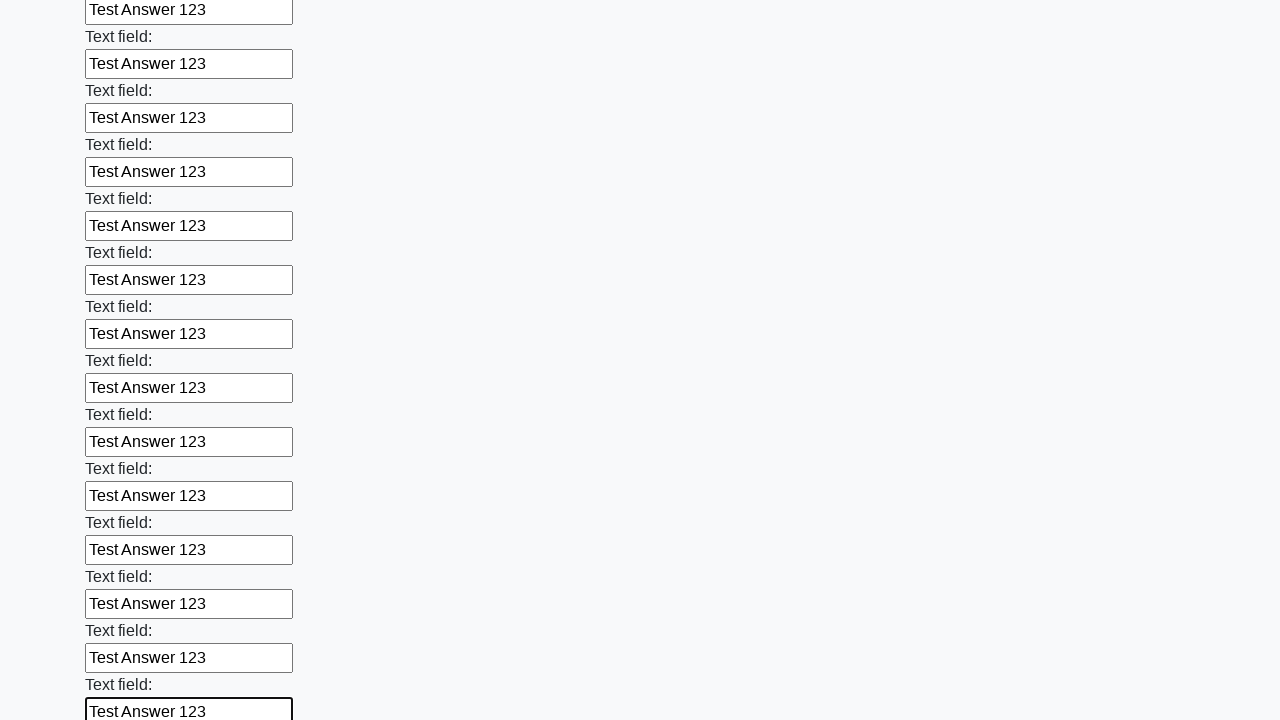

Filled text input field 70 of 100 with 'Test Answer 123' on input[type='text'] >> nth=69
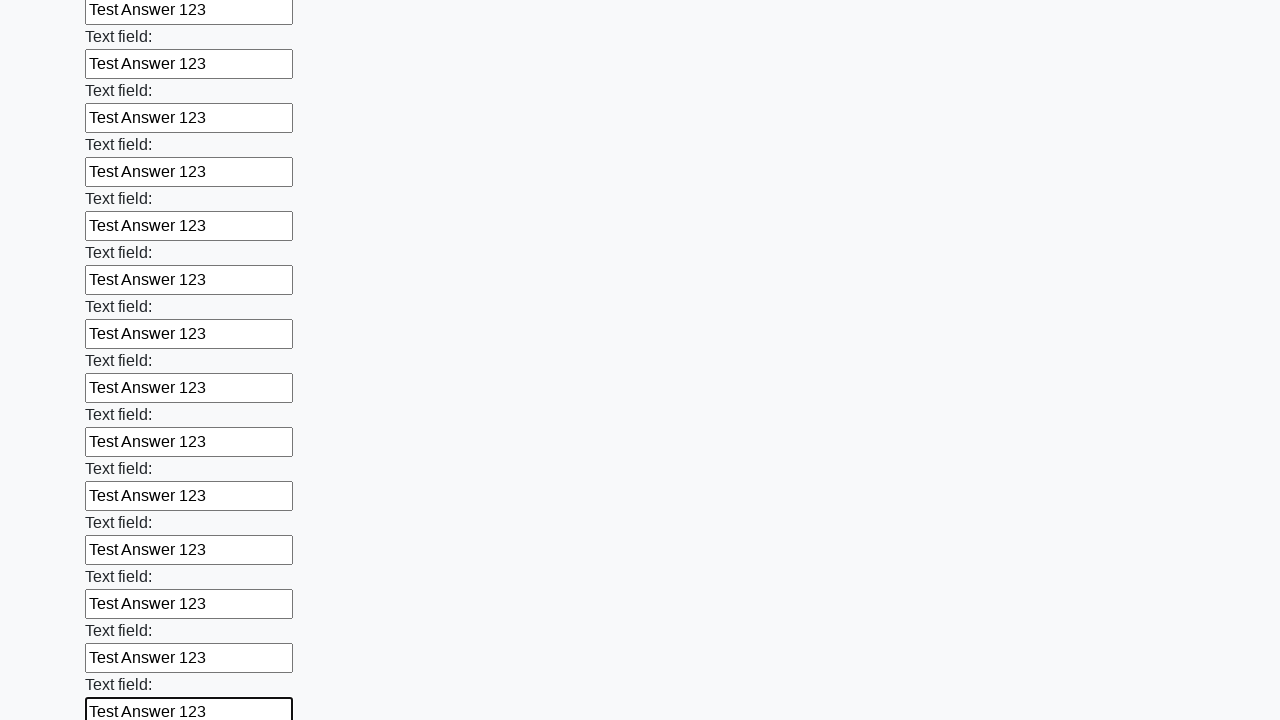

Filled text input field 71 of 100 with 'Test Answer 123' on input[type='text'] >> nth=70
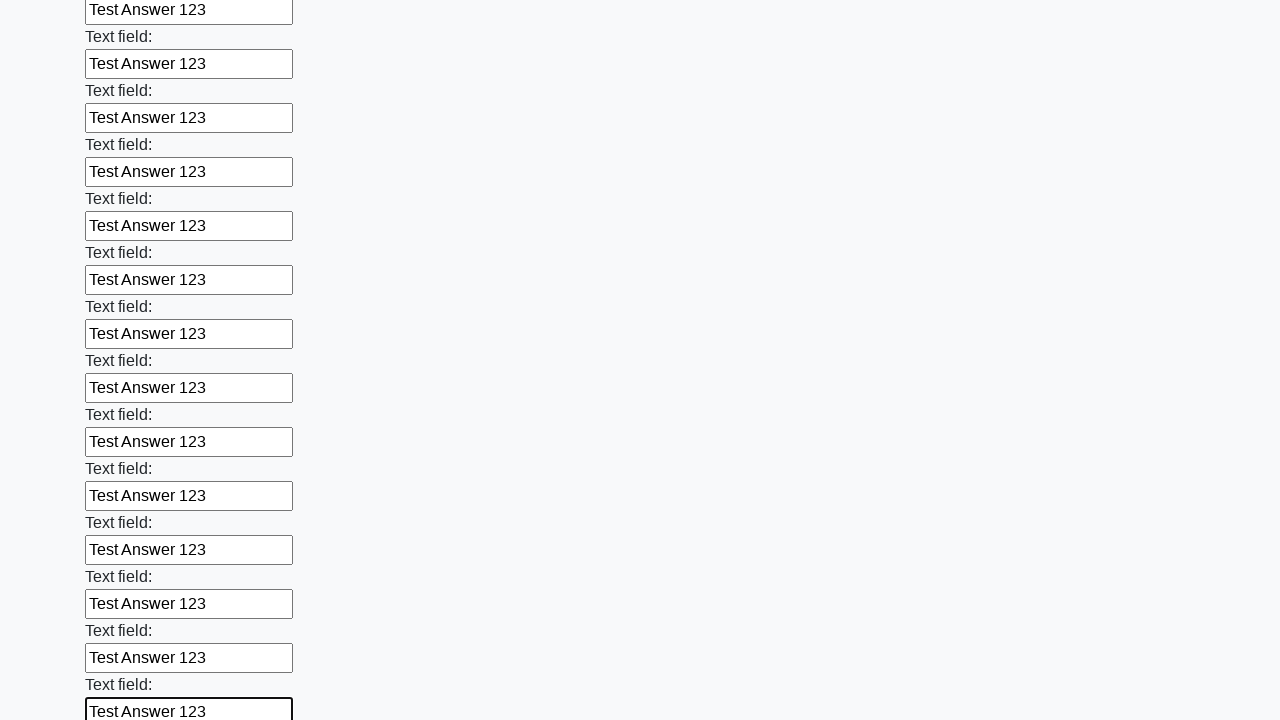

Filled text input field 72 of 100 with 'Test Answer 123' on input[type='text'] >> nth=71
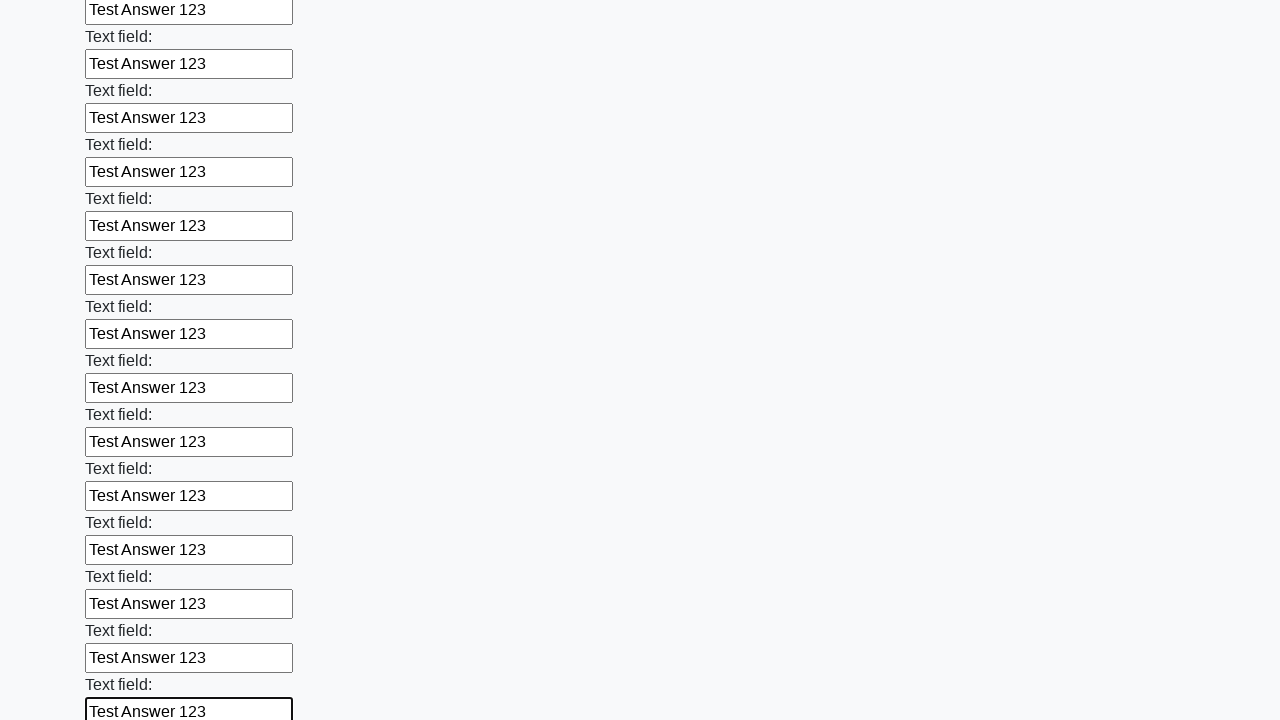

Filled text input field 73 of 100 with 'Test Answer 123' on input[type='text'] >> nth=72
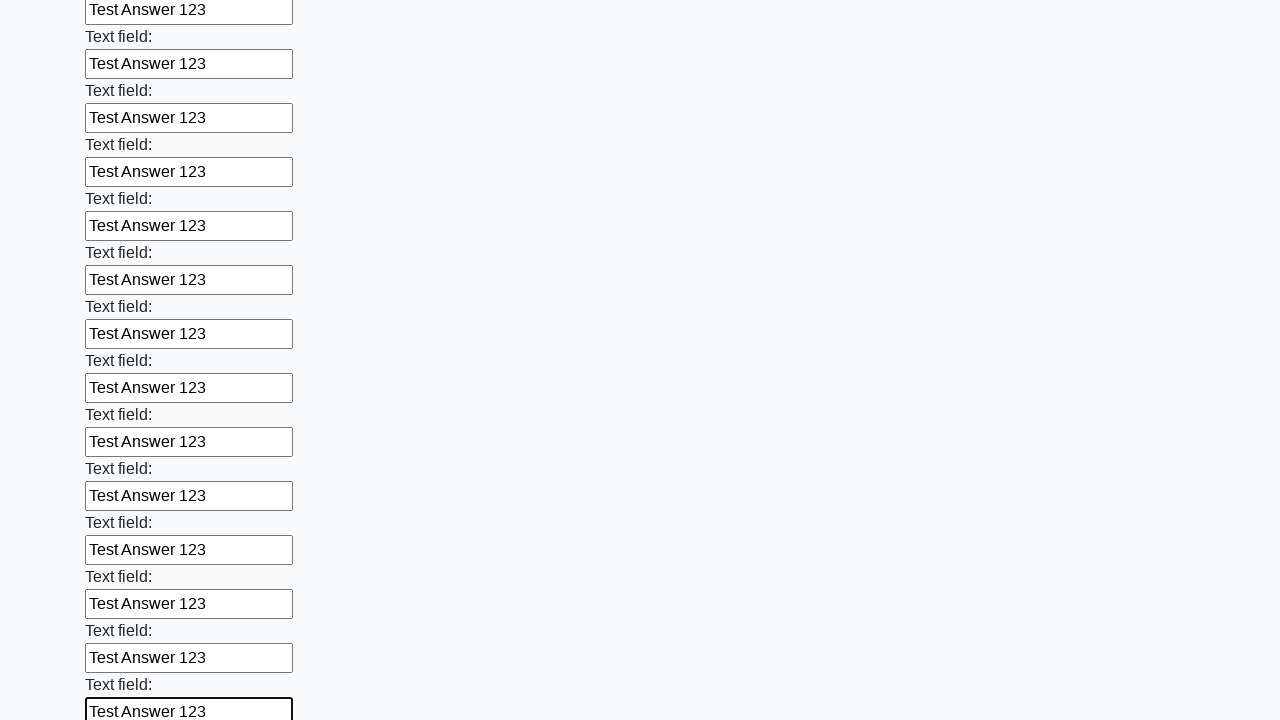

Filled text input field 74 of 100 with 'Test Answer 123' on input[type='text'] >> nth=73
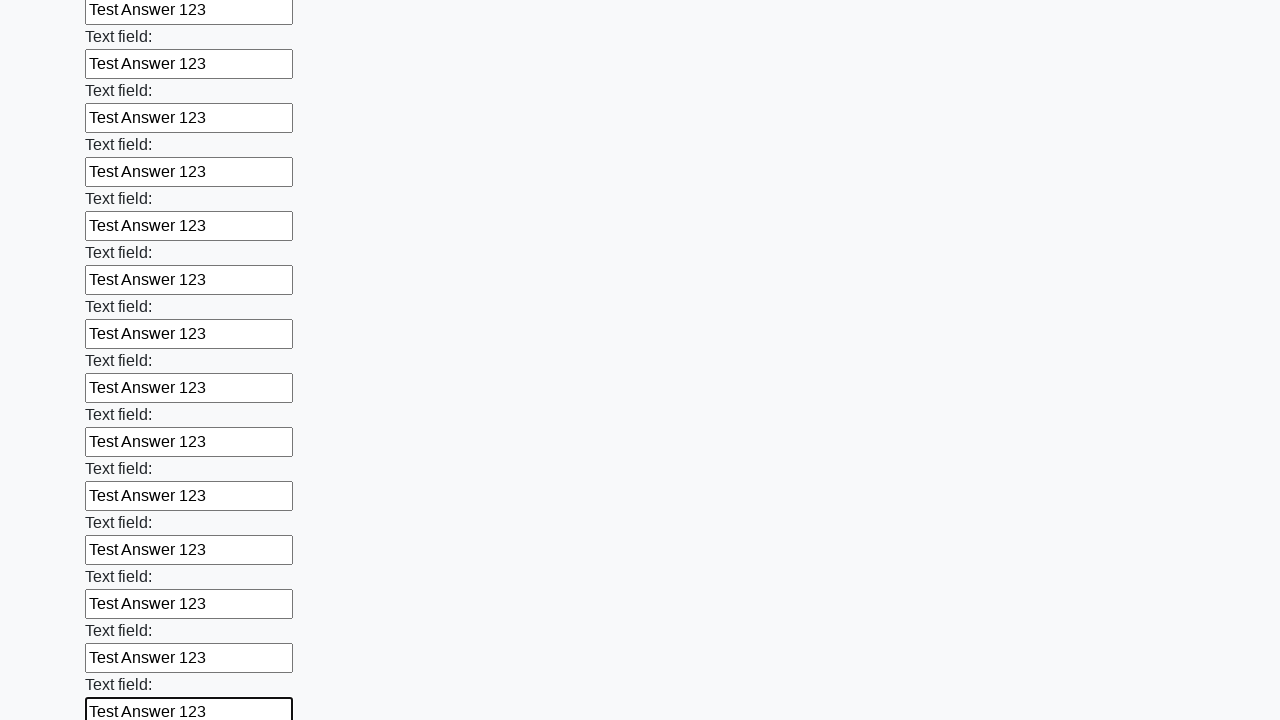

Filled text input field 75 of 100 with 'Test Answer 123' on input[type='text'] >> nth=74
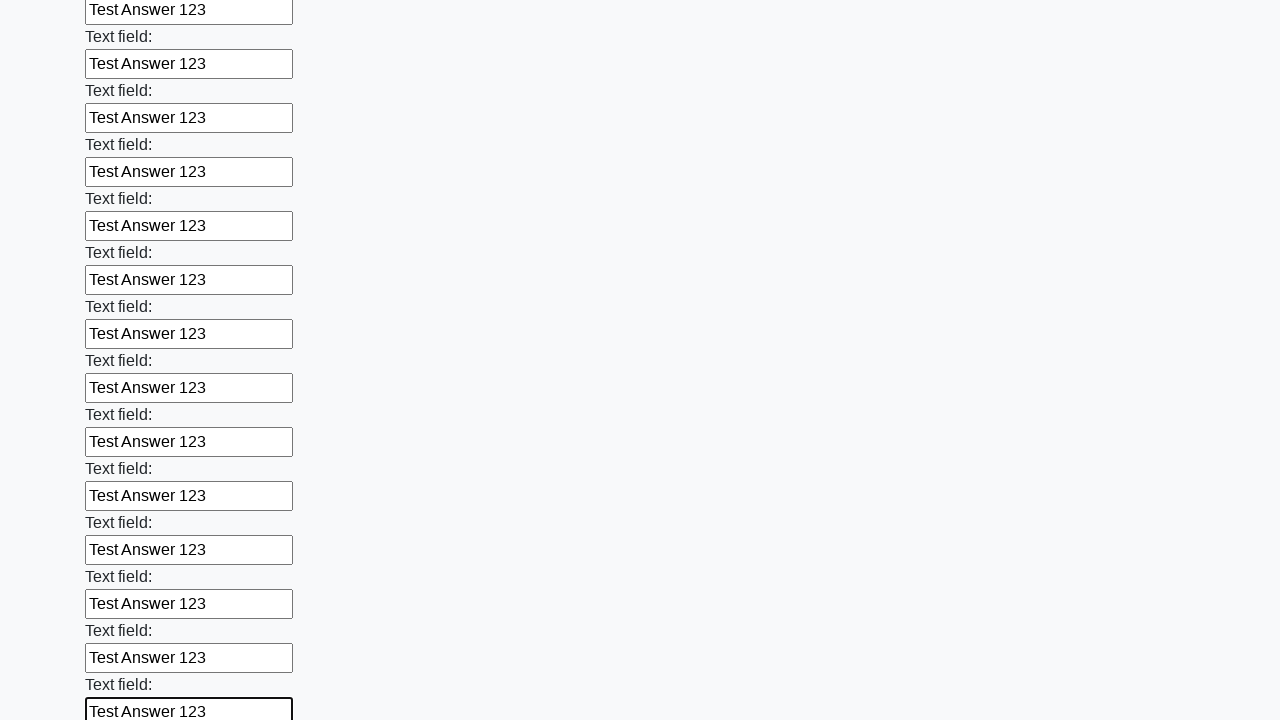

Filled text input field 76 of 100 with 'Test Answer 123' on input[type='text'] >> nth=75
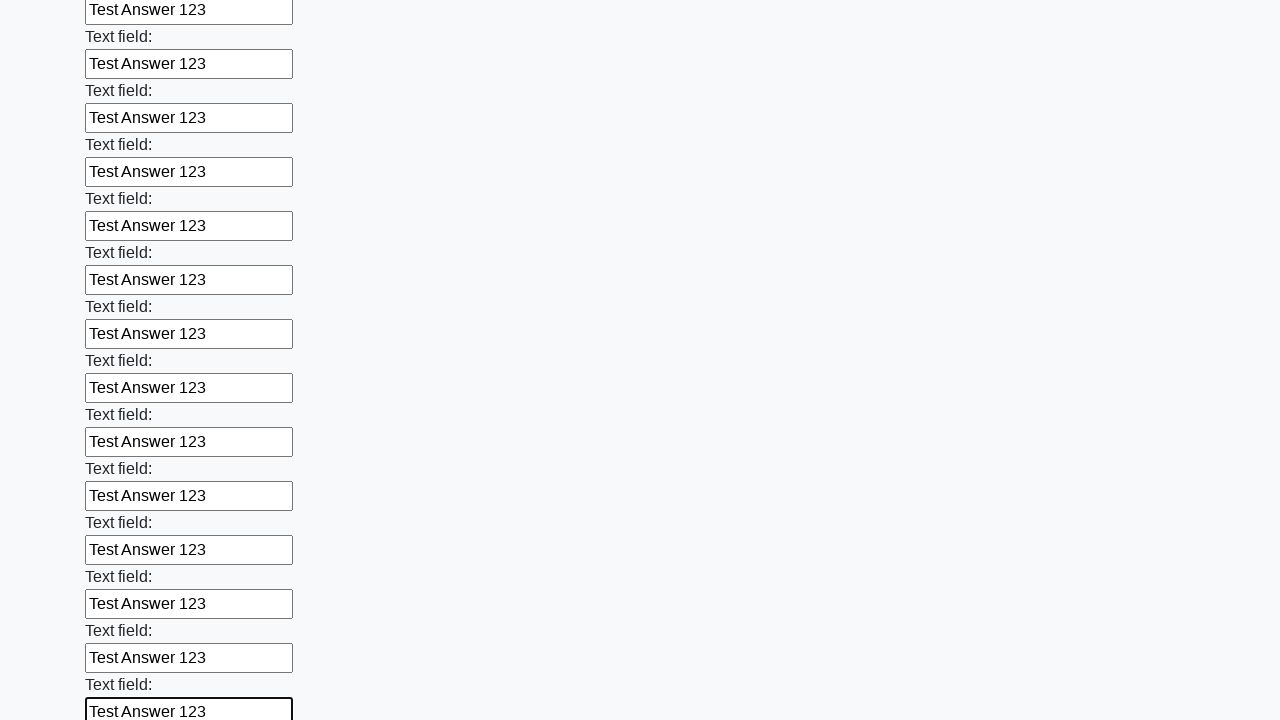

Filled text input field 77 of 100 with 'Test Answer 123' on input[type='text'] >> nth=76
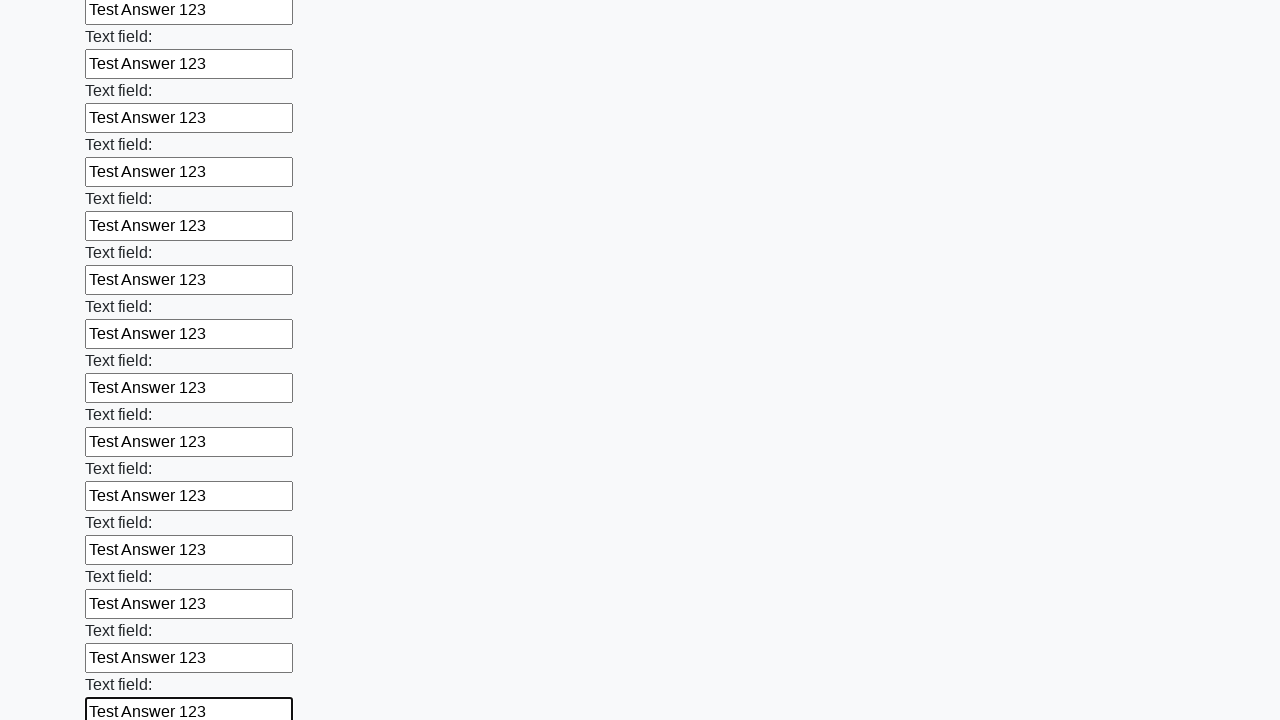

Filled text input field 78 of 100 with 'Test Answer 123' on input[type='text'] >> nth=77
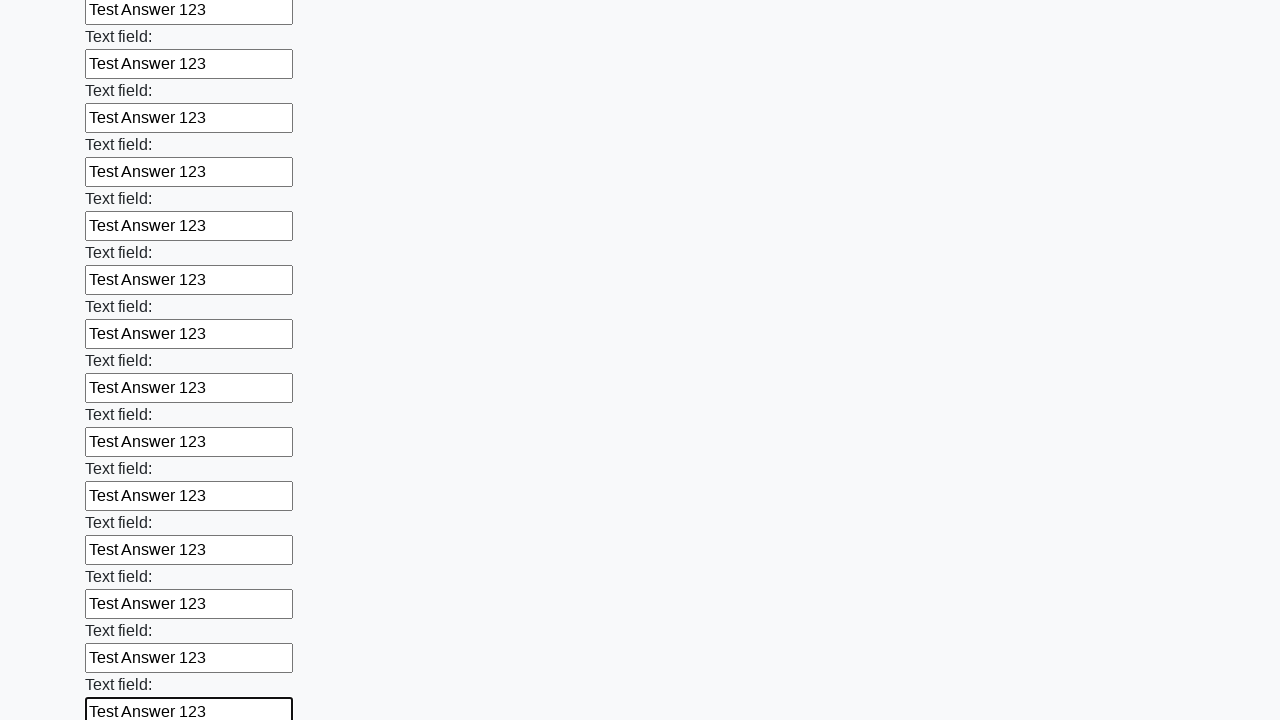

Filled text input field 79 of 100 with 'Test Answer 123' on input[type='text'] >> nth=78
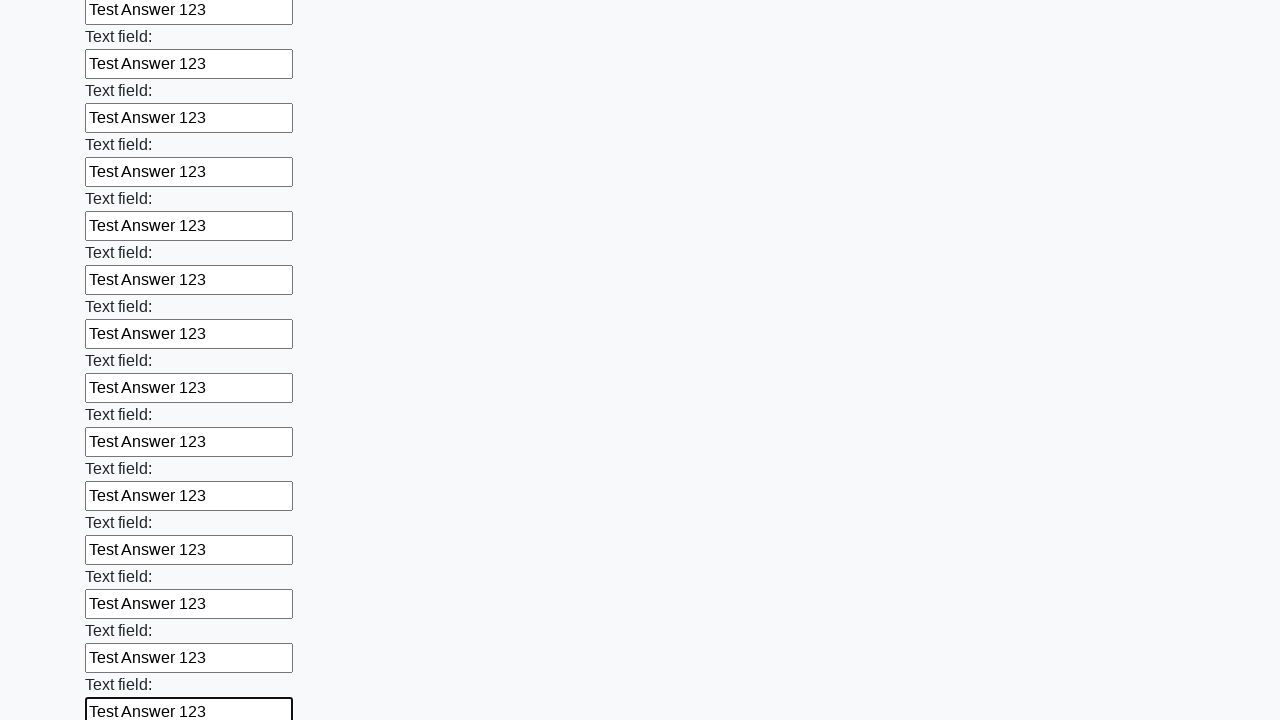

Filled text input field 80 of 100 with 'Test Answer 123' on input[type='text'] >> nth=79
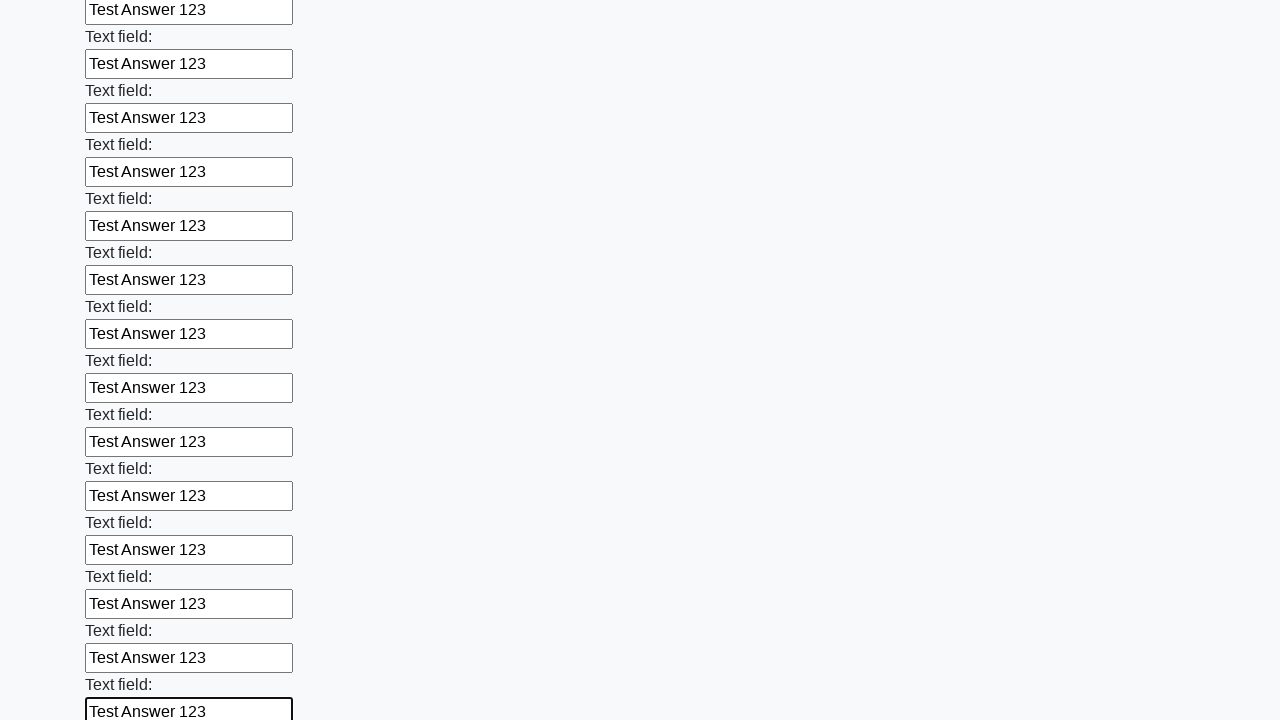

Filled text input field 81 of 100 with 'Test Answer 123' on input[type='text'] >> nth=80
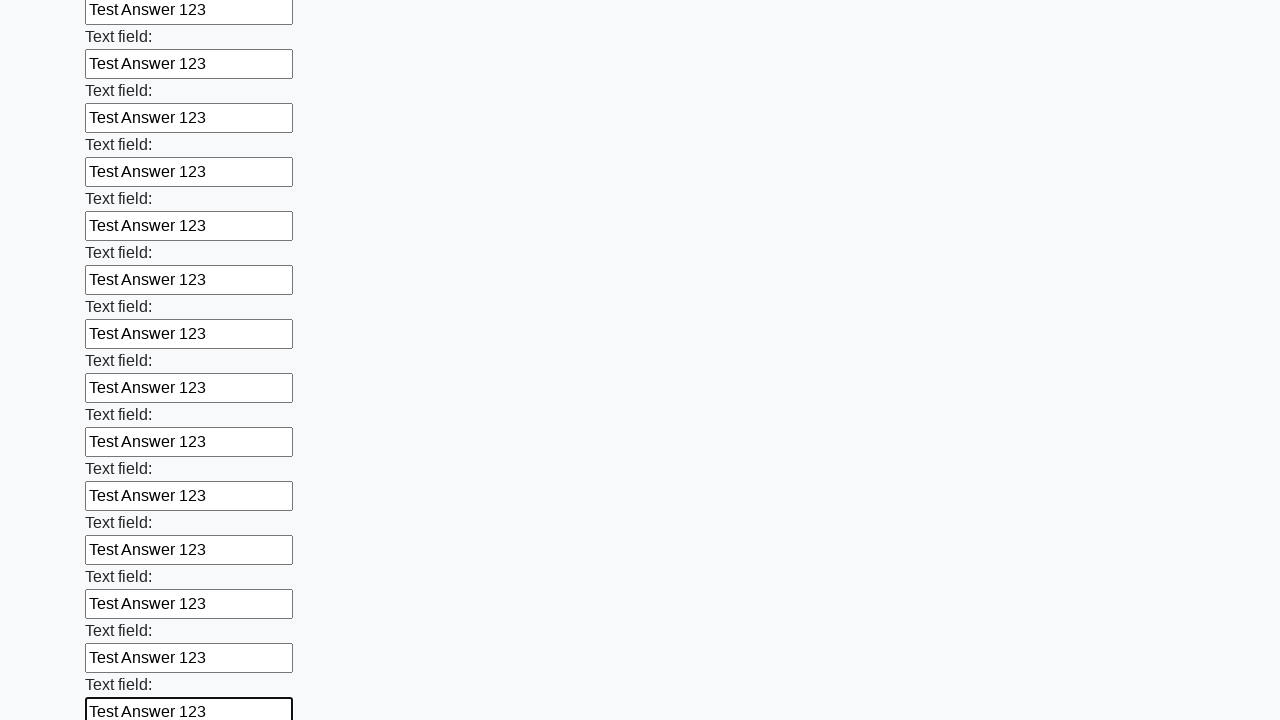

Filled text input field 82 of 100 with 'Test Answer 123' on input[type='text'] >> nth=81
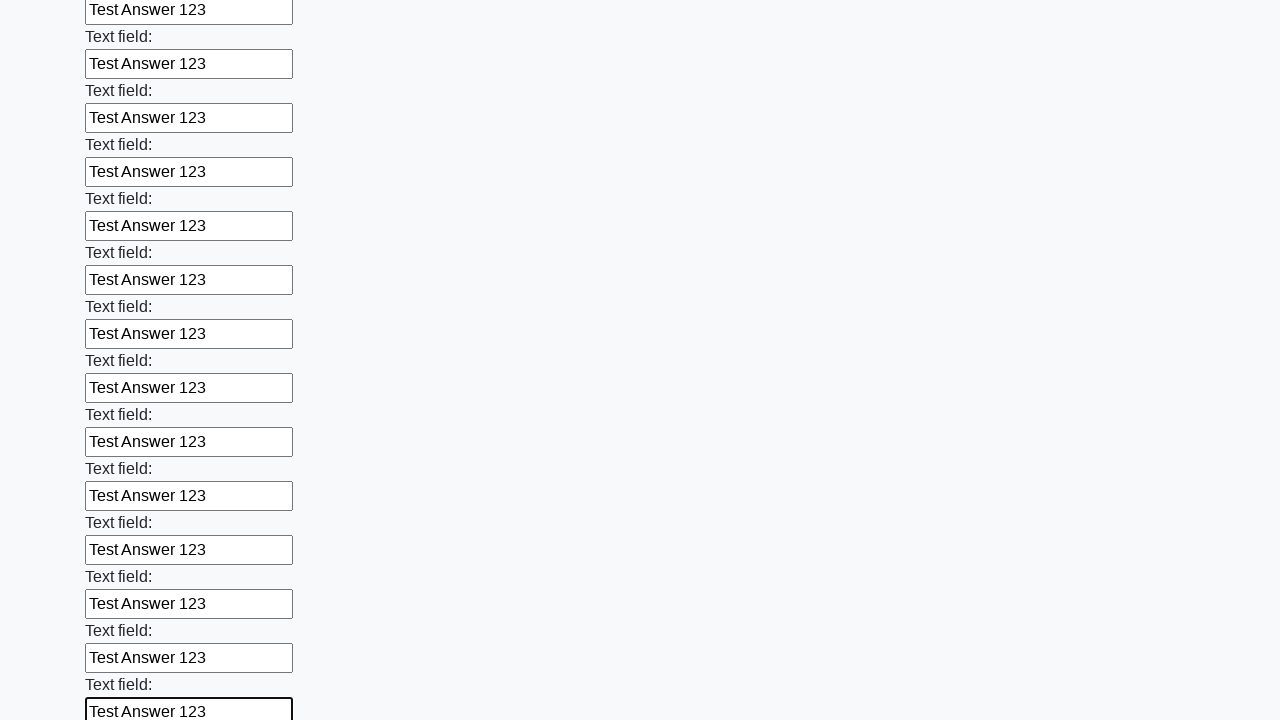

Filled text input field 83 of 100 with 'Test Answer 123' on input[type='text'] >> nth=82
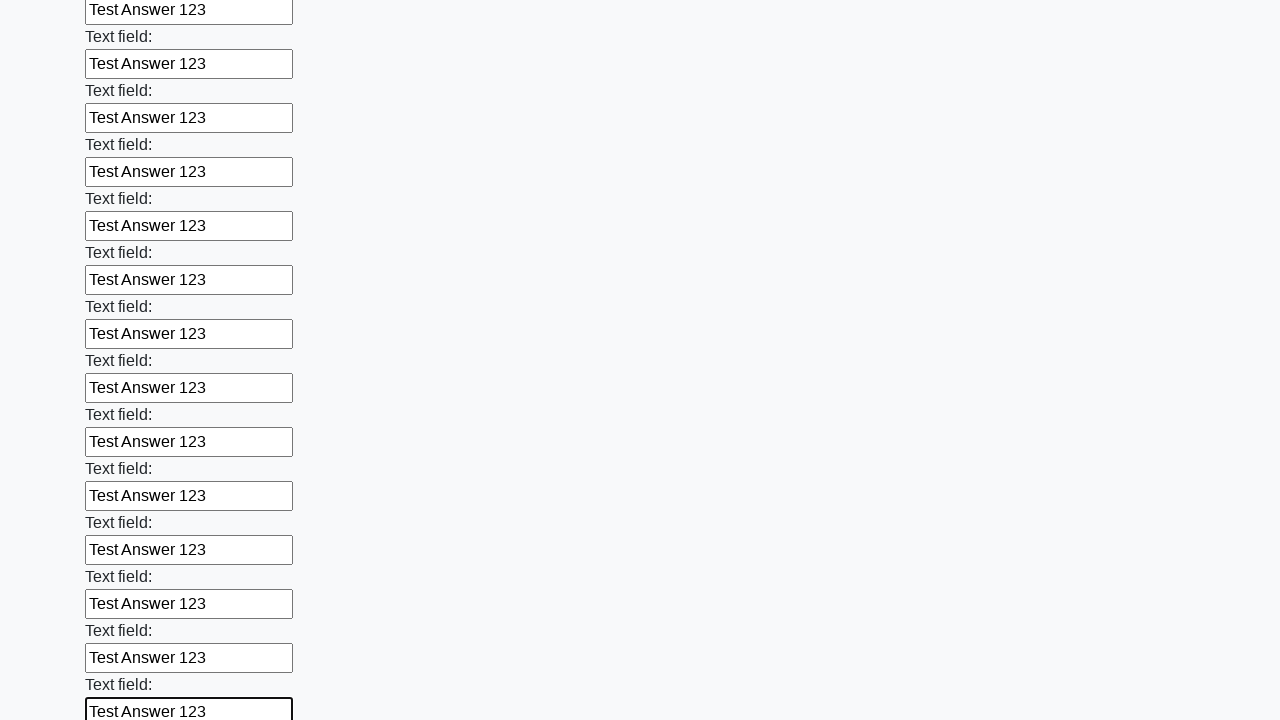

Filled text input field 84 of 100 with 'Test Answer 123' on input[type='text'] >> nth=83
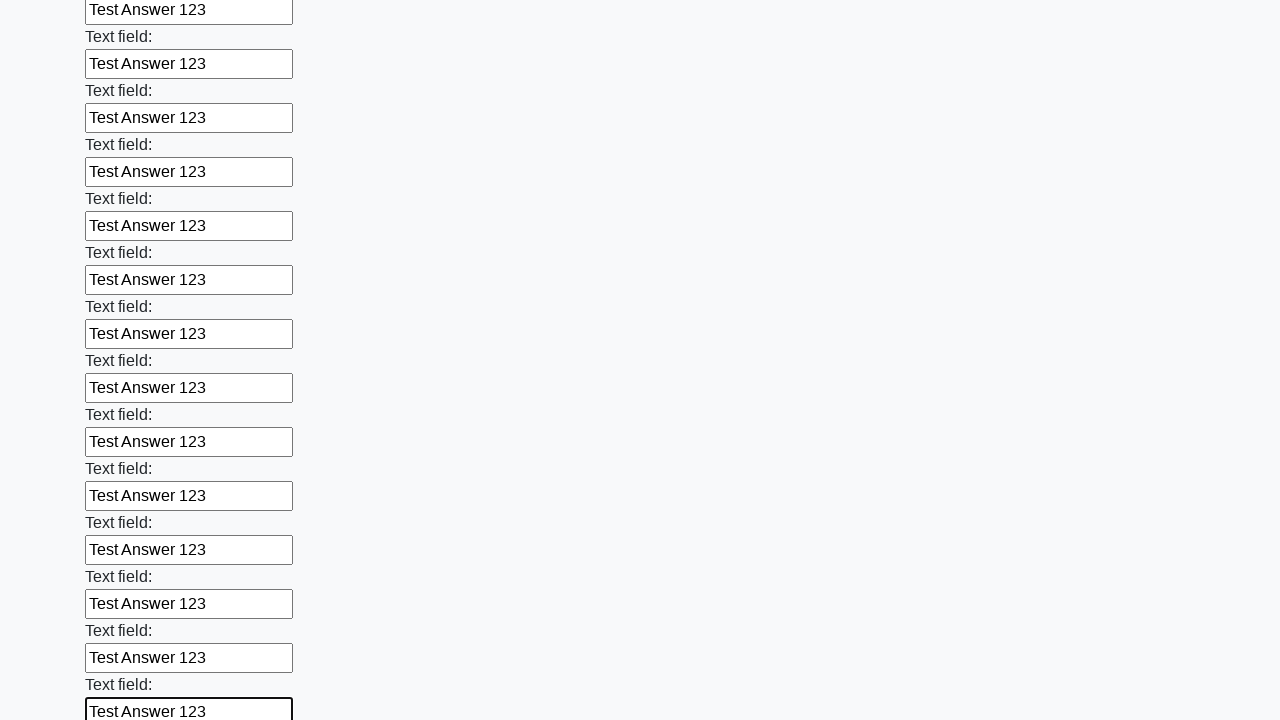

Filled text input field 85 of 100 with 'Test Answer 123' on input[type='text'] >> nth=84
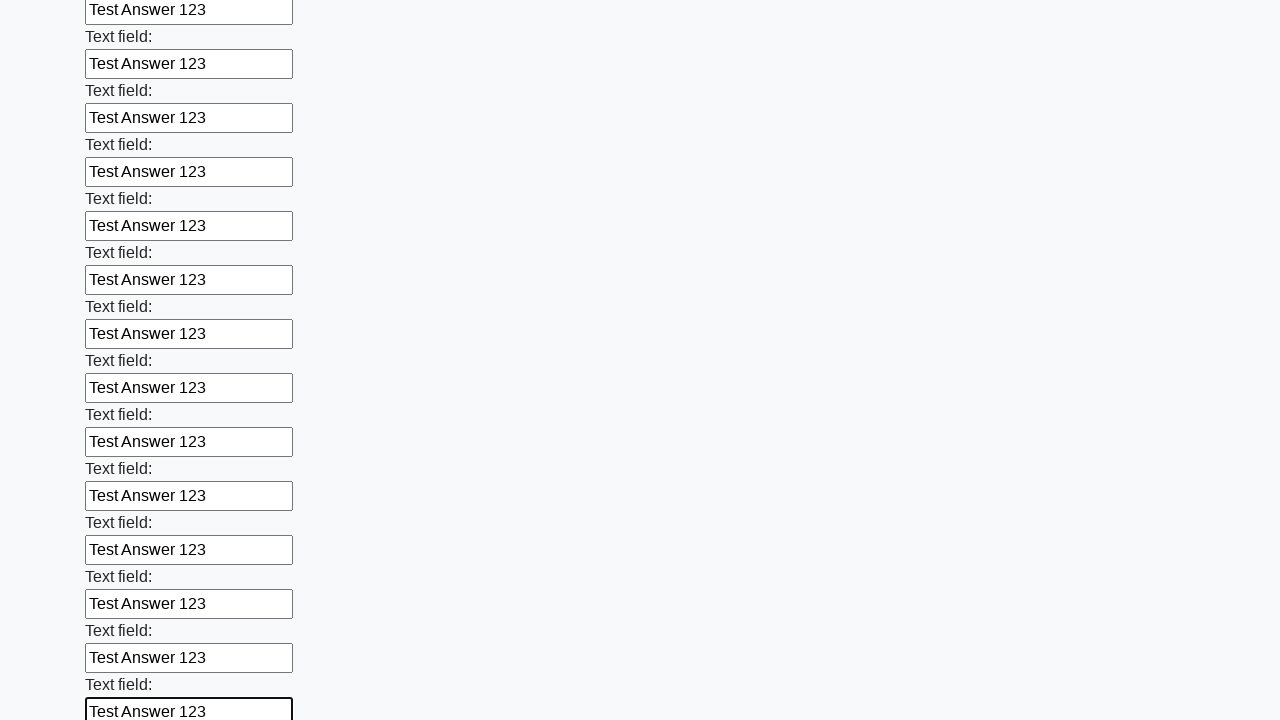

Filled text input field 86 of 100 with 'Test Answer 123' on input[type='text'] >> nth=85
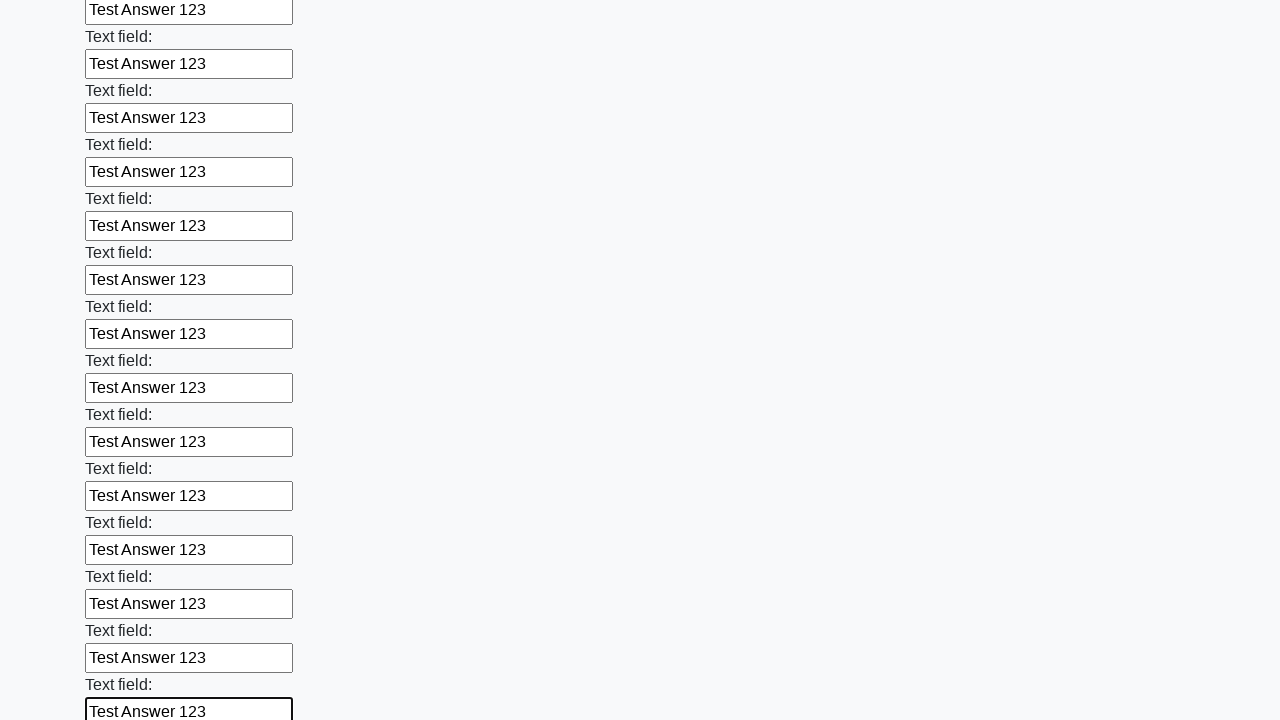

Filled text input field 87 of 100 with 'Test Answer 123' on input[type='text'] >> nth=86
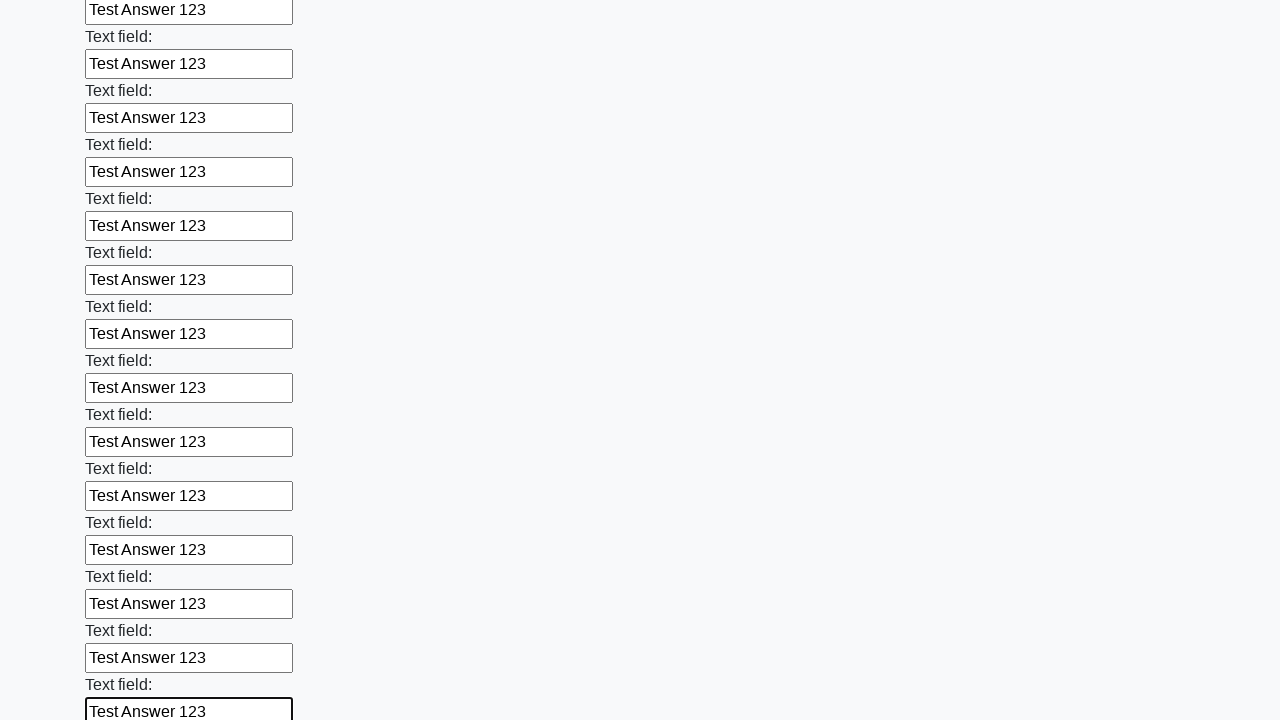

Filled text input field 88 of 100 with 'Test Answer 123' on input[type='text'] >> nth=87
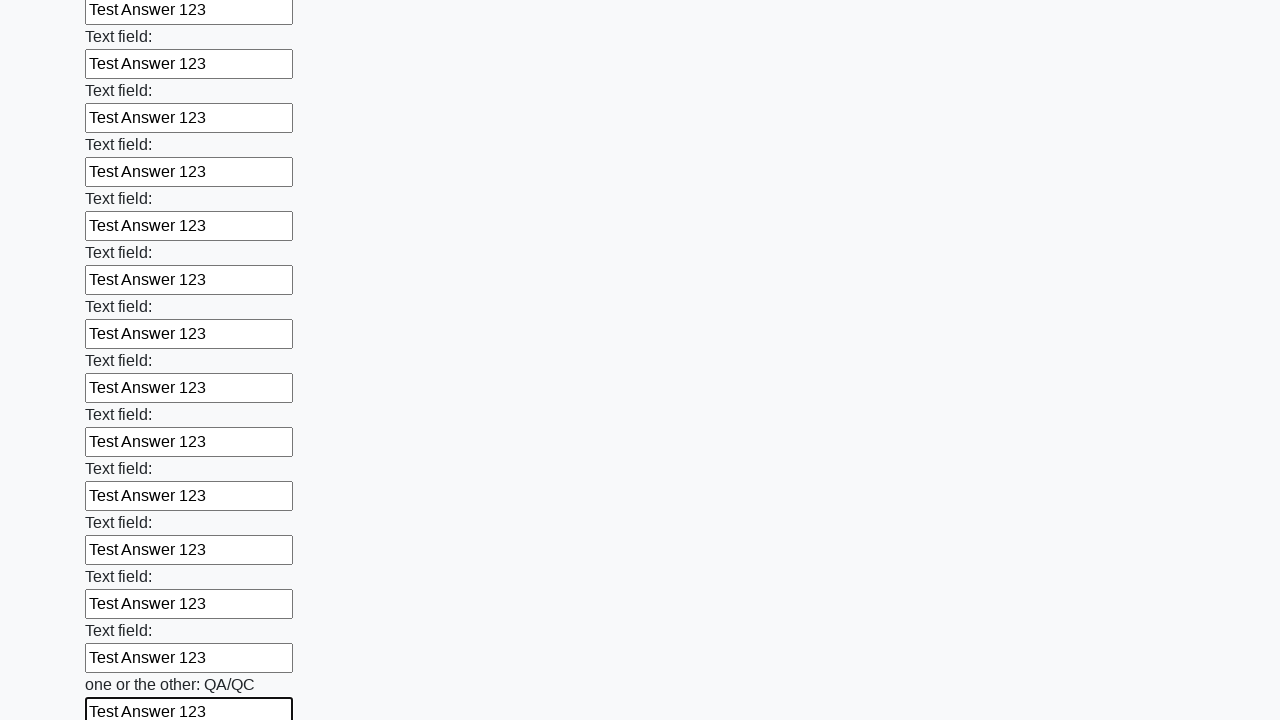

Filled text input field 89 of 100 with 'Test Answer 123' on input[type='text'] >> nth=88
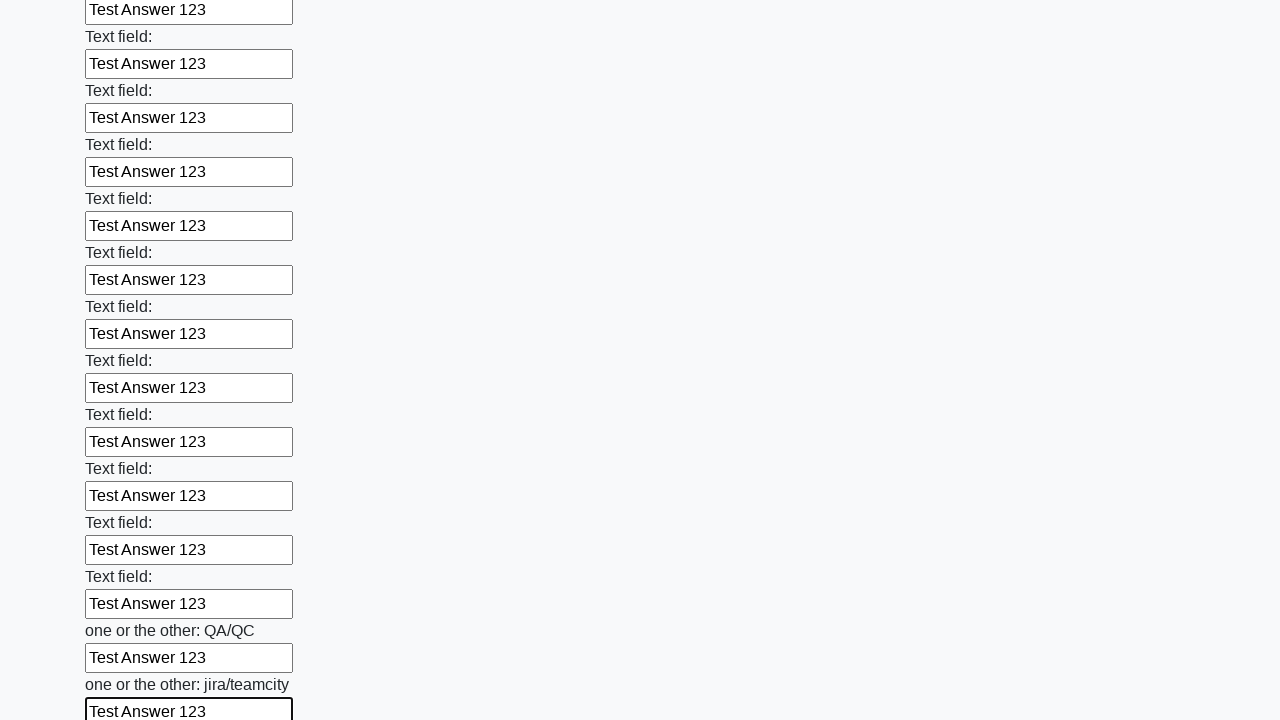

Filled text input field 90 of 100 with 'Test Answer 123' on input[type='text'] >> nth=89
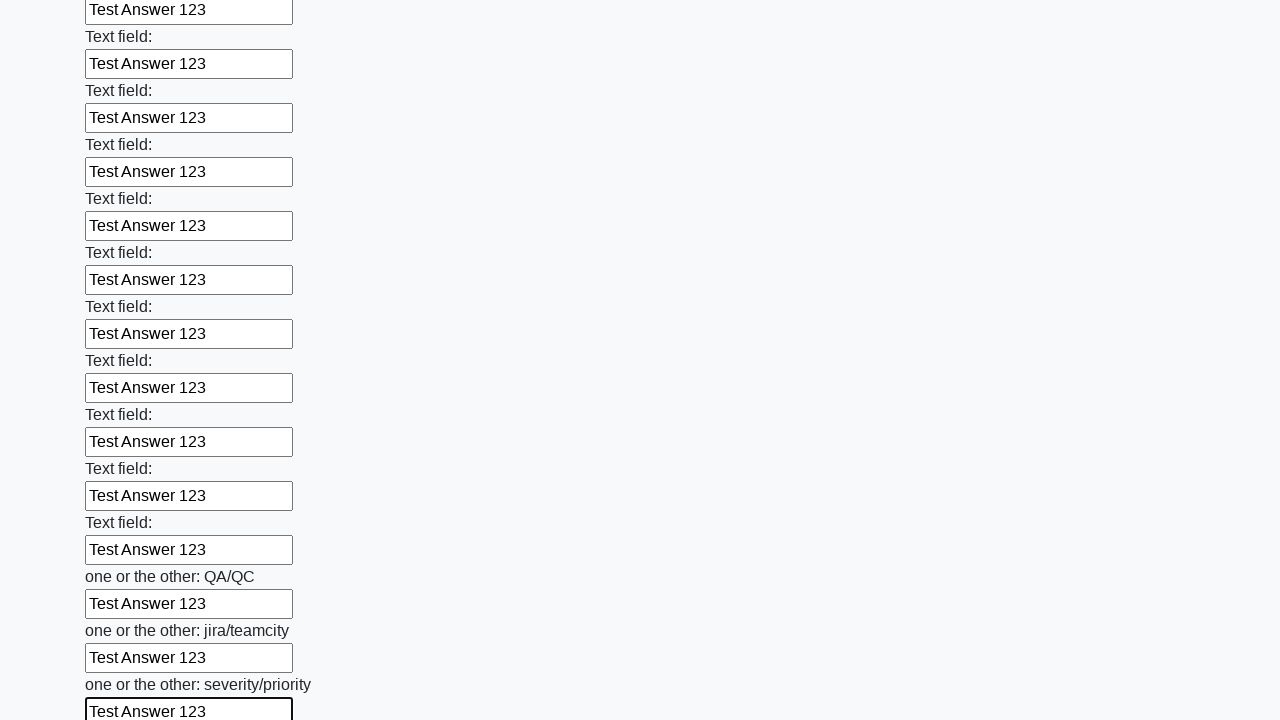

Filled text input field 91 of 100 with 'Test Answer 123' on input[type='text'] >> nth=90
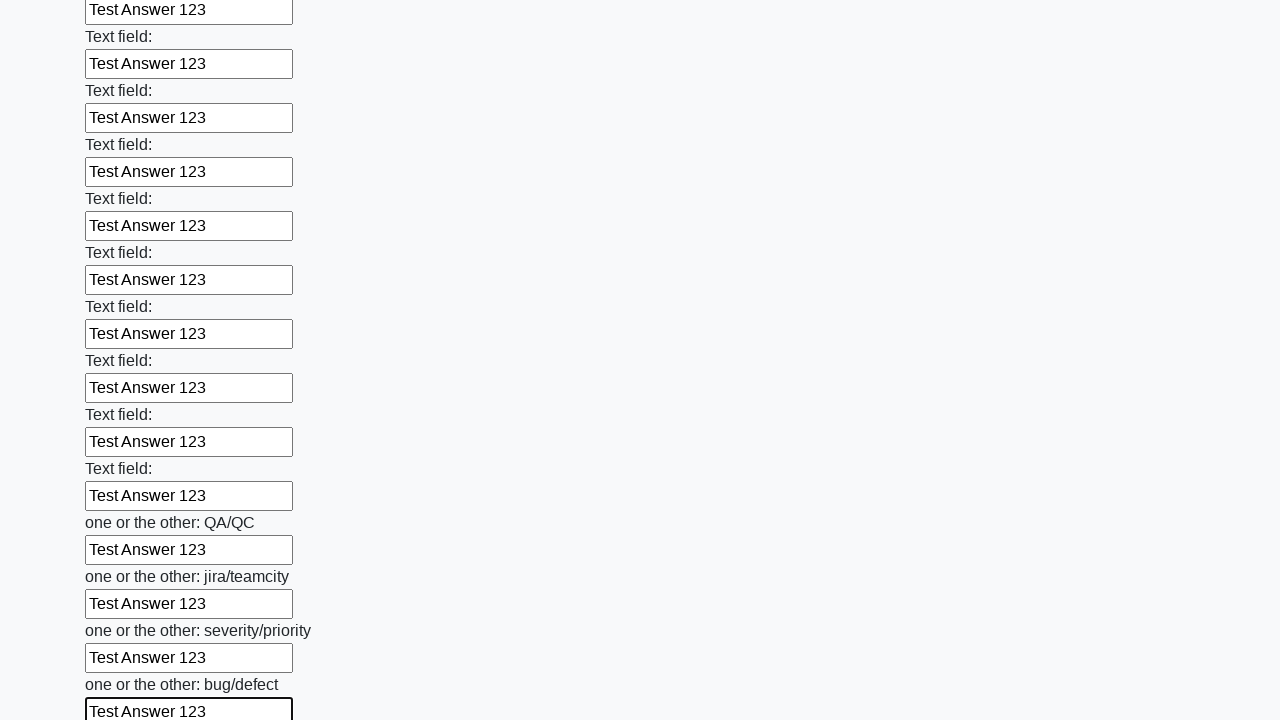

Filled text input field 92 of 100 with 'Test Answer 123' on input[type='text'] >> nth=91
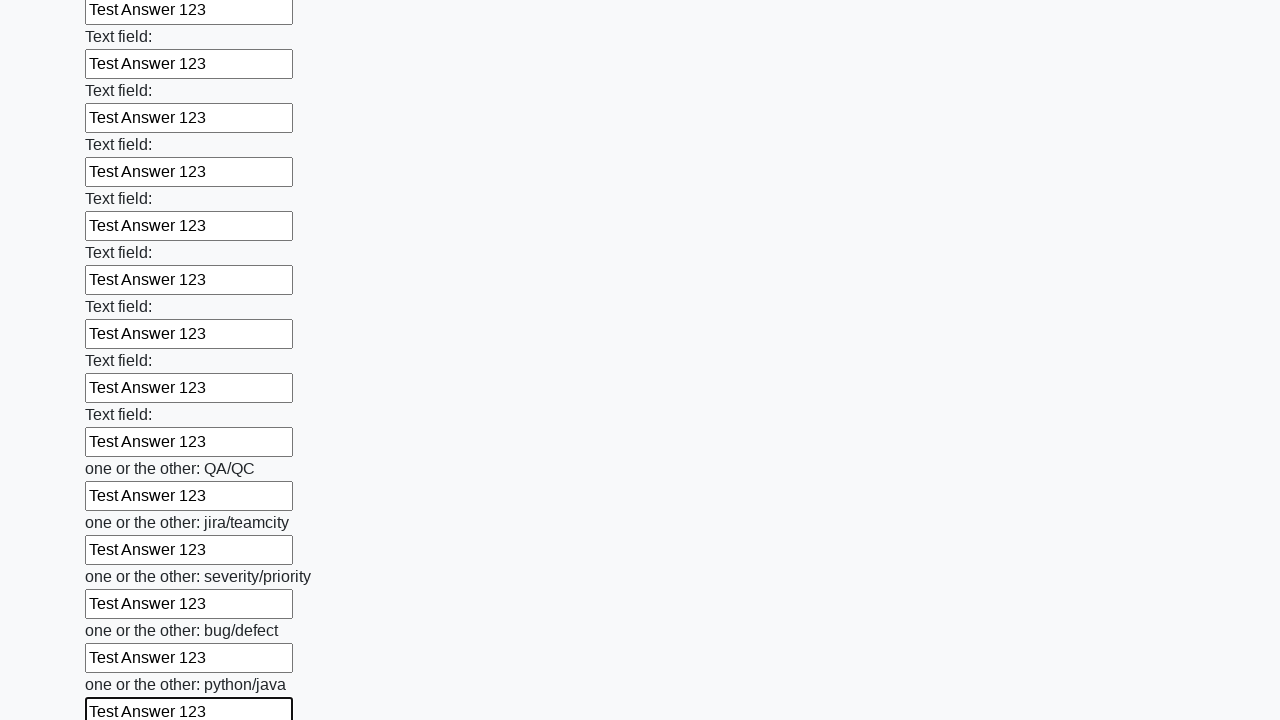

Filled text input field 93 of 100 with 'Test Answer 123' on input[type='text'] >> nth=92
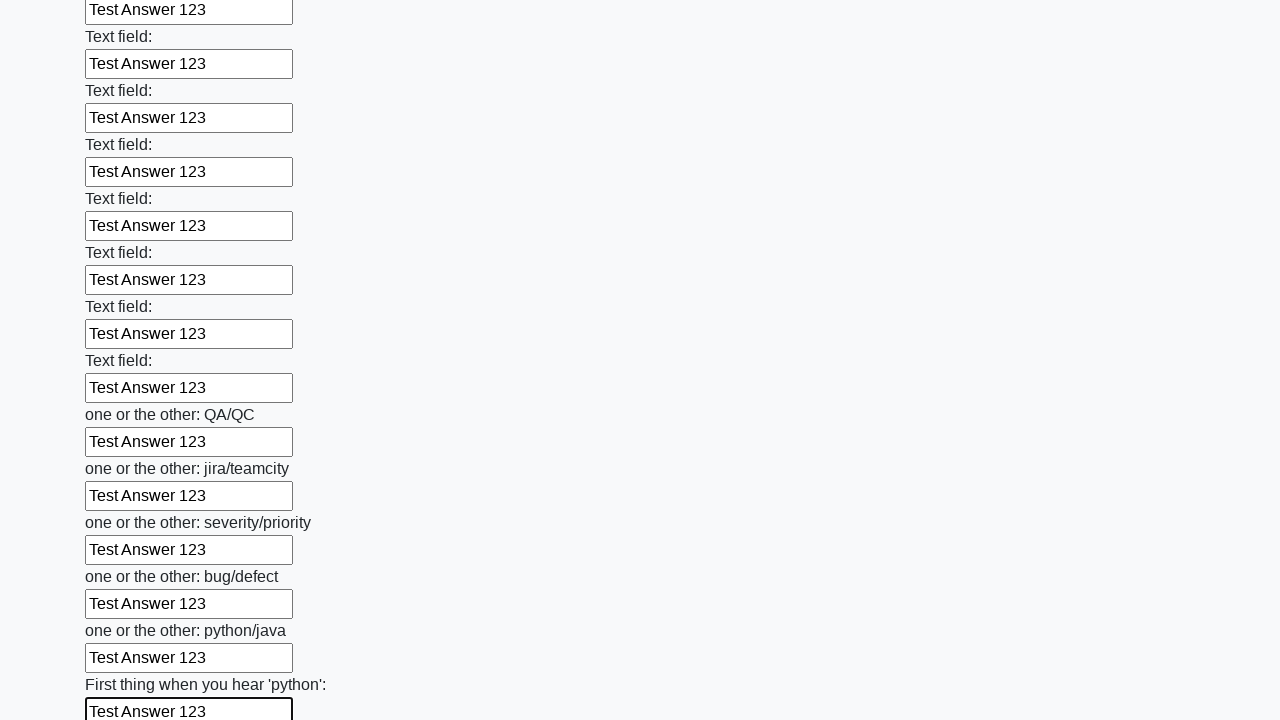

Filled text input field 94 of 100 with 'Test Answer 123' on input[type='text'] >> nth=93
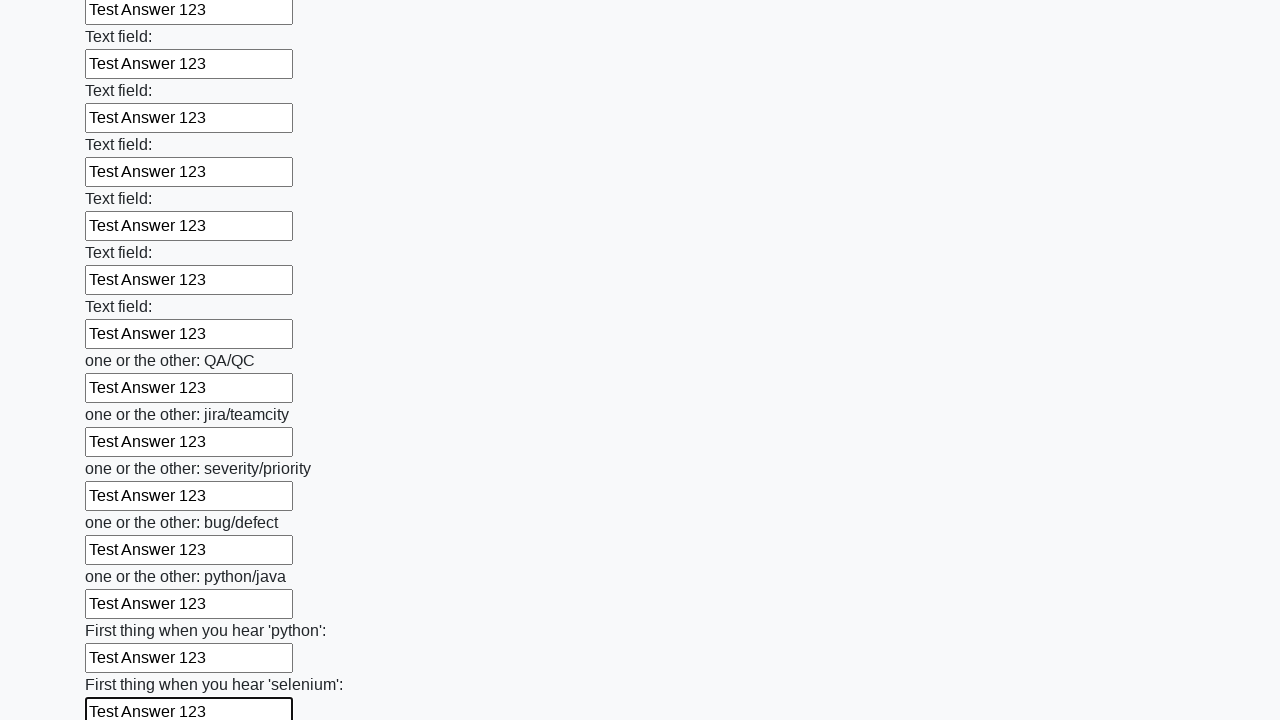

Filled text input field 95 of 100 with 'Test Answer 123' on input[type='text'] >> nth=94
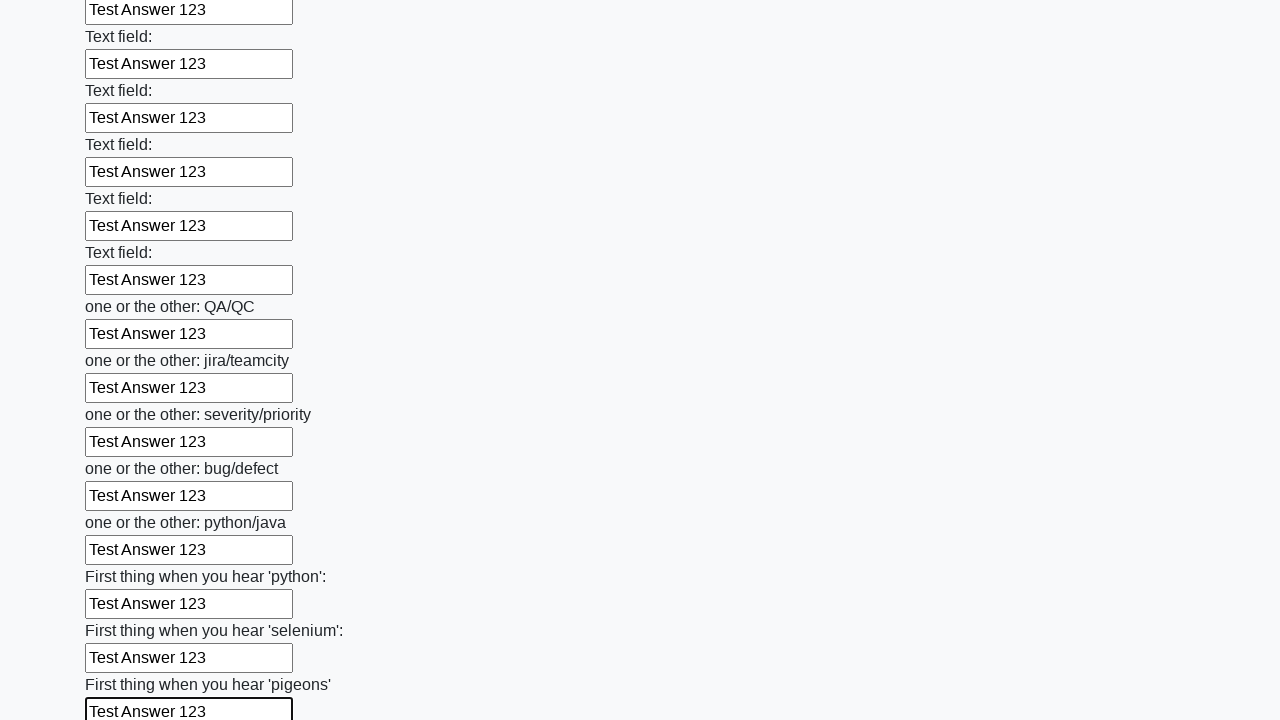

Filled text input field 96 of 100 with 'Test Answer 123' on input[type='text'] >> nth=95
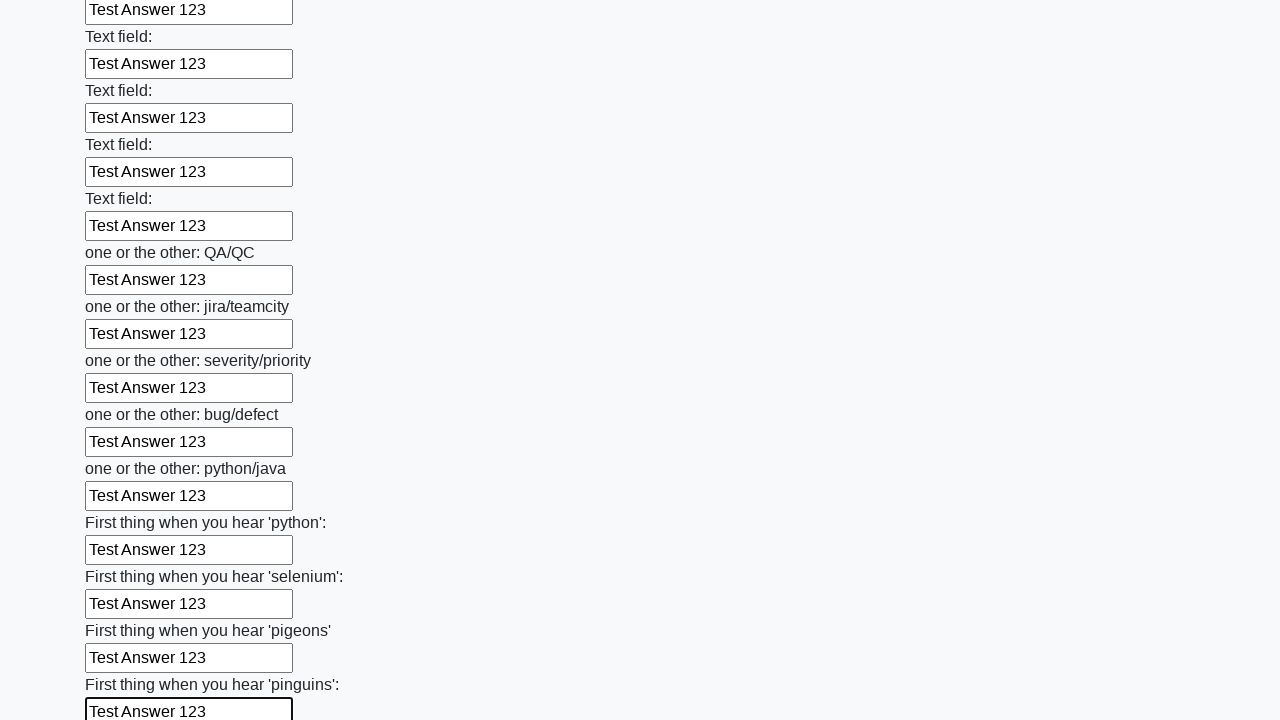

Filled text input field 97 of 100 with 'Test Answer 123' on input[type='text'] >> nth=96
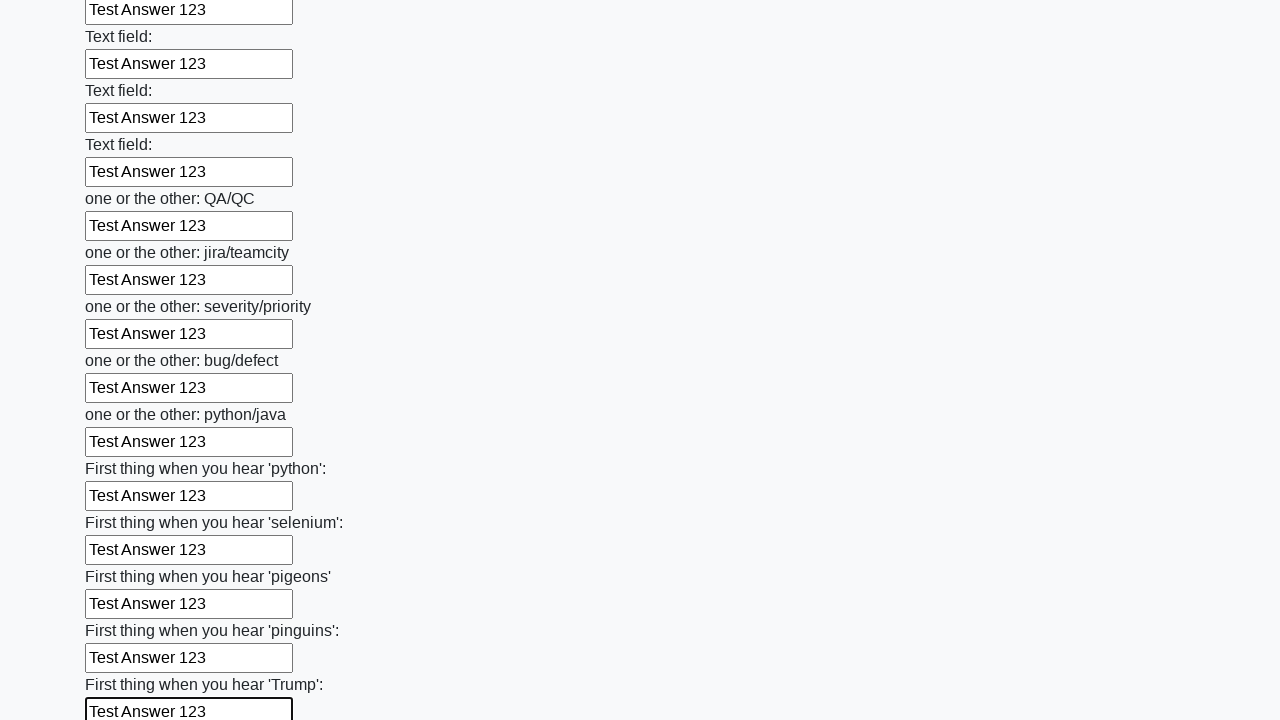

Filled text input field 98 of 100 with 'Test Answer 123' on input[type='text'] >> nth=97
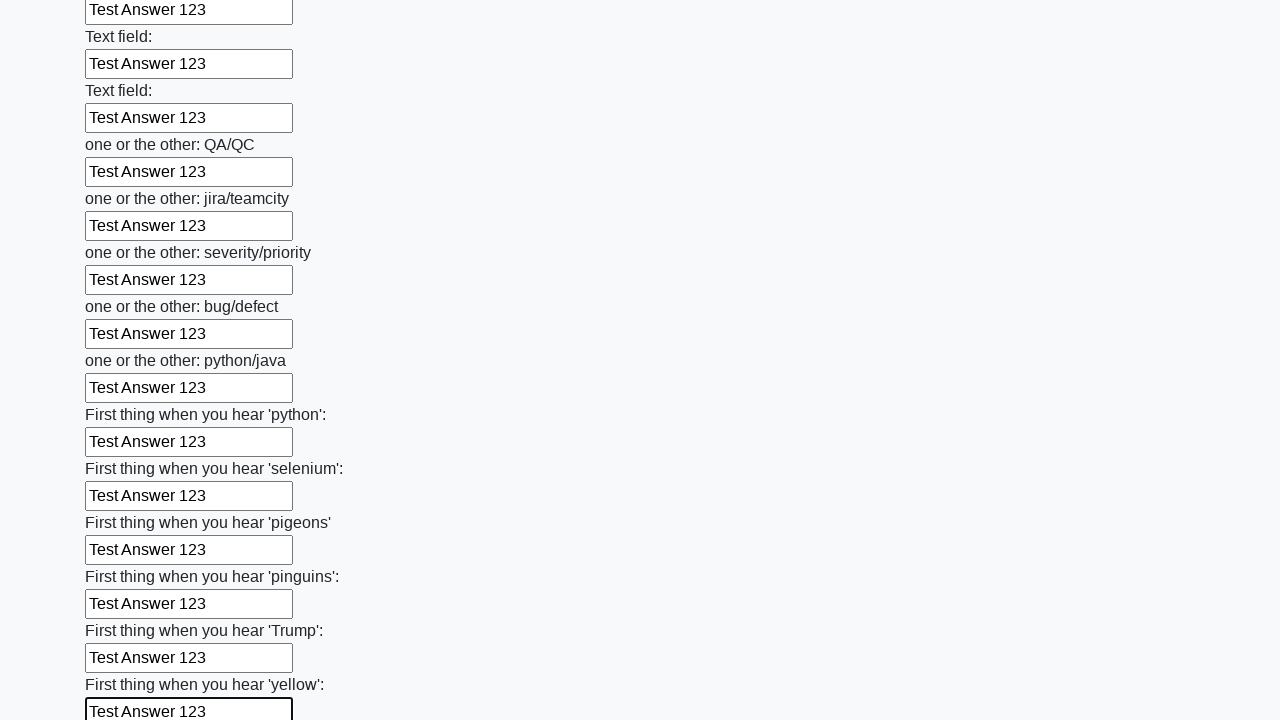

Filled text input field 99 of 100 with 'Test Answer 123' on input[type='text'] >> nth=98
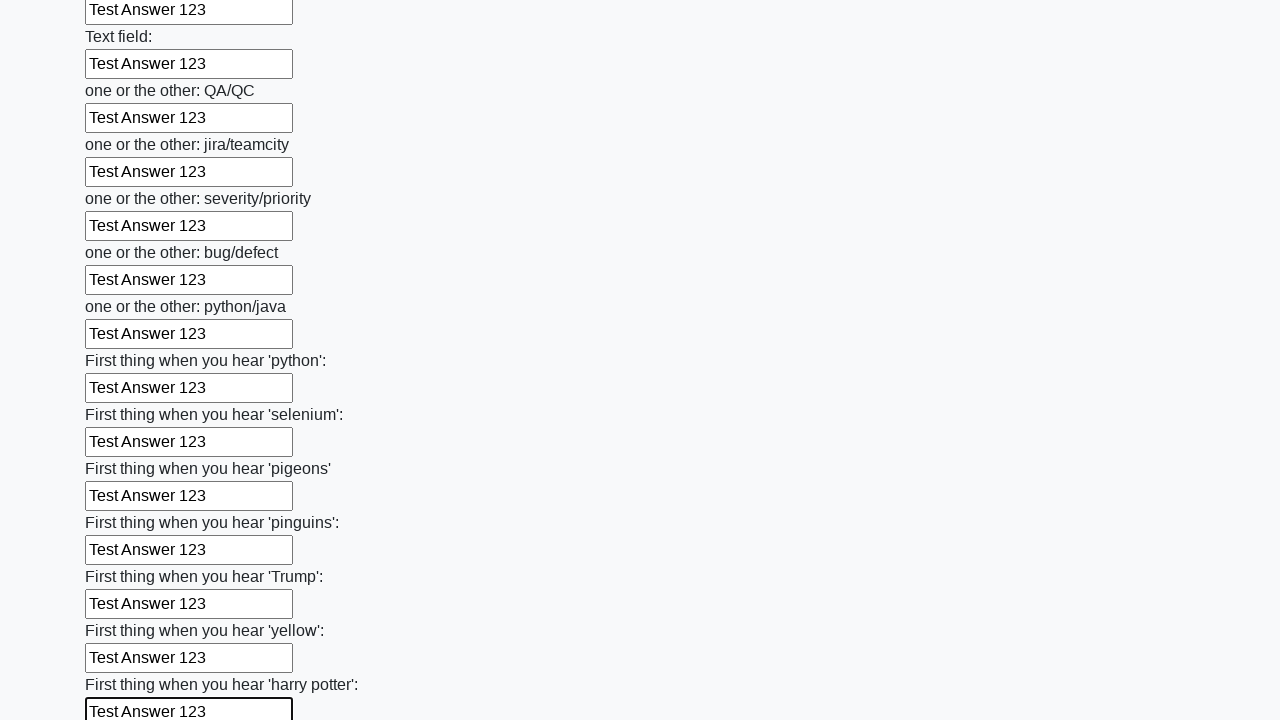

Filled text input field 100 of 100 with 'Test Answer 123' on input[type='text'] >> nth=99
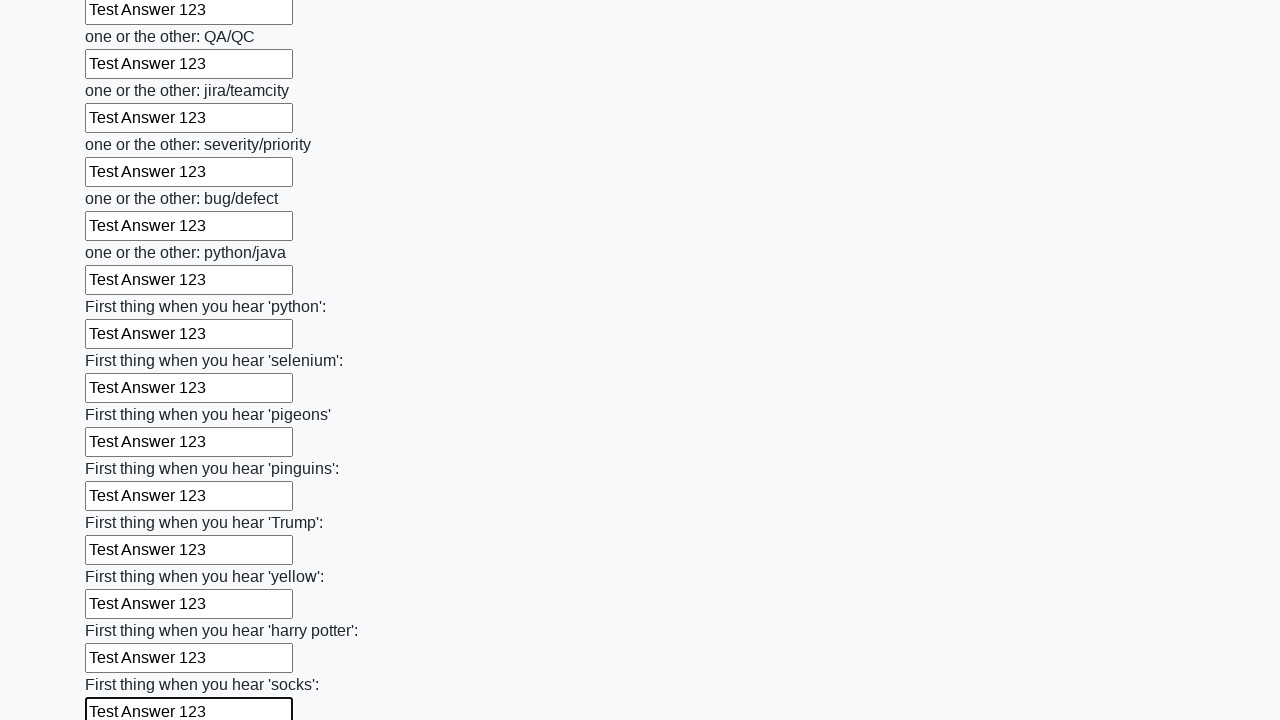

Clicked the submit button to submit the form at (123, 611) on button.btn
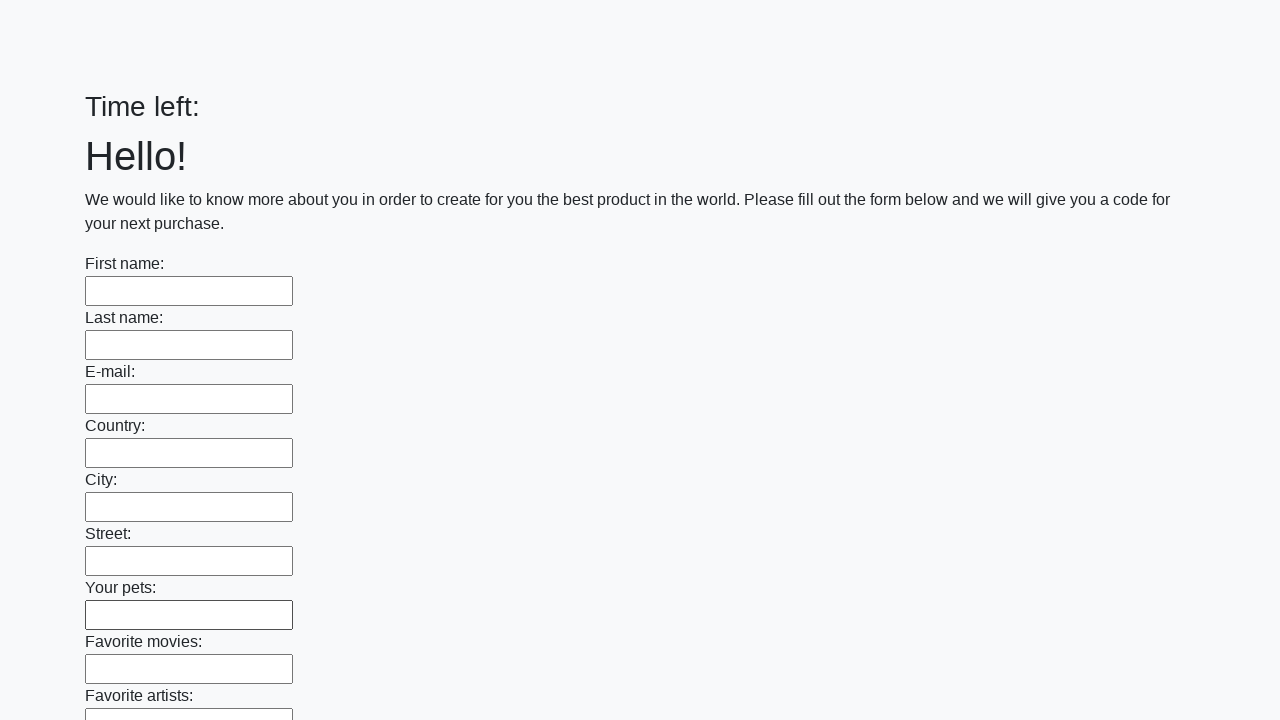

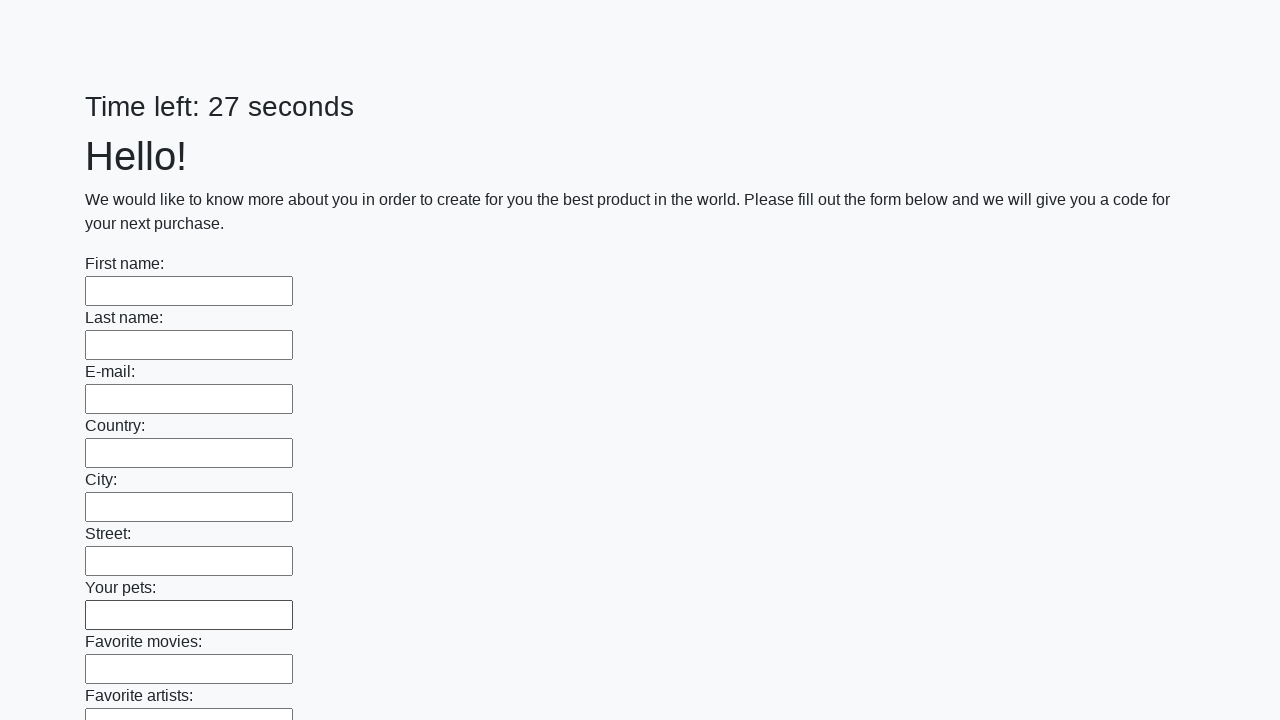